Tests clicking through all quiz answer options by iterating through each question and clicking all radio button answers

Starting URL: https://draffelberg.github.io/QuizMaster/

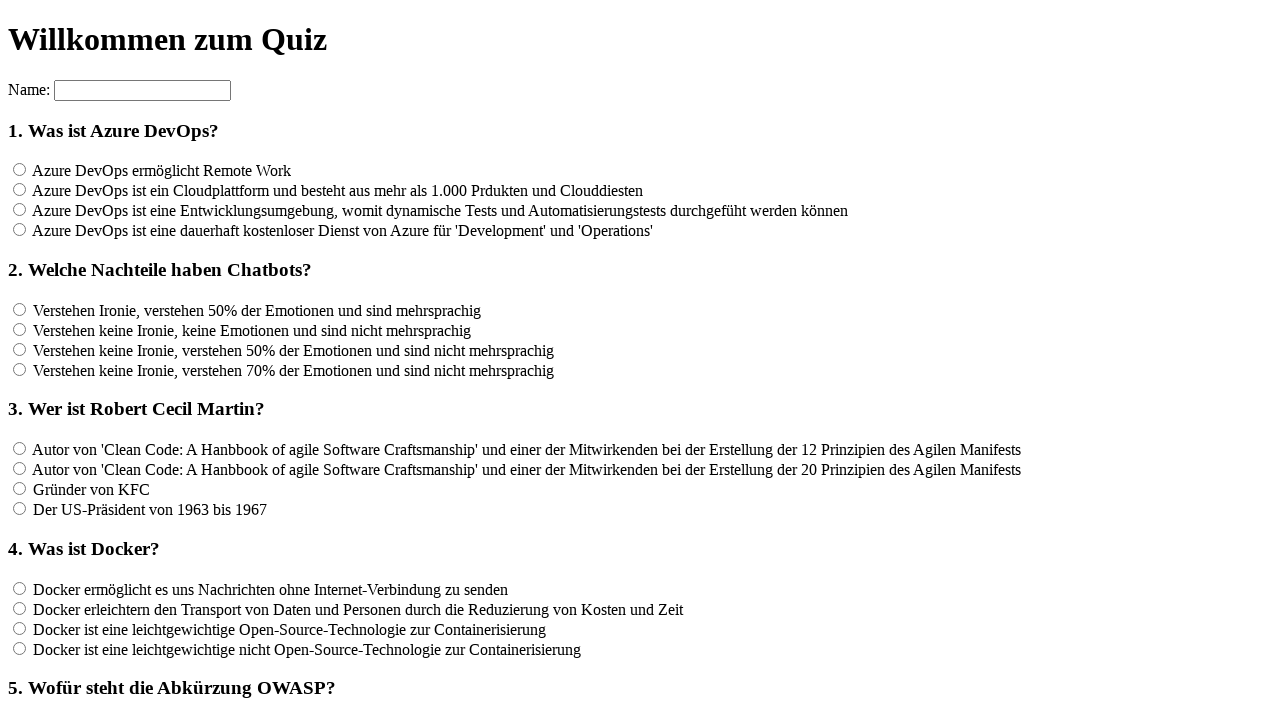

Waited for quiz questions to load
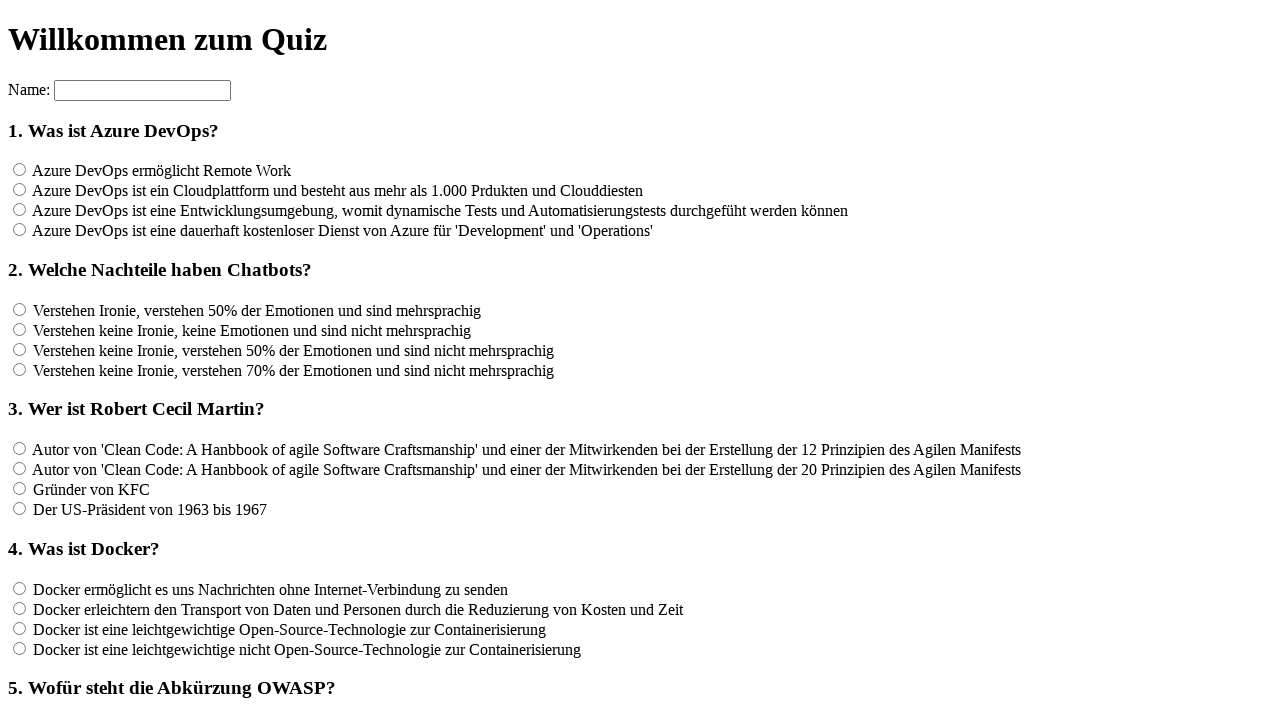

Located all quiz question headings
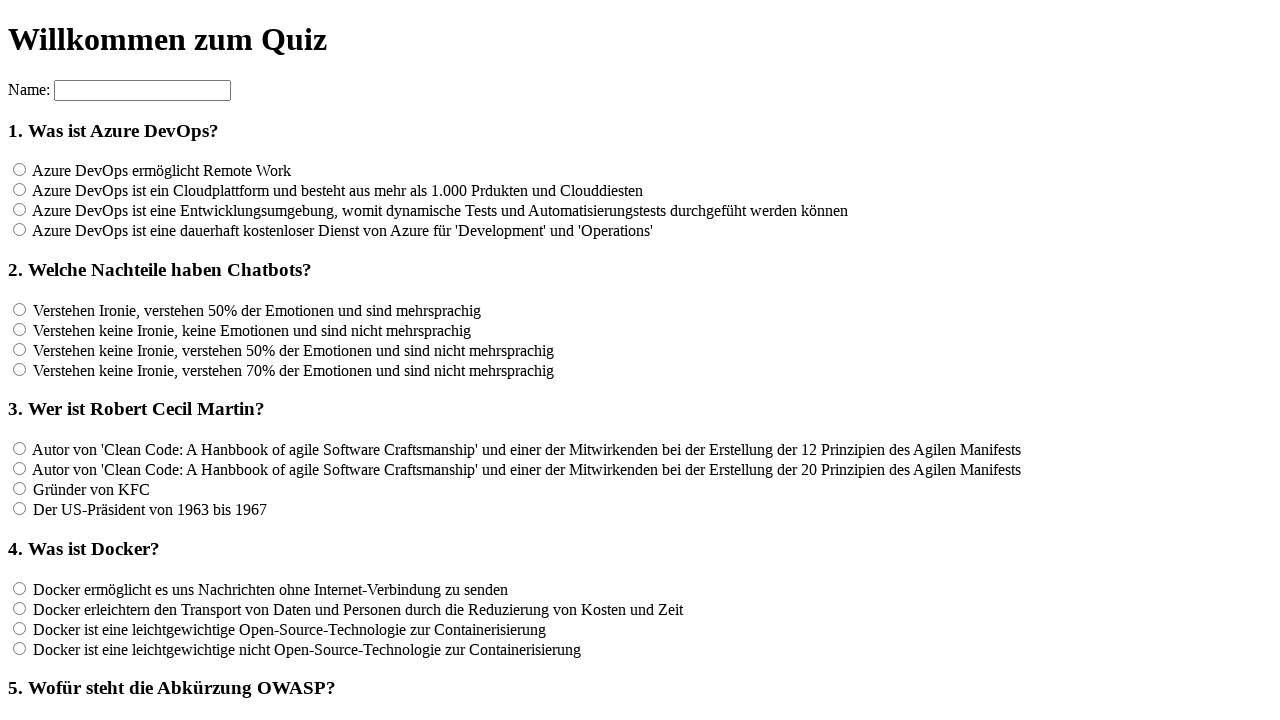

Found 12 questions in the quiz
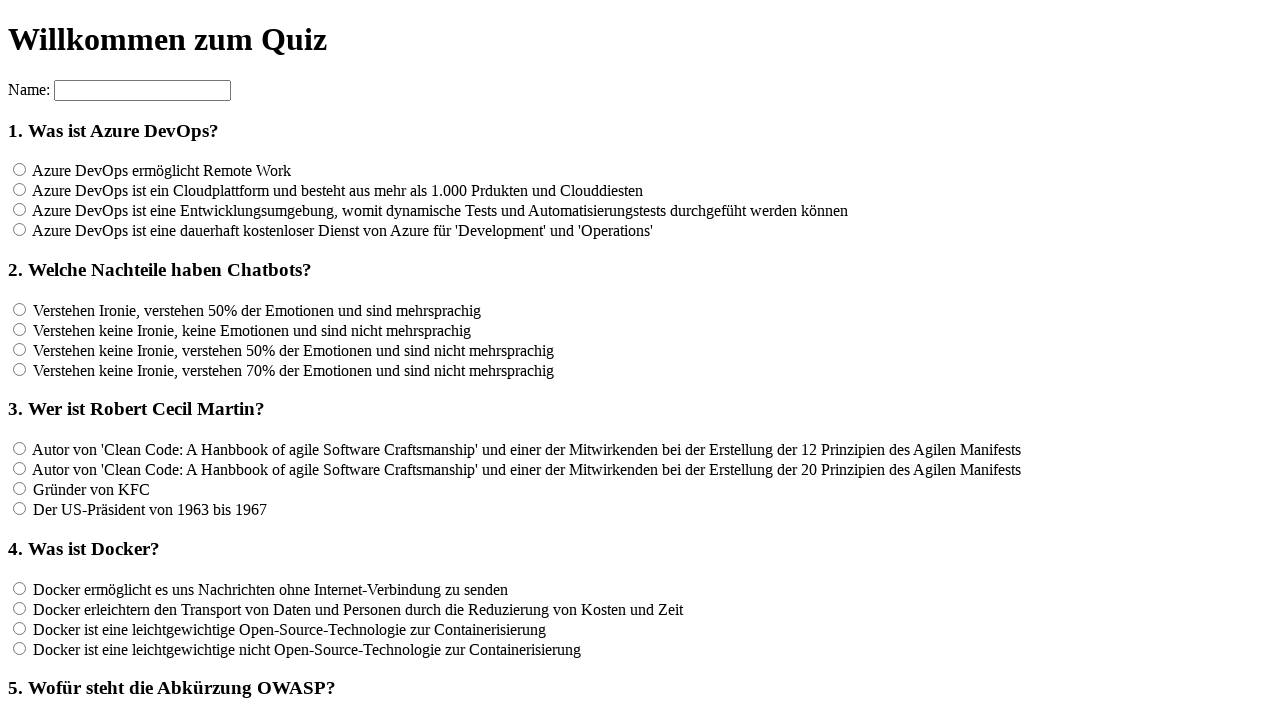

Located all answer options for question 1
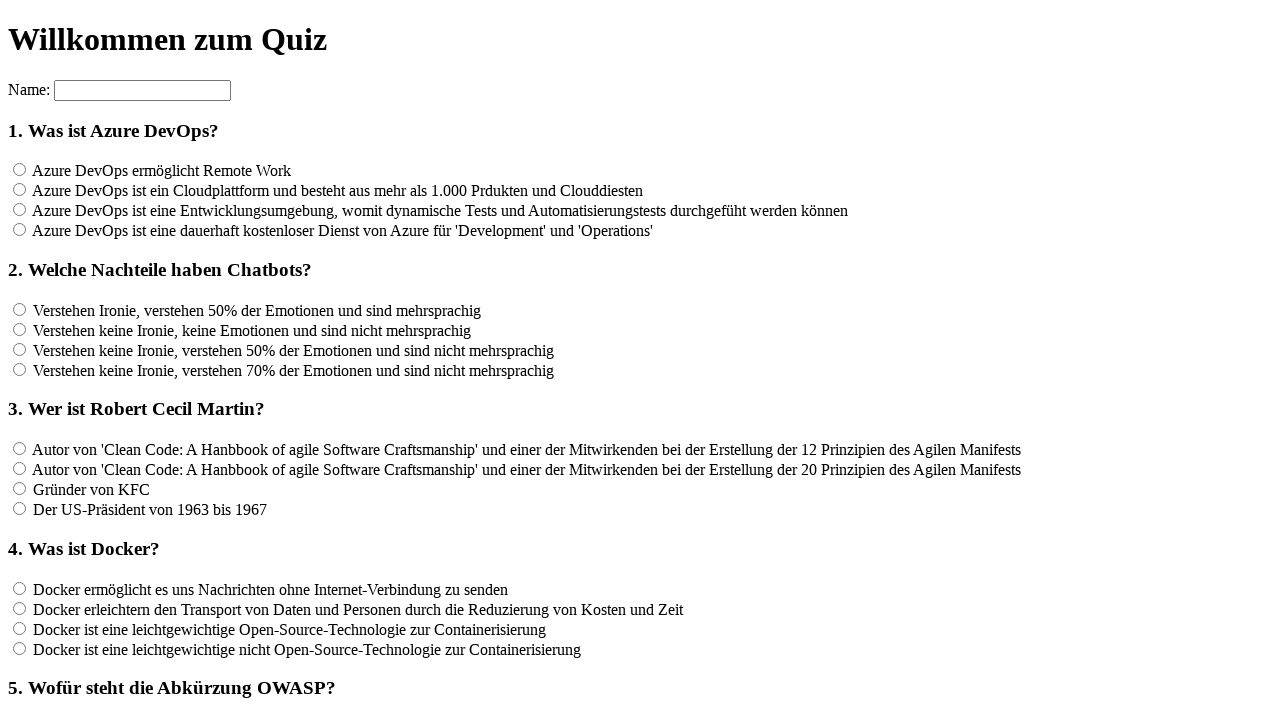

Clicked an answer option for question 1 at (20, 170) on input[name='rf1'] >> nth=0
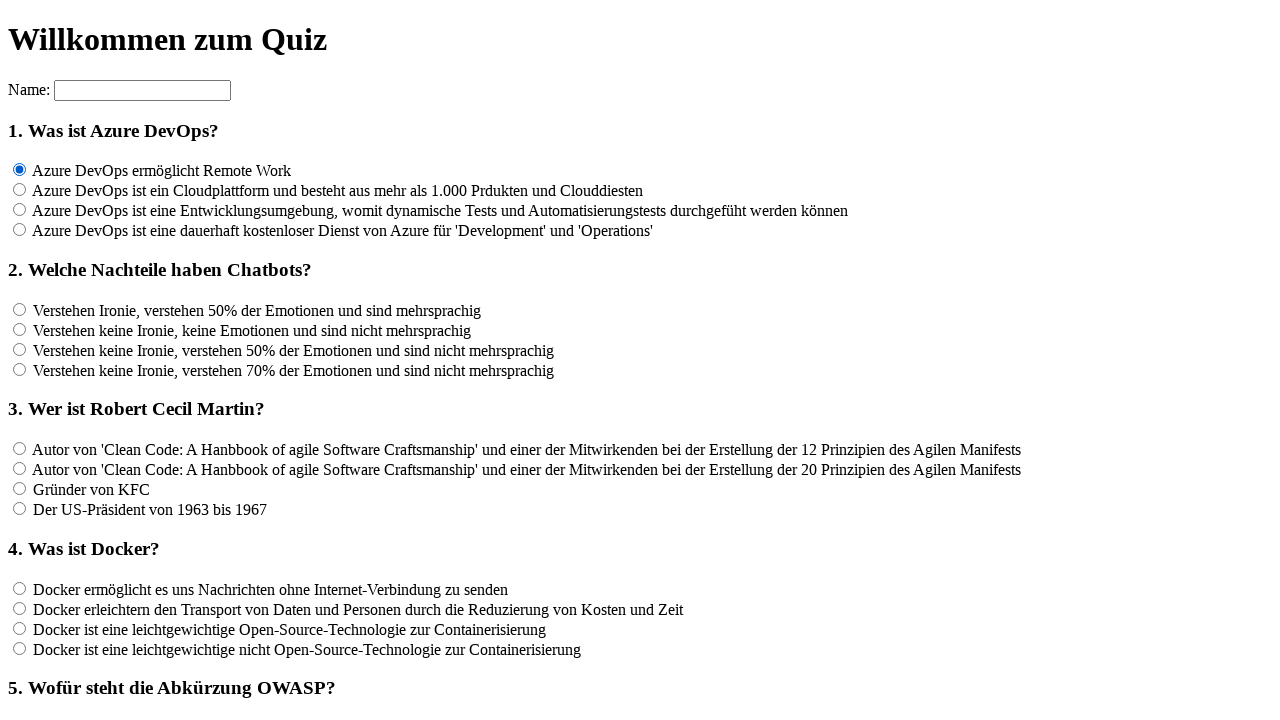

Waited 100ms for page to update
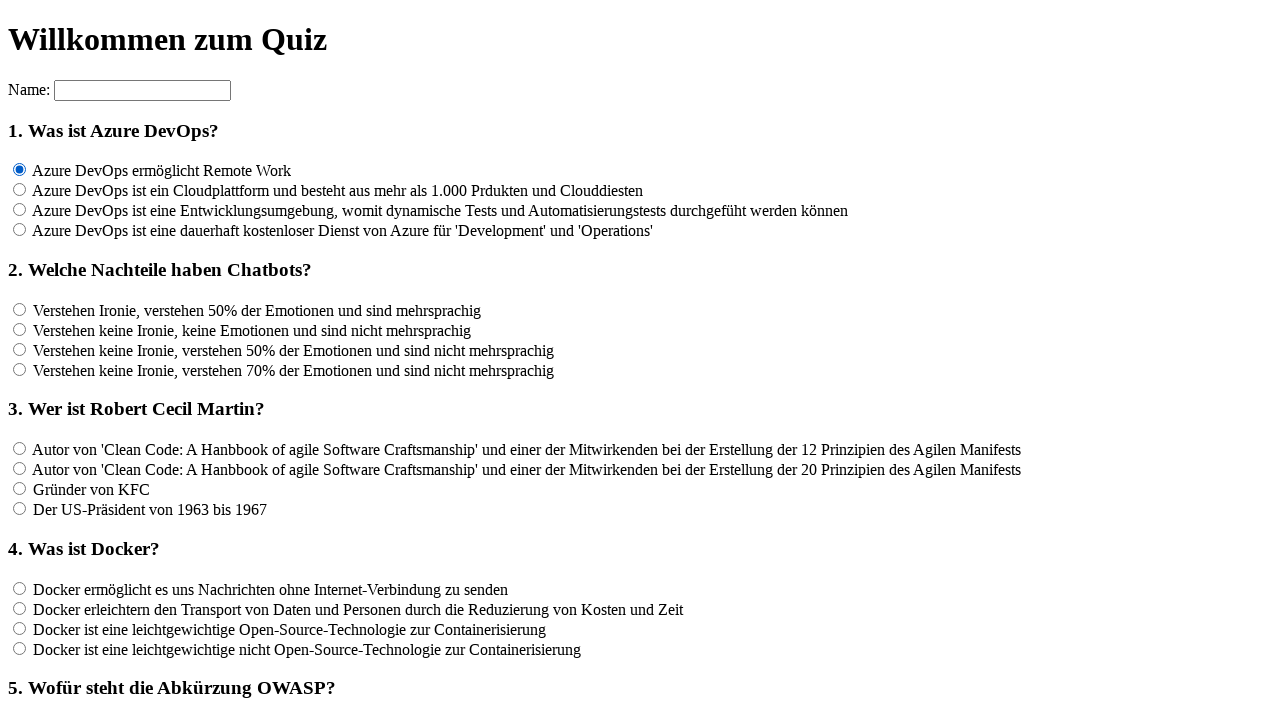

Clicked an answer option for question 1 at (20, 190) on input[name='rf1'] >> nth=1
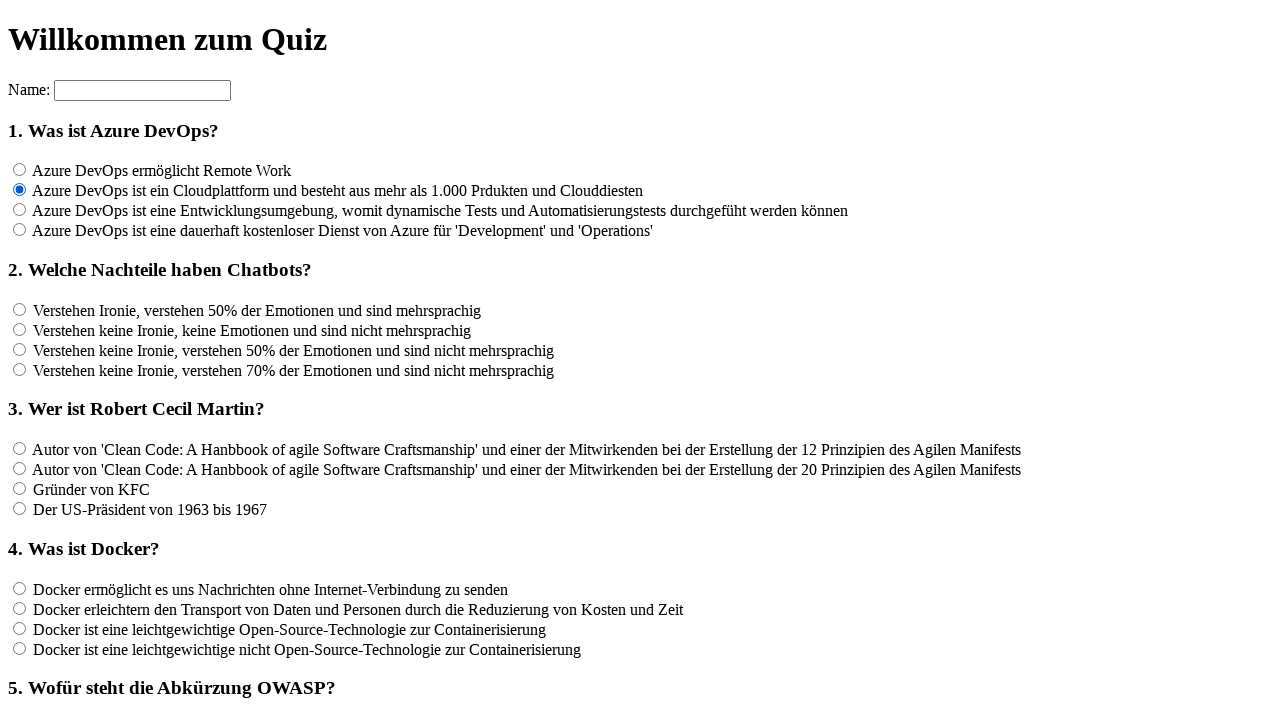

Waited 100ms for page to update
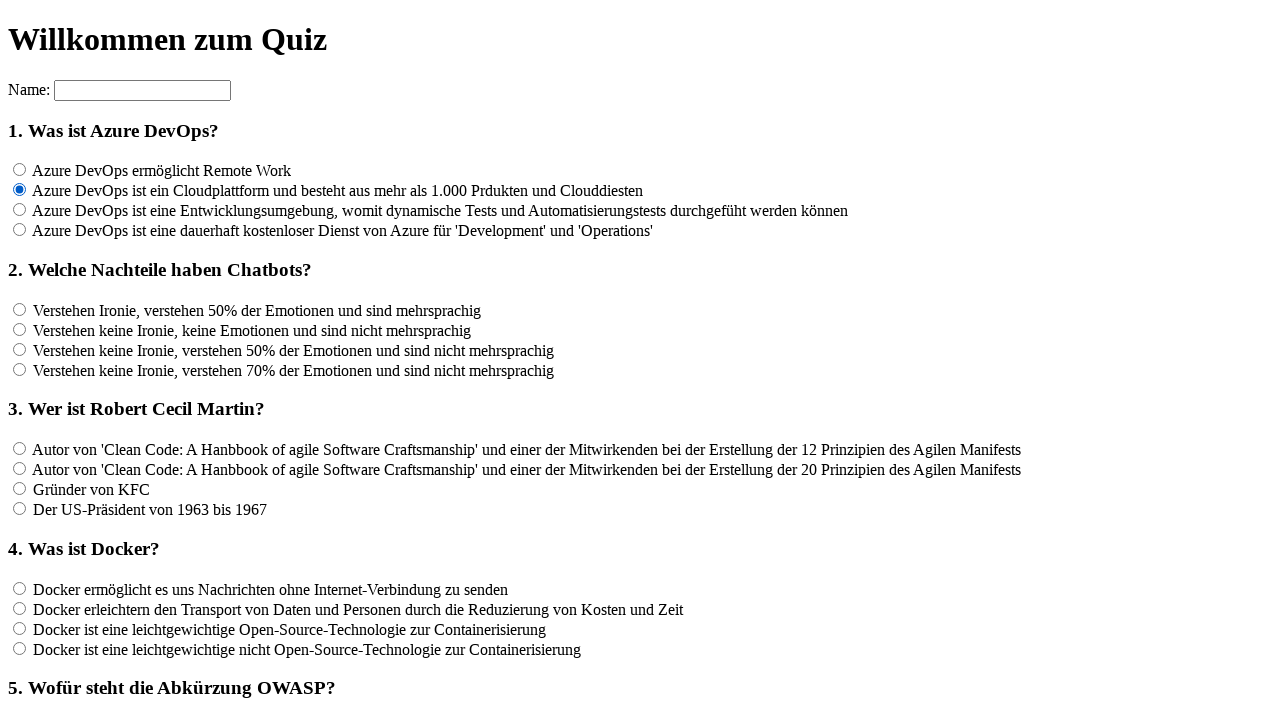

Clicked an answer option for question 1 at (20, 210) on input[name='rf1'] >> nth=2
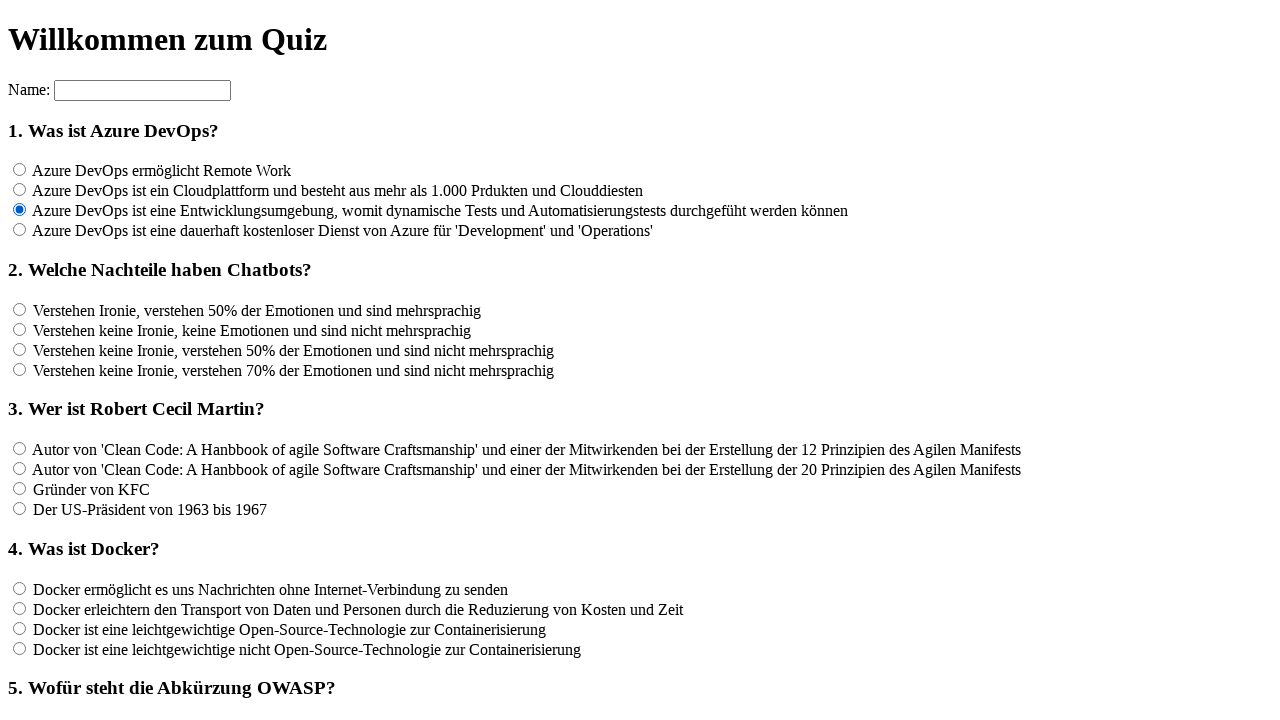

Waited 100ms for page to update
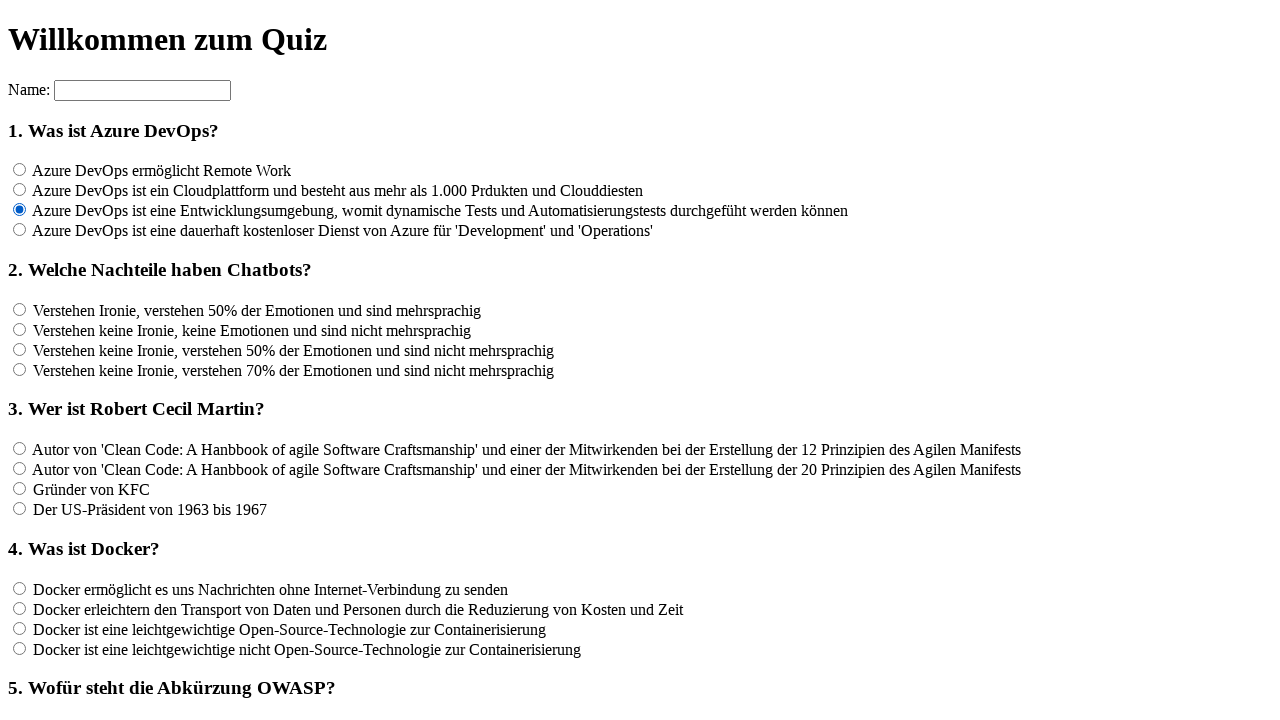

Clicked an answer option for question 1 at (20, 230) on input[name='rf1'] >> nth=3
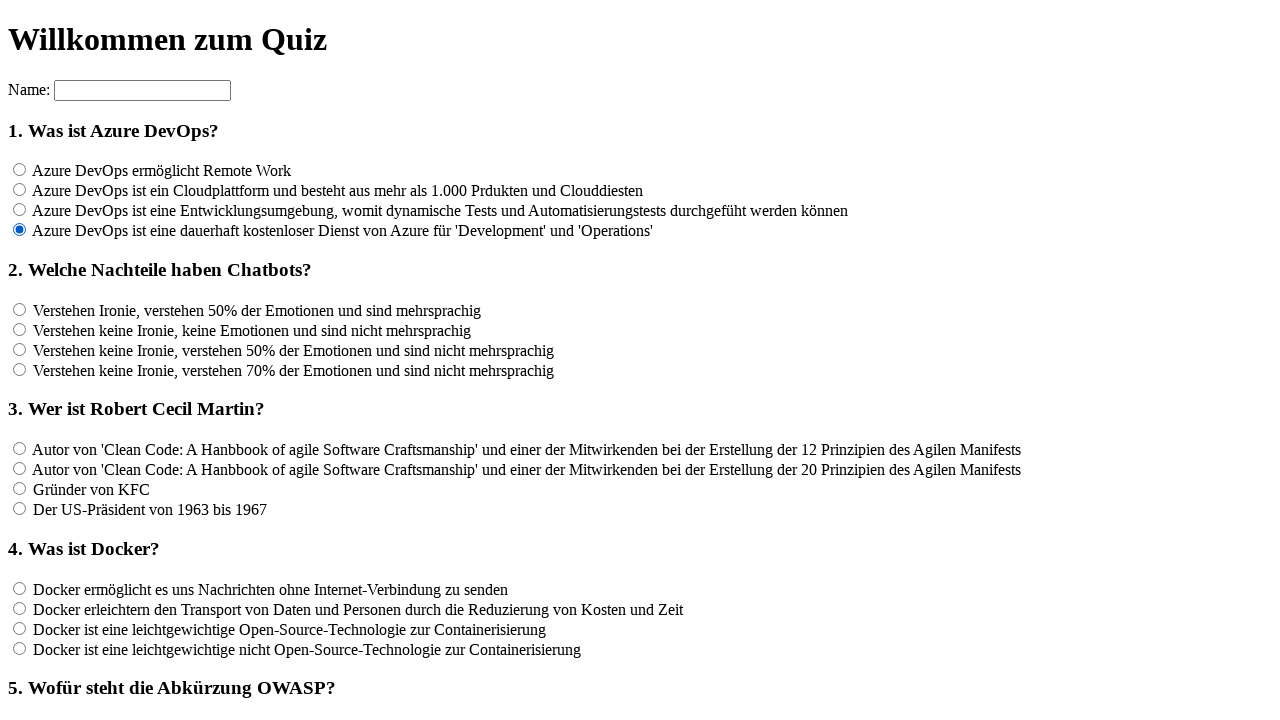

Waited 100ms for page to update
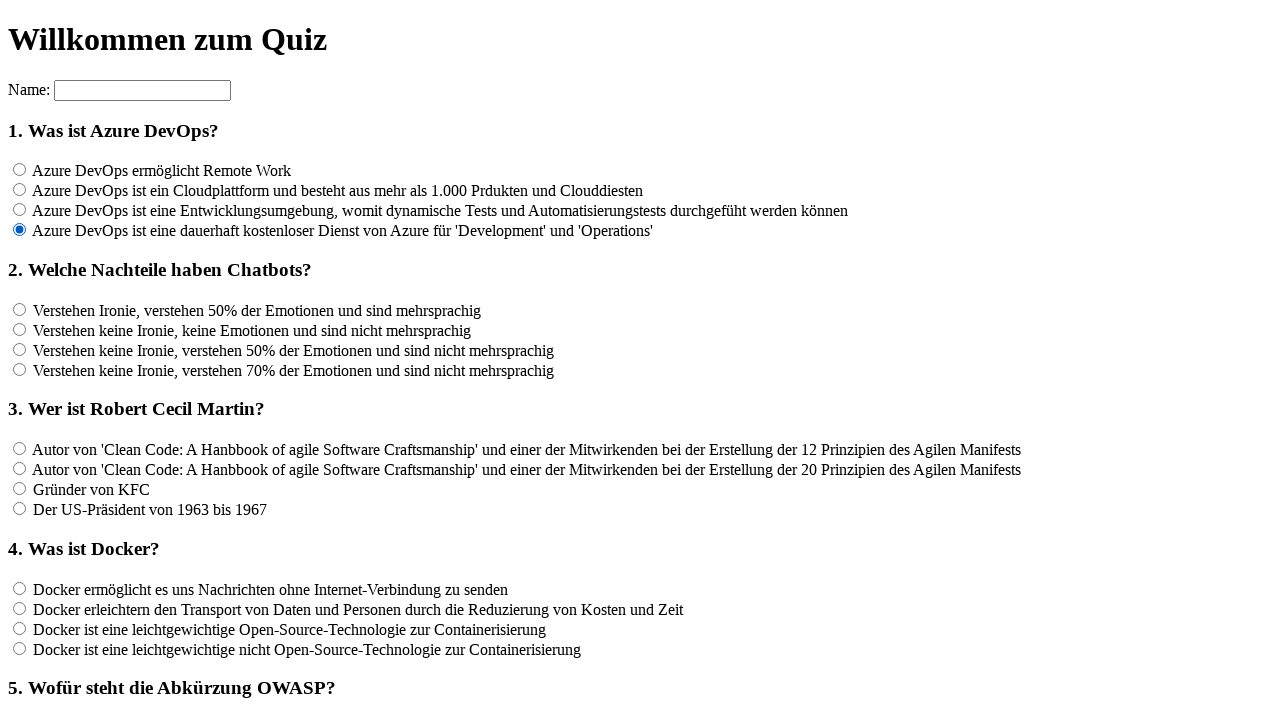

Located all answer options for question 2
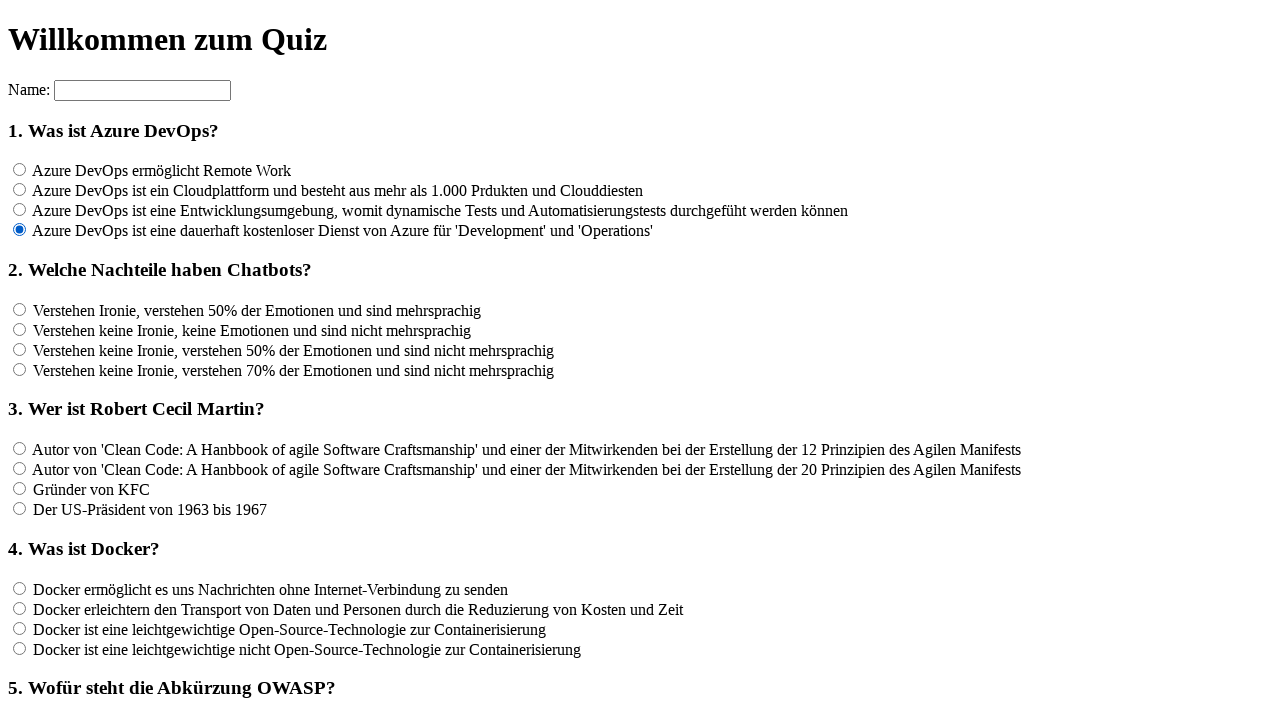

Clicked an answer option for question 2 at (20, 309) on input[name='rf2'] >> nth=0
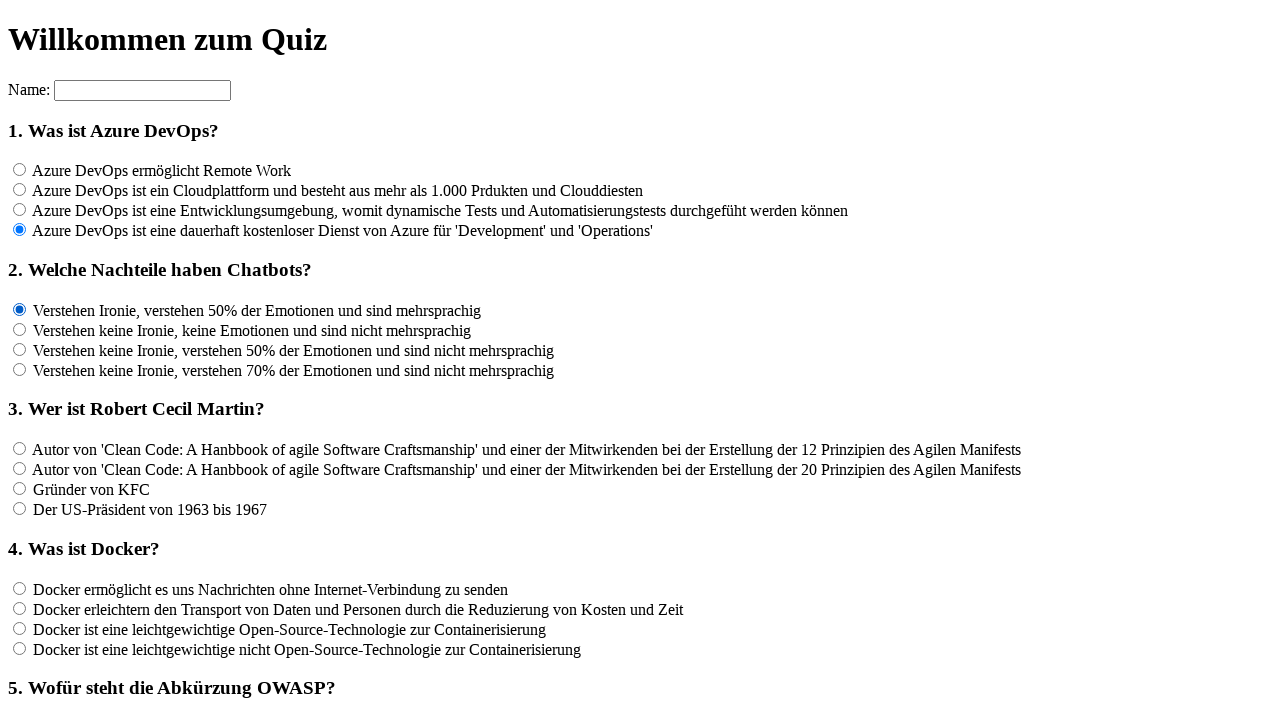

Waited 100ms for page to update
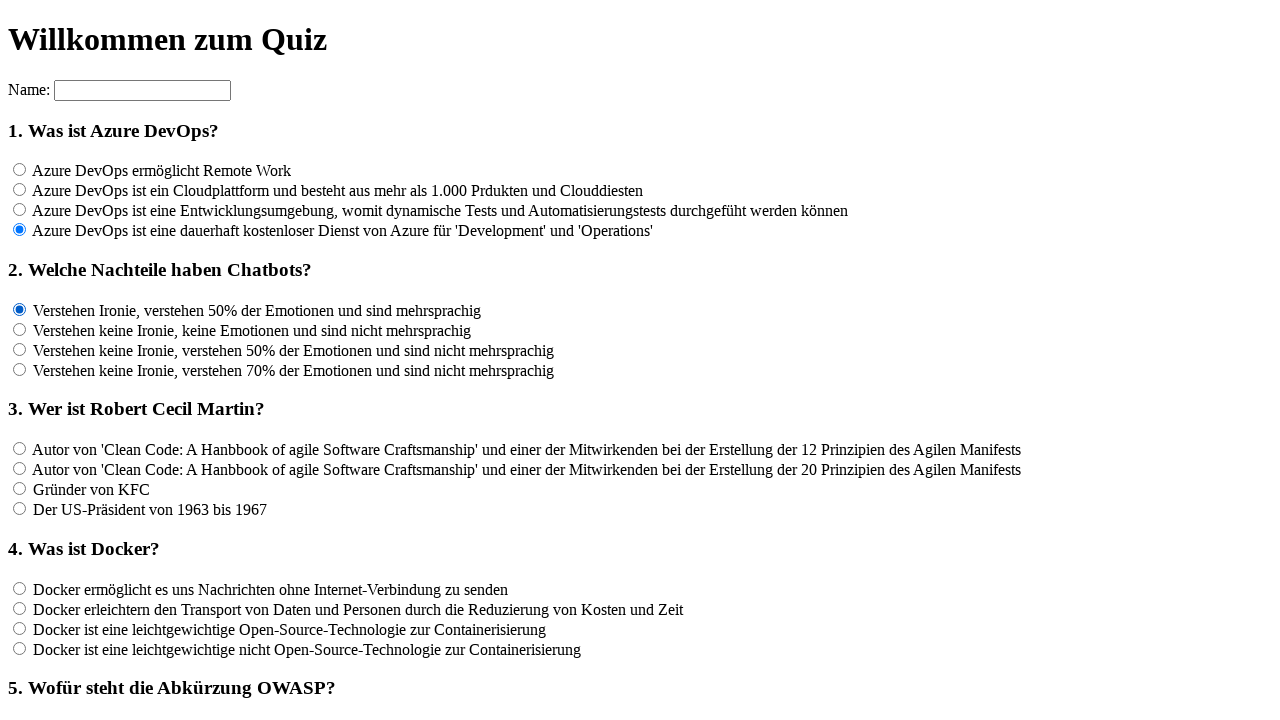

Clicked an answer option for question 2 at (20, 329) on input[name='rf2'] >> nth=1
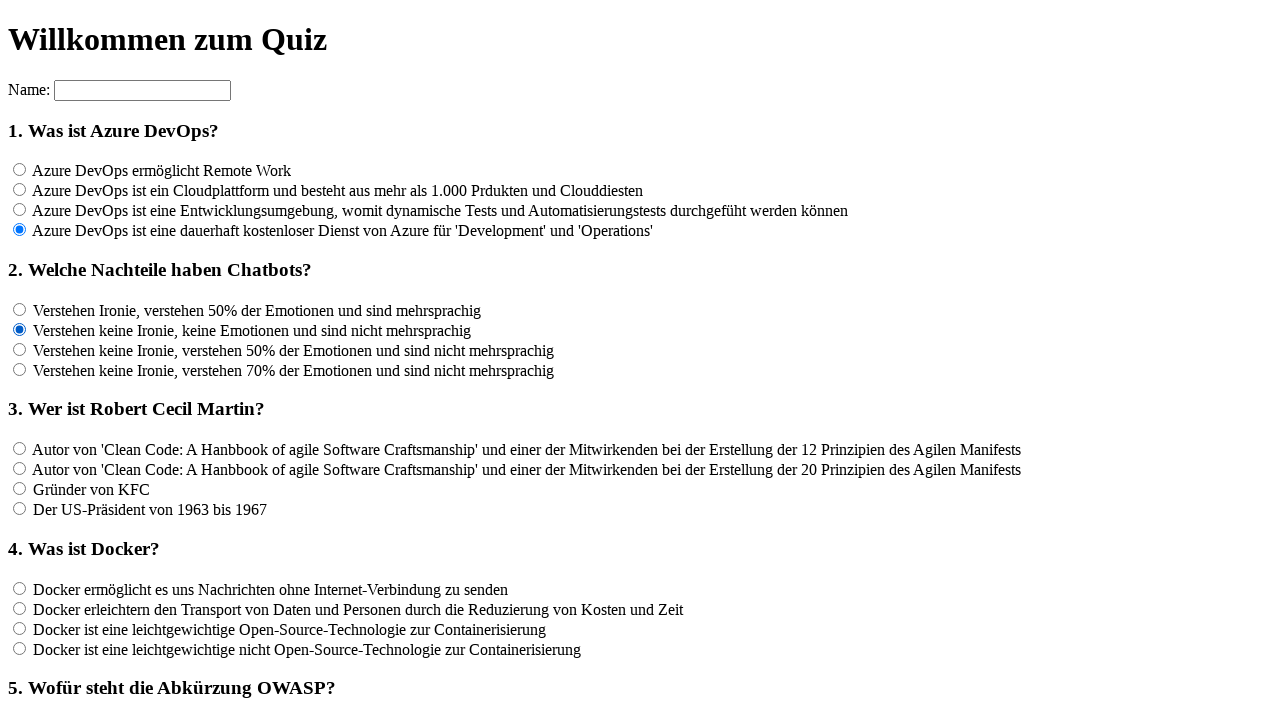

Waited 100ms for page to update
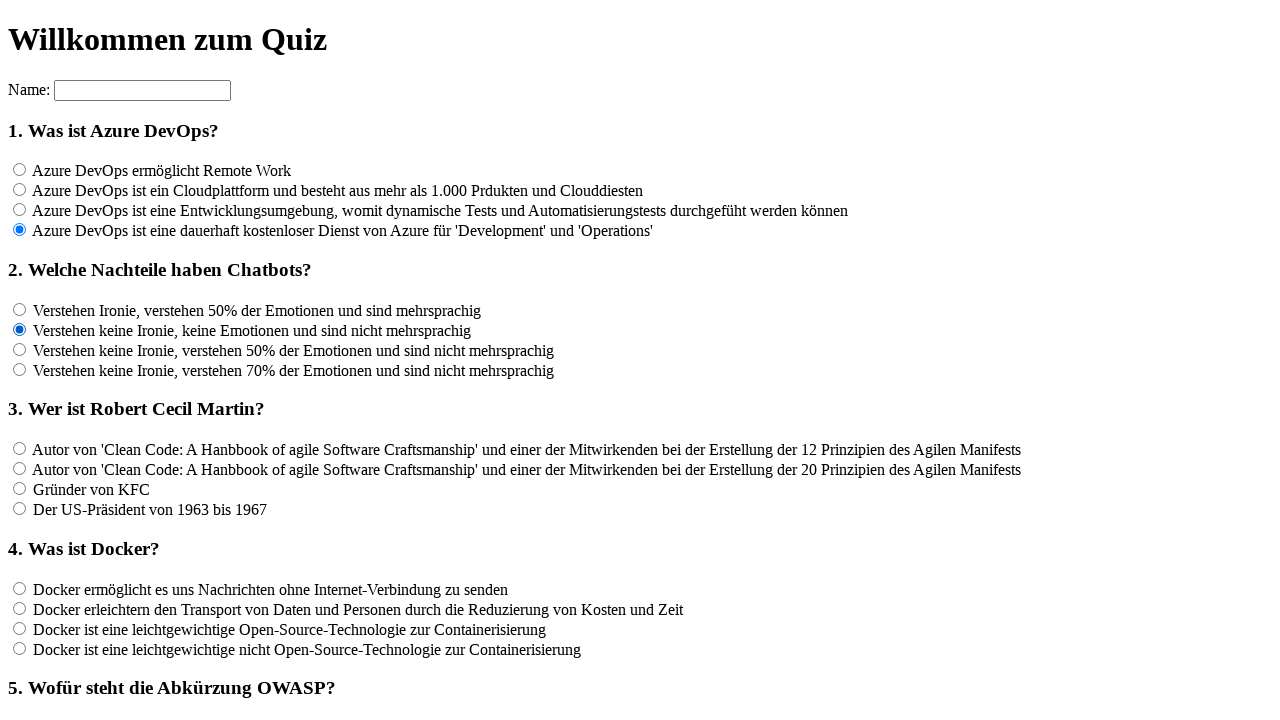

Clicked an answer option for question 2 at (20, 349) on input[name='rf2'] >> nth=2
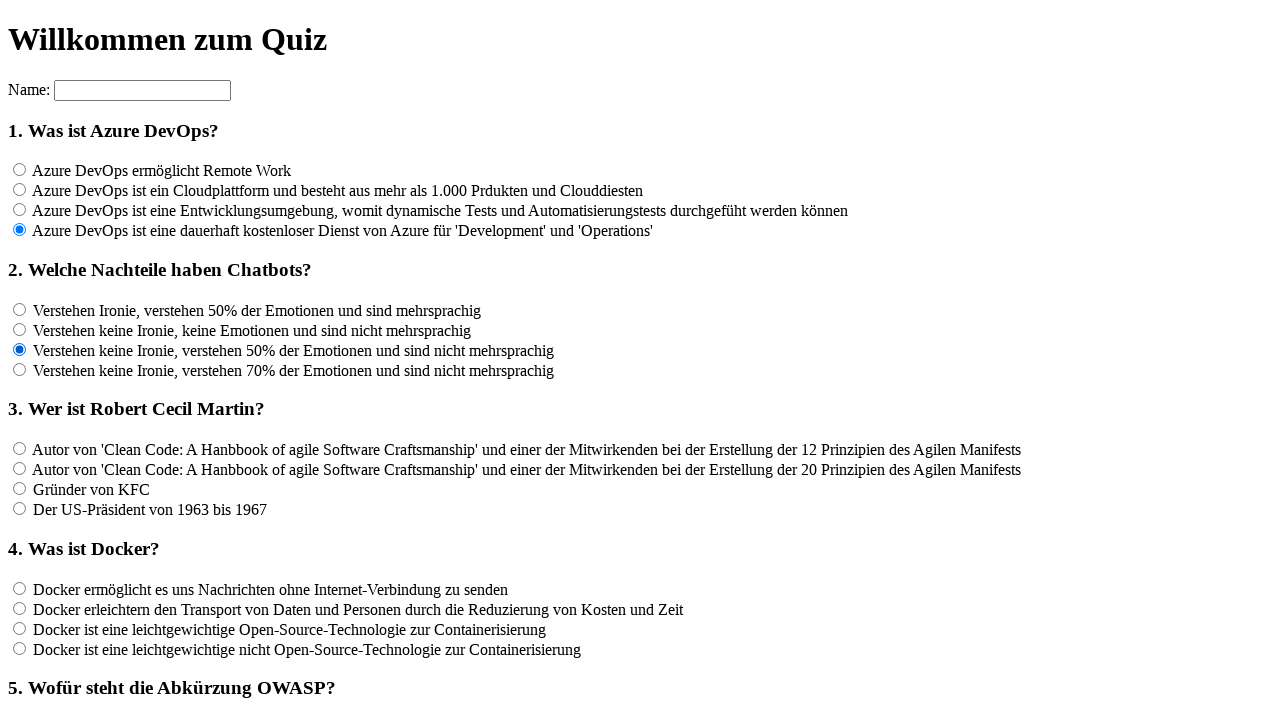

Waited 100ms for page to update
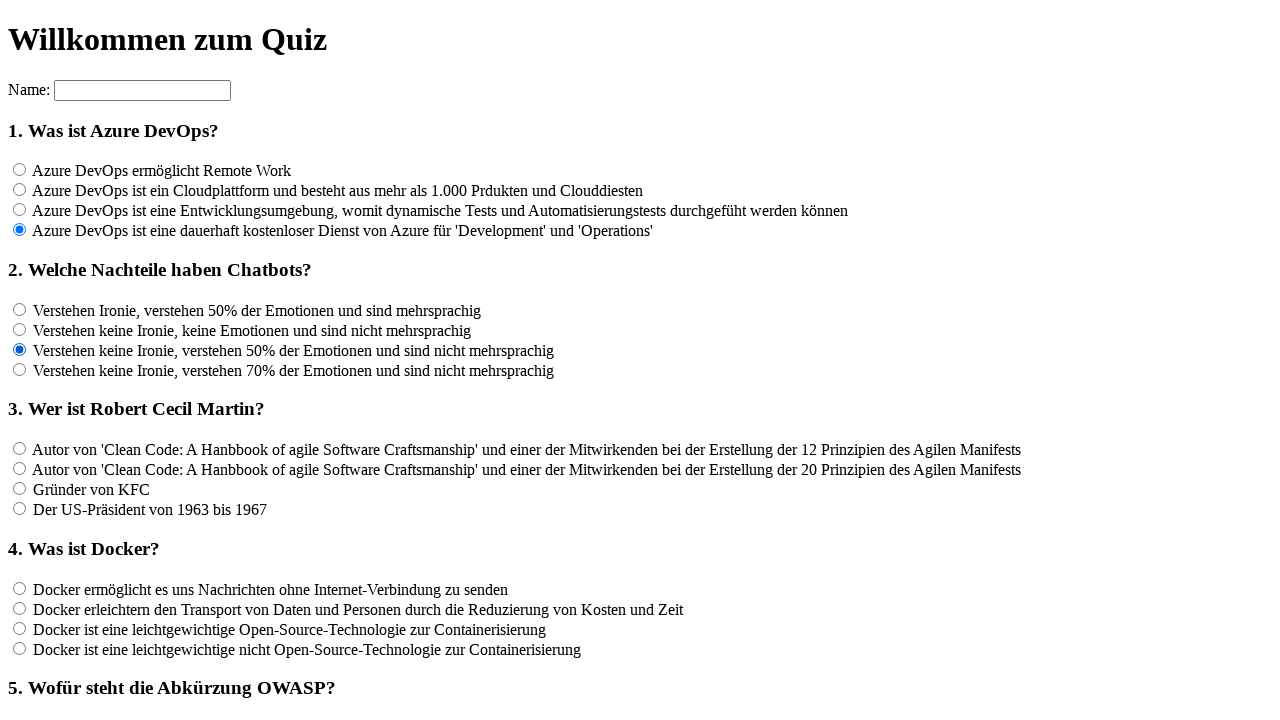

Clicked an answer option for question 2 at (20, 369) on input[name='rf2'] >> nth=3
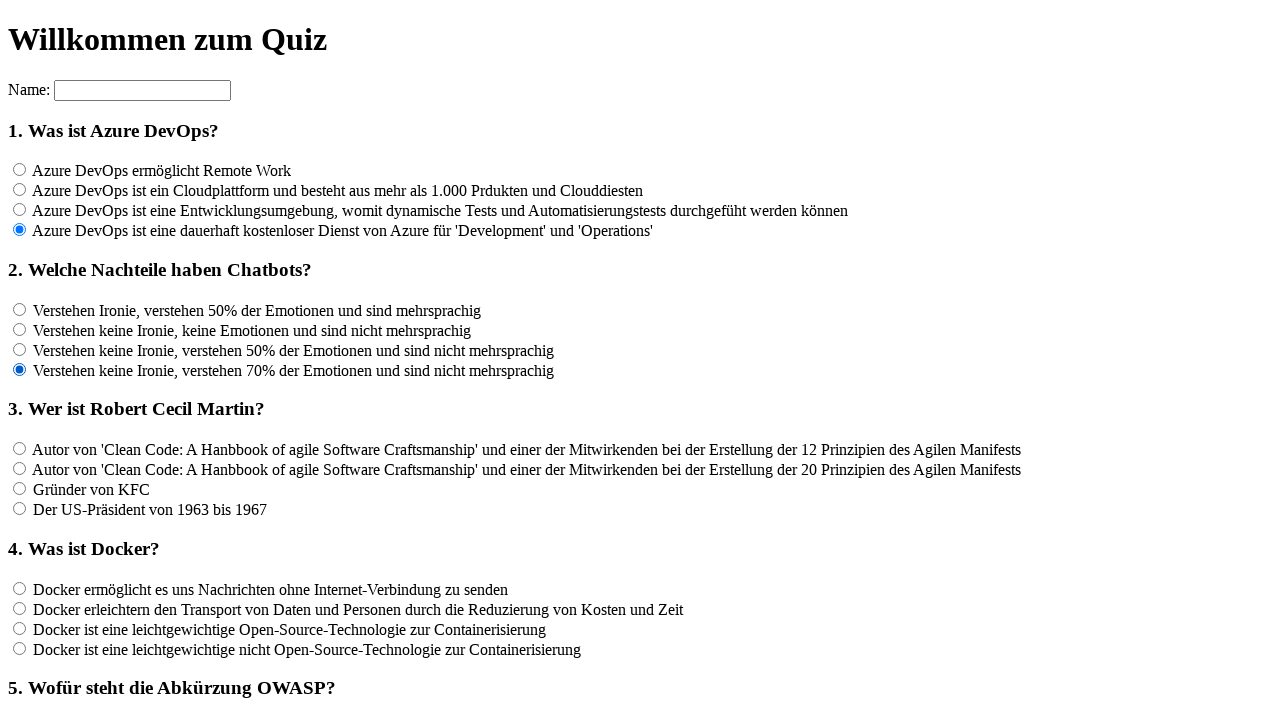

Waited 100ms for page to update
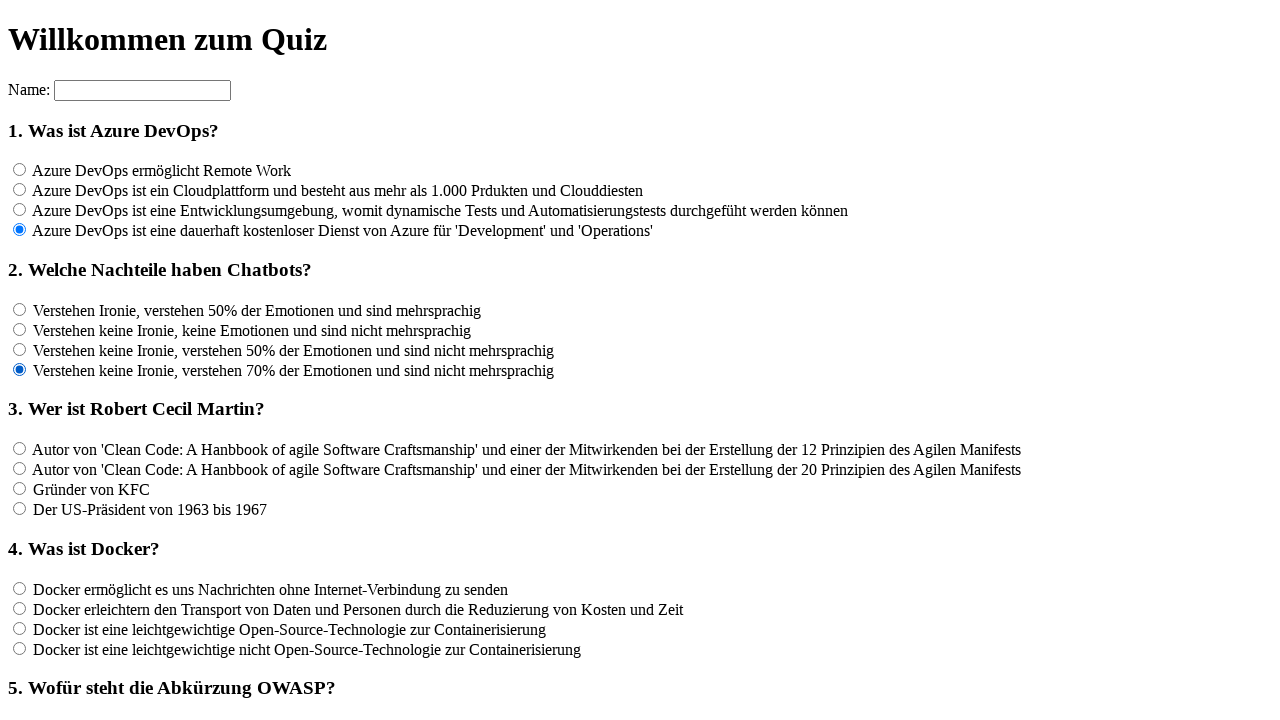

Located all answer options for question 3
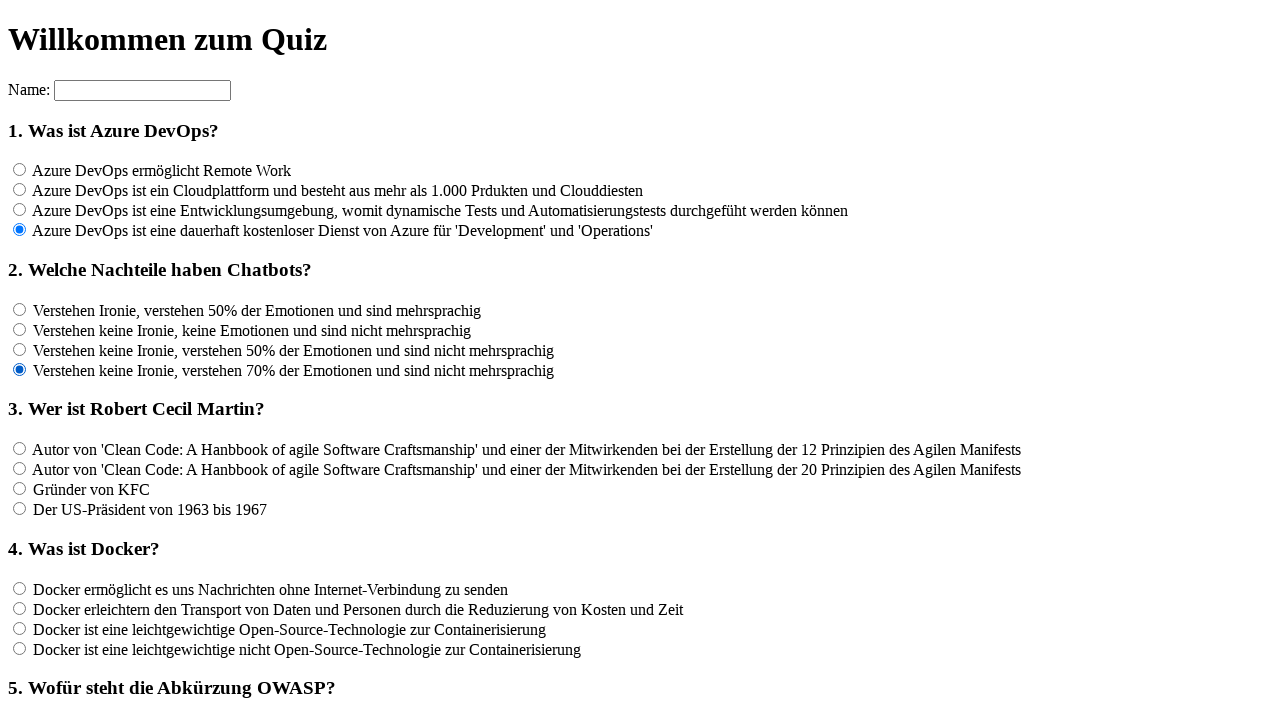

Clicked an answer option for question 3 at (20, 449) on input[name='rf3'] >> nth=0
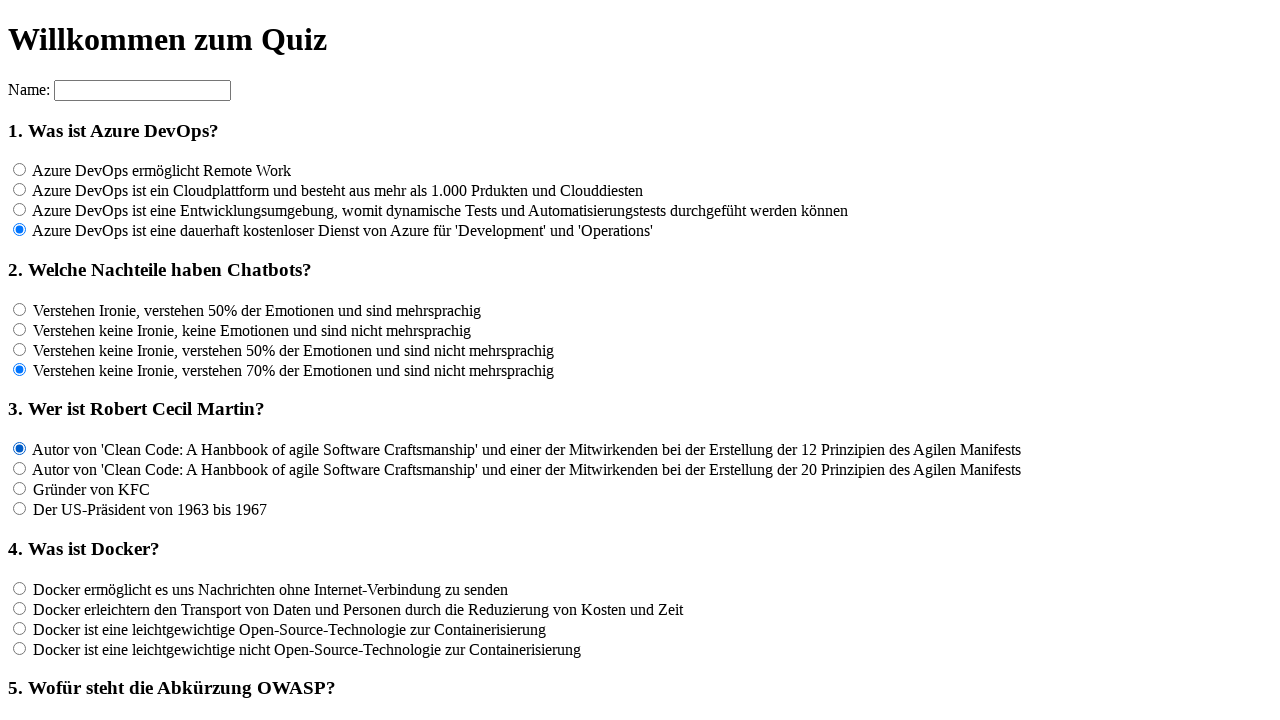

Waited 100ms for page to update
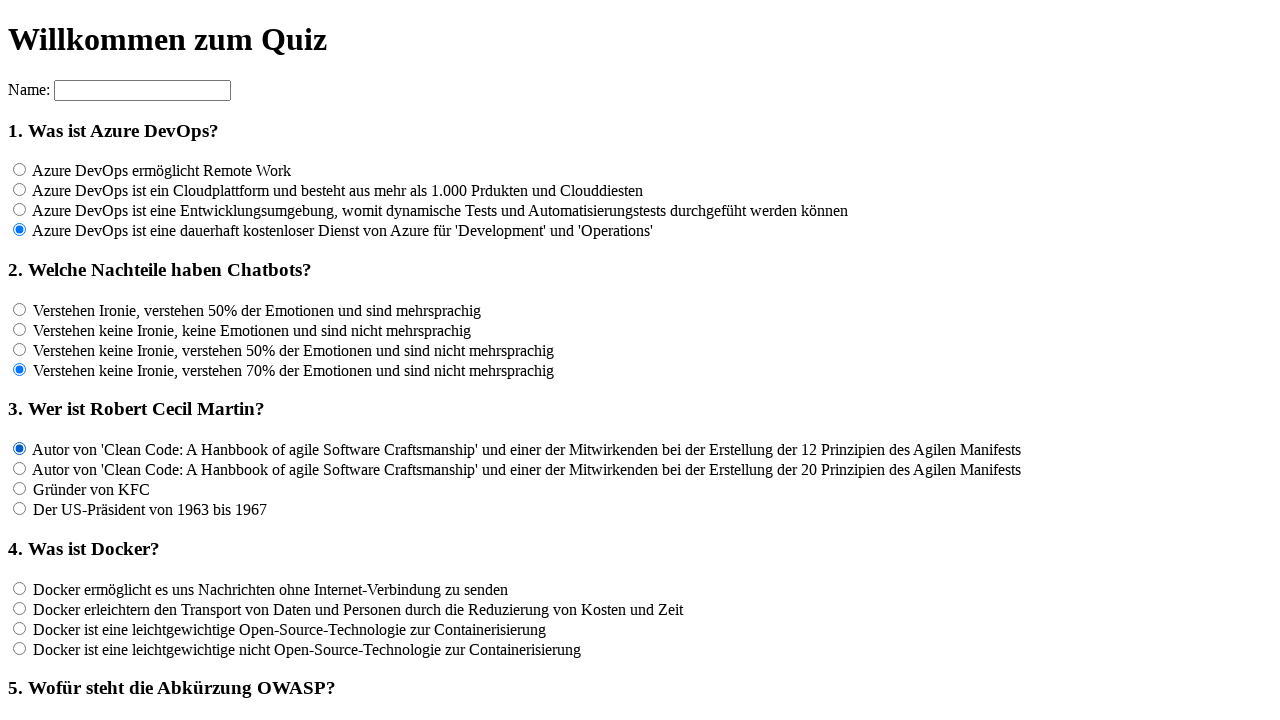

Clicked an answer option for question 3 at (20, 469) on input[name='rf3'] >> nth=1
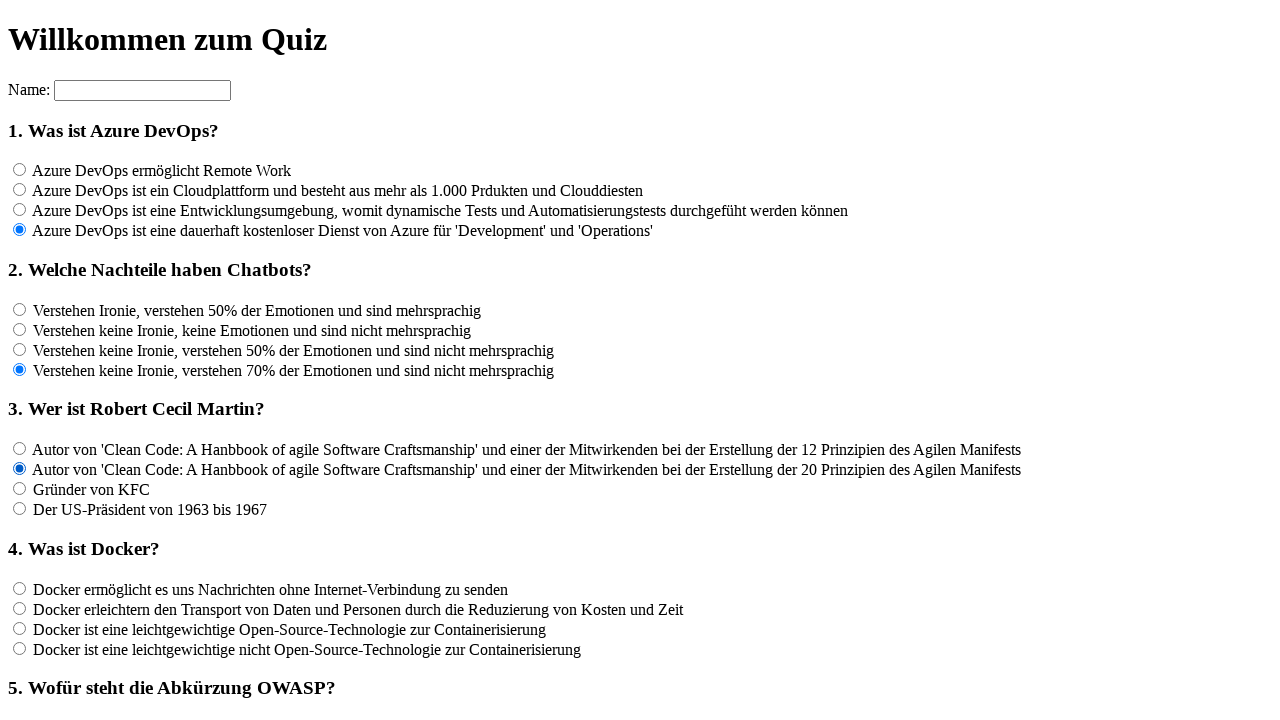

Waited 100ms for page to update
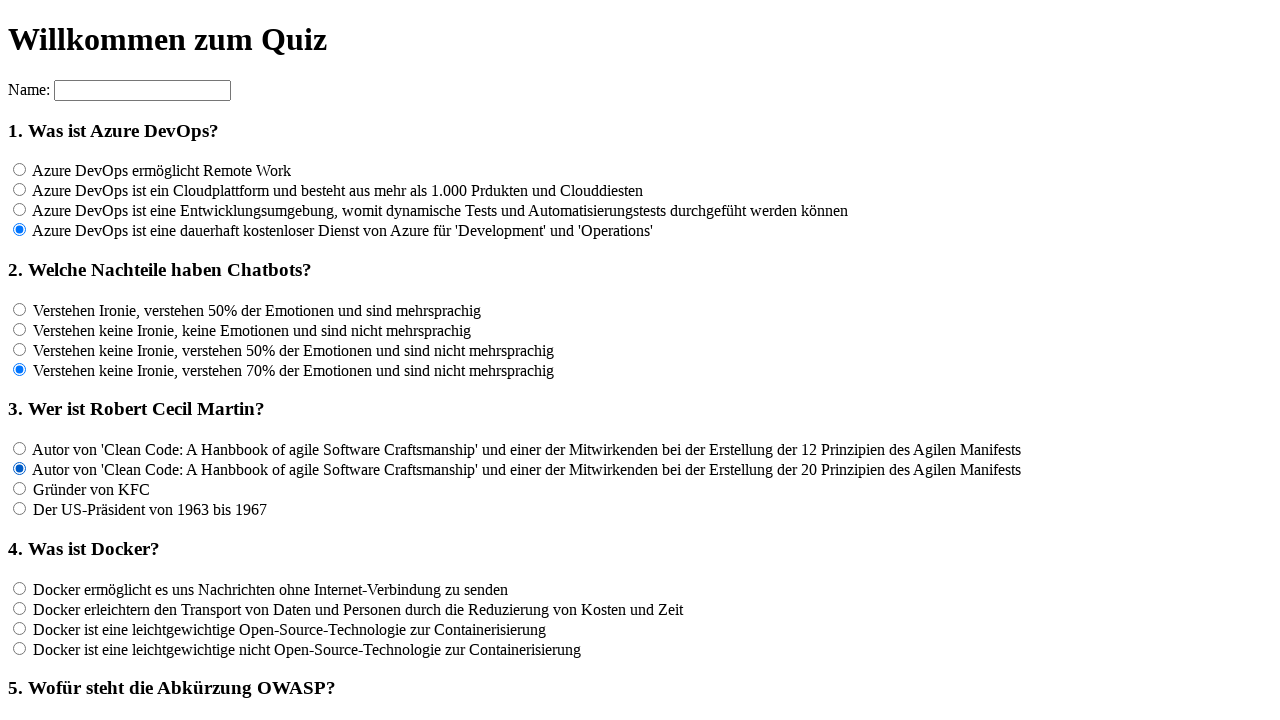

Clicked an answer option for question 3 at (20, 489) on input[name='rf3'] >> nth=2
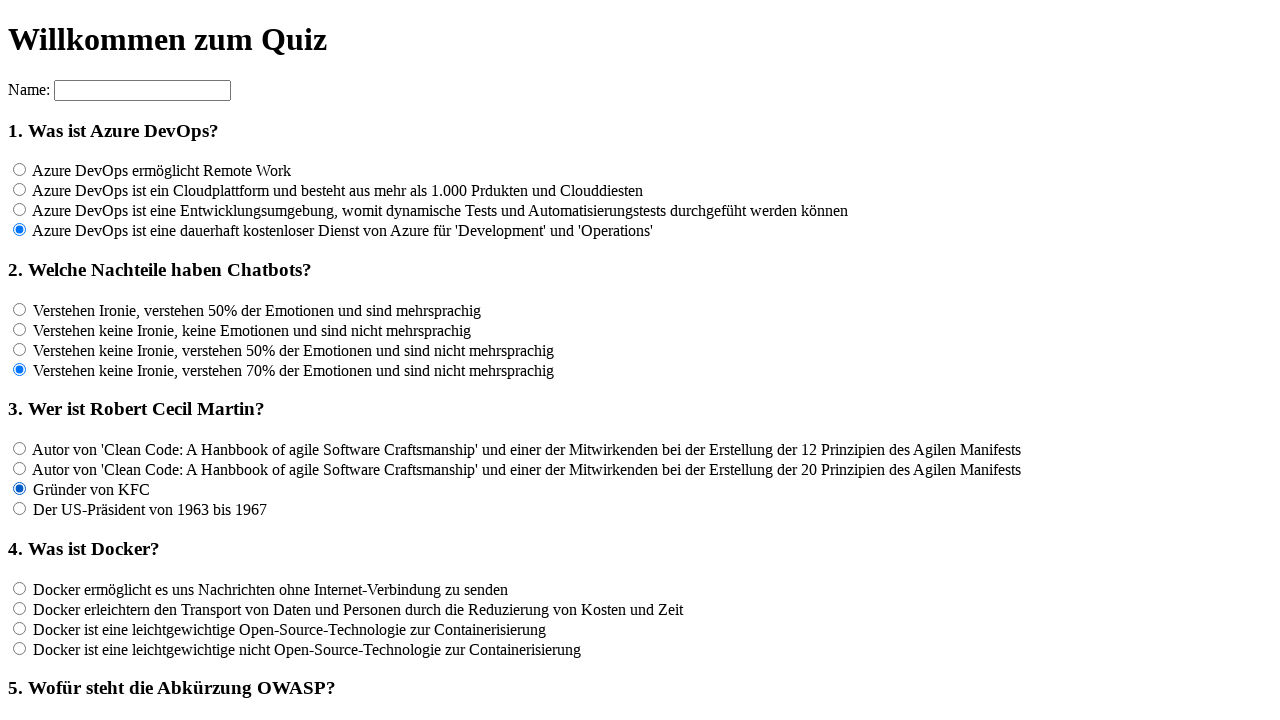

Waited 100ms for page to update
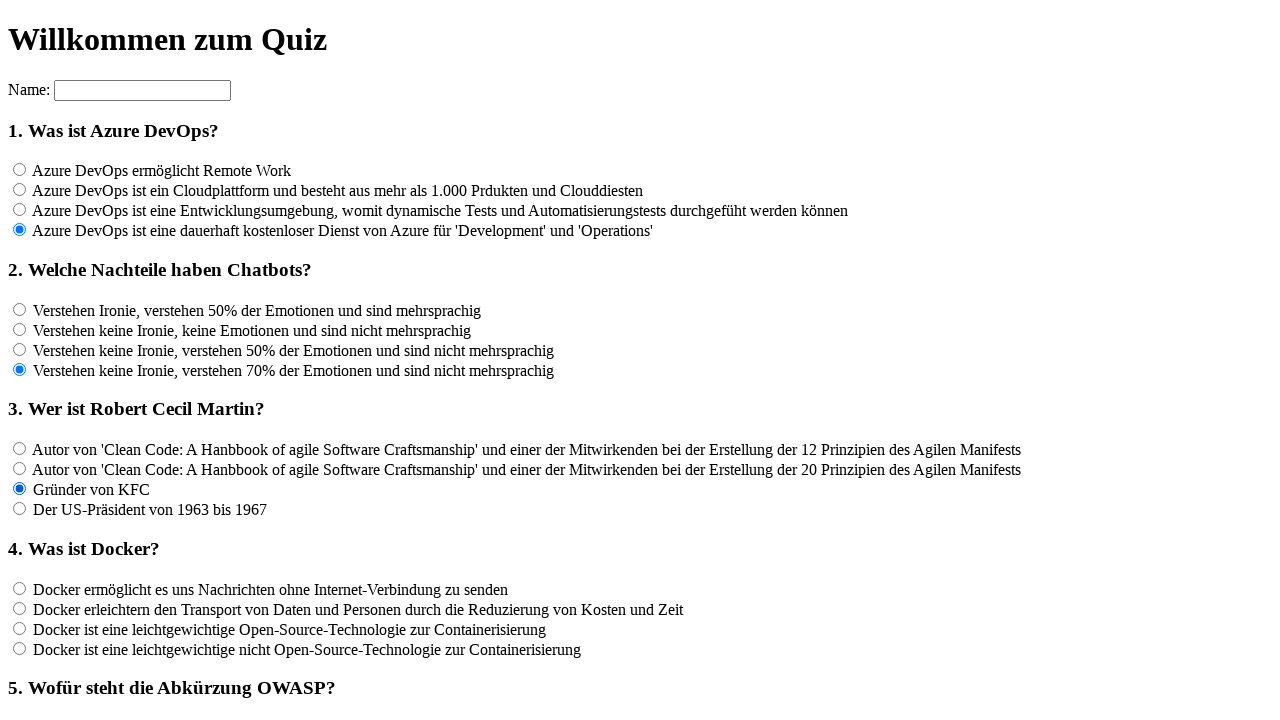

Clicked an answer option for question 3 at (20, 509) on input[name='rf3'] >> nth=3
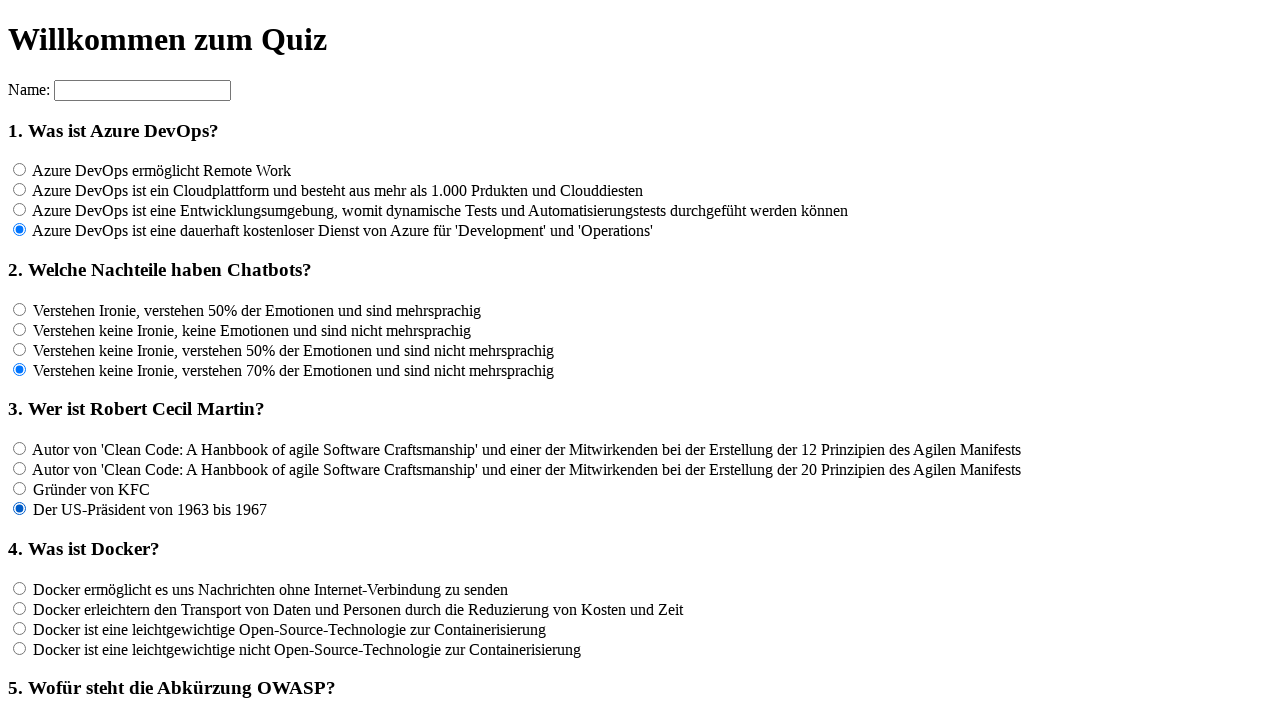

Waited 100ms for page to update
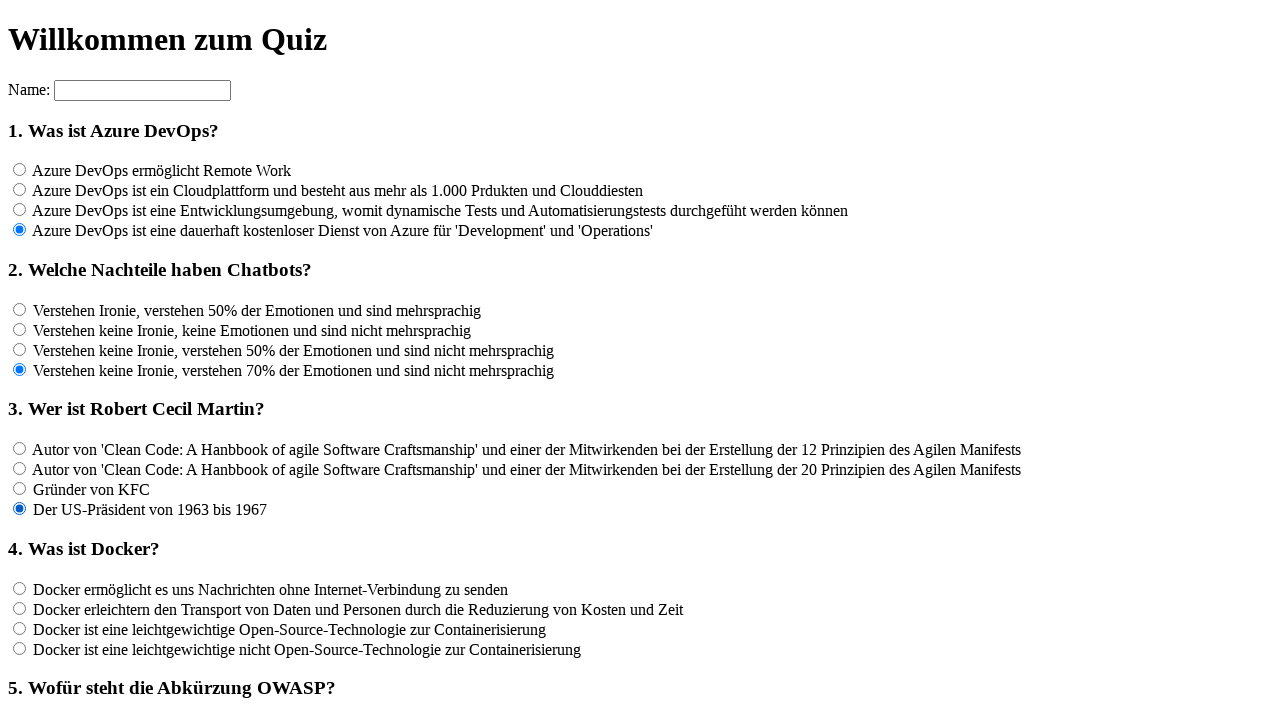

Located all answer options for question 4
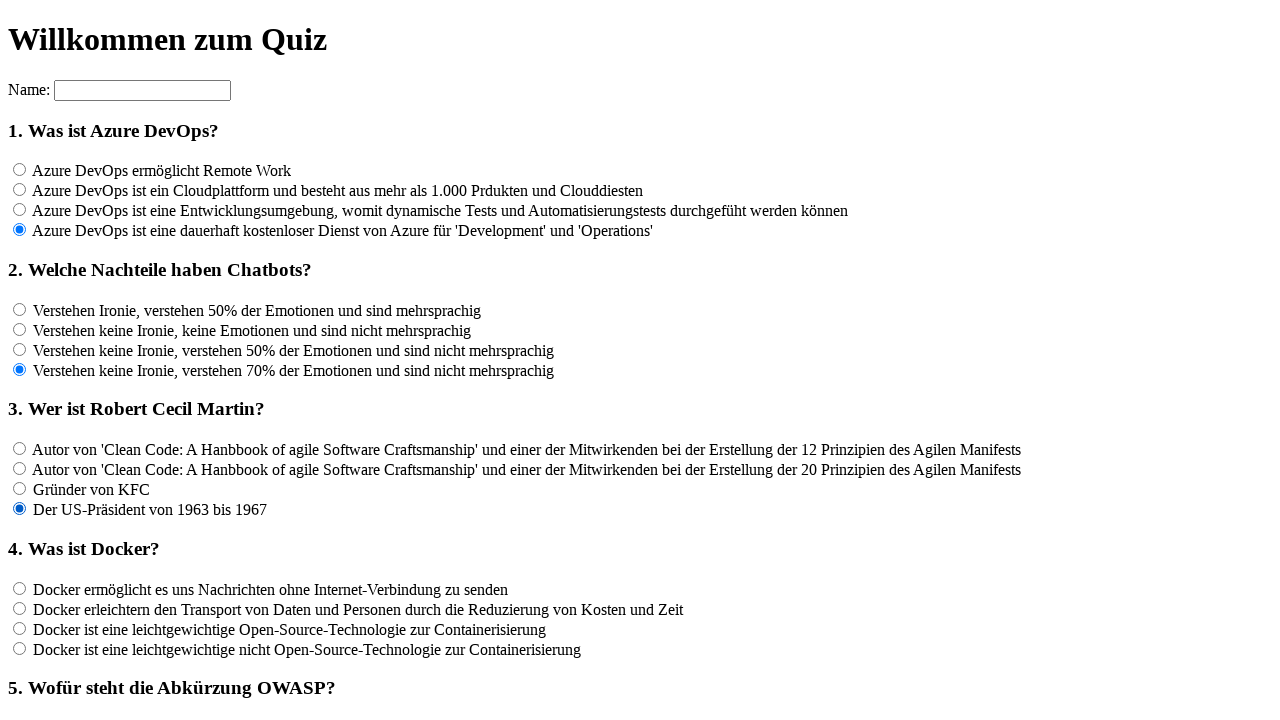

Clicked an answer option for question 4 at (20, 588) on input[name='rf4'] >> nth=0
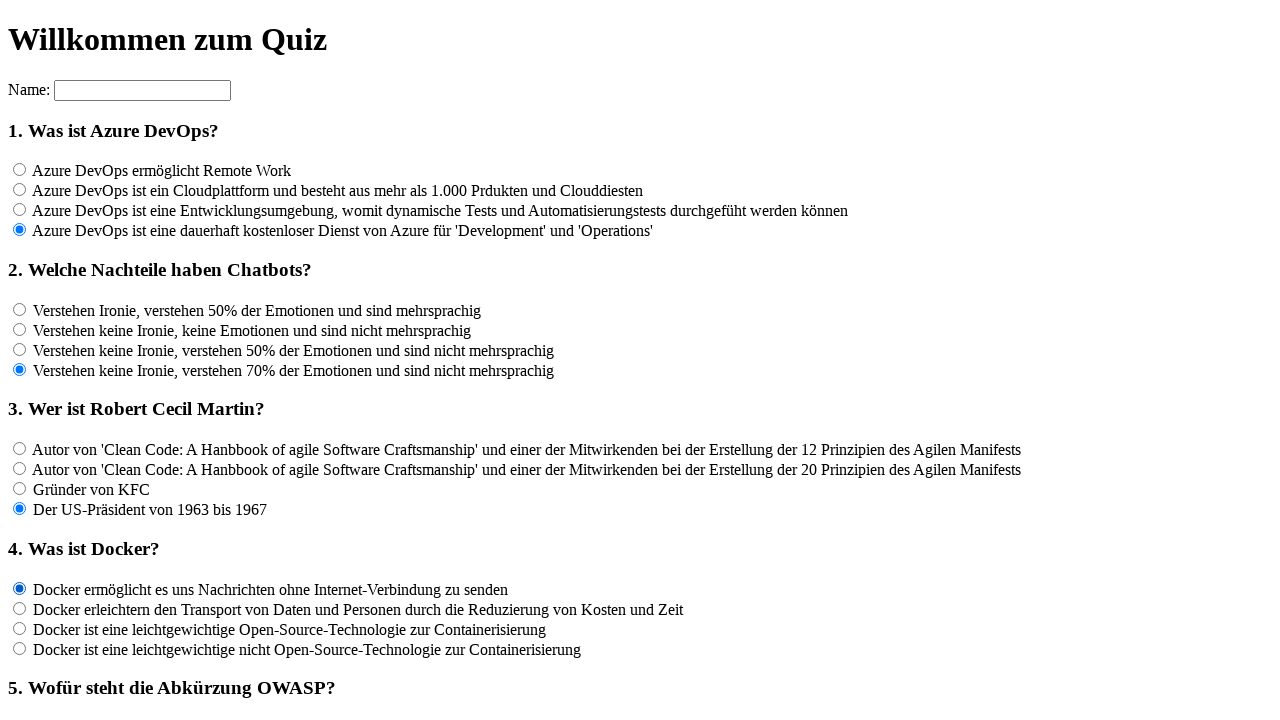

Waited 100ms for page to update
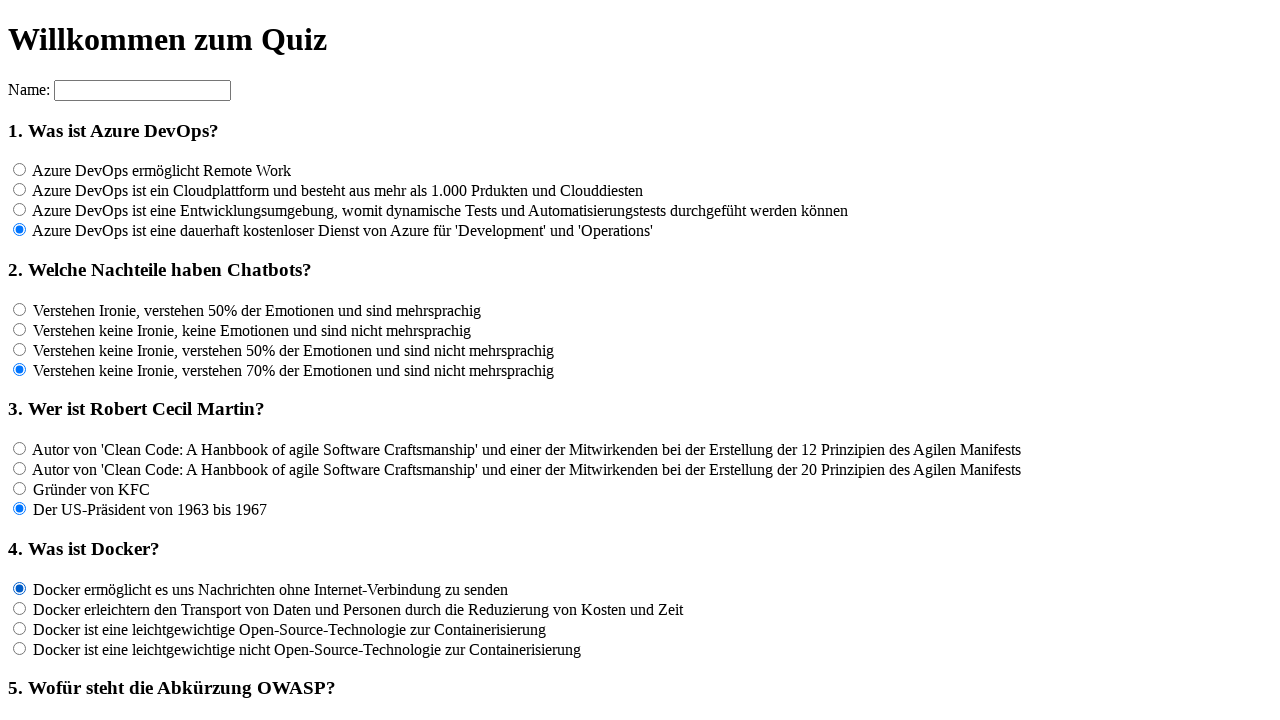

Clicked an answer option for question 4 at (20, 608) on input[name='rf4'] >> nth=1
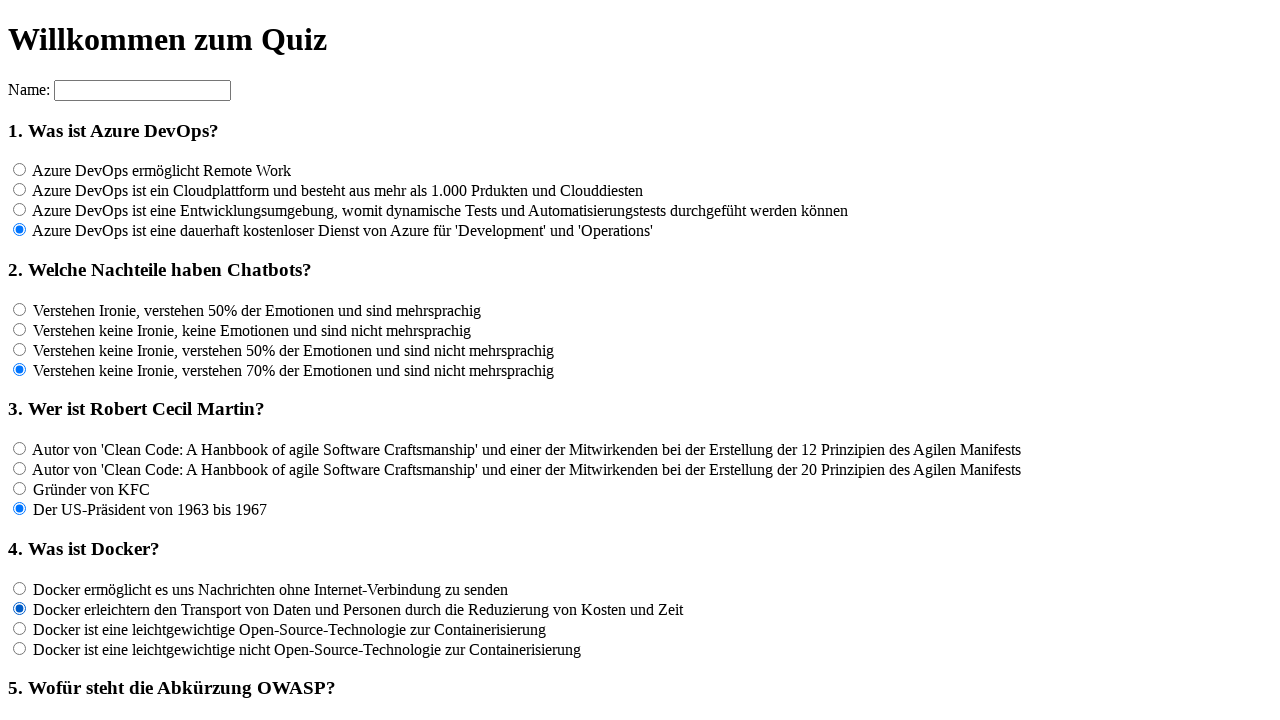

Waited 100ms for page to update
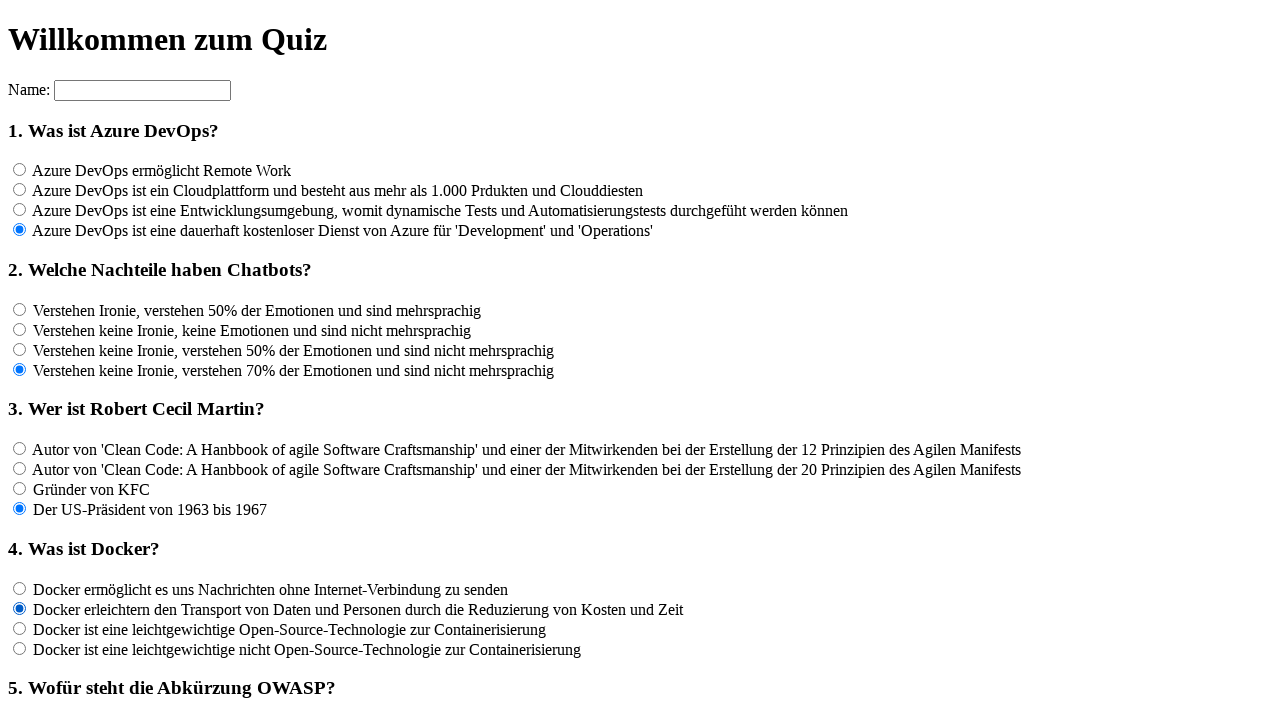

Clicked an answer option for question 4 at (20, 628) on input[name='rf4'] >> nth=2
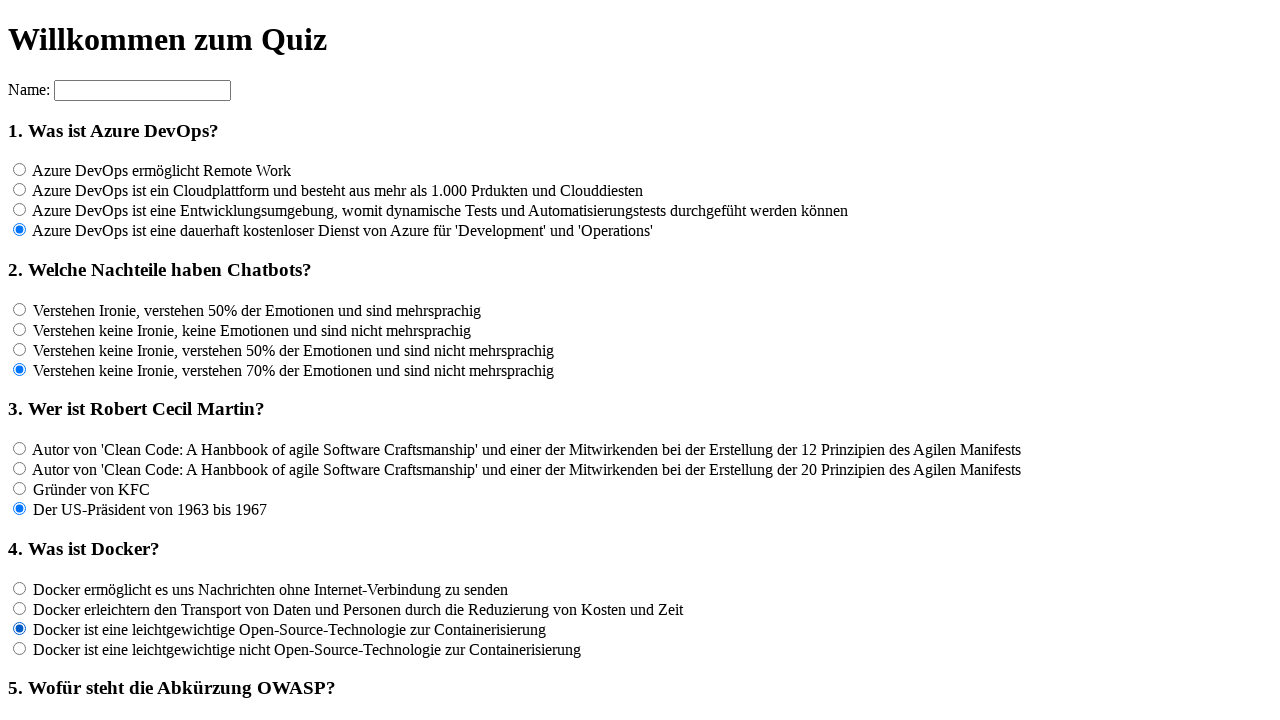

Waited 100ms for page to update
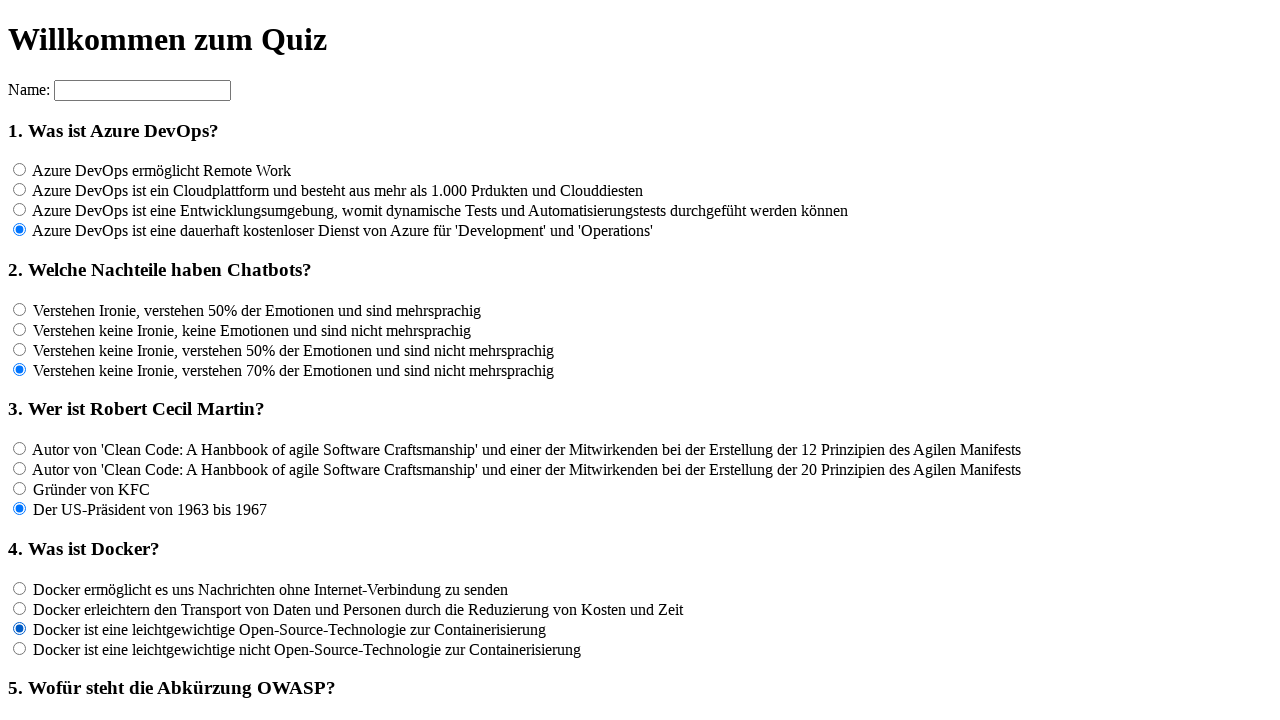

Clicked an answer option for question 4 at (20, 648) on input[name='rf4'] >> nth=3
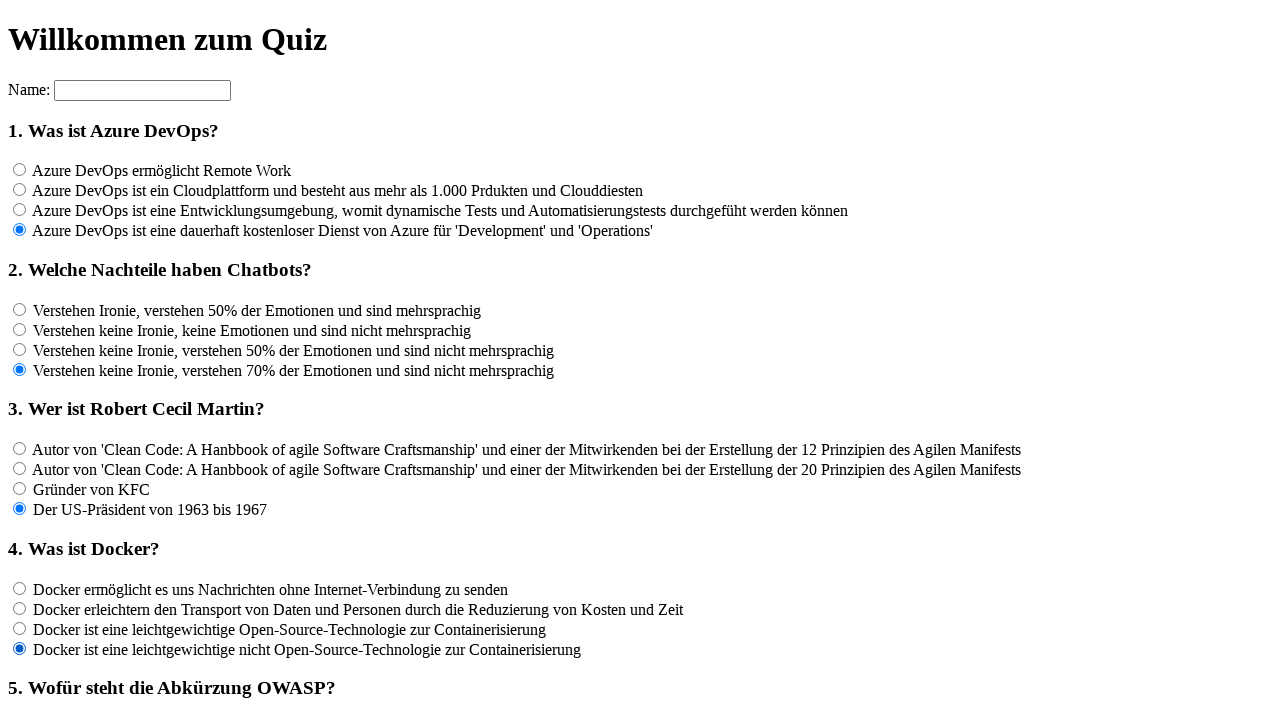

Waited 100ms for page to update
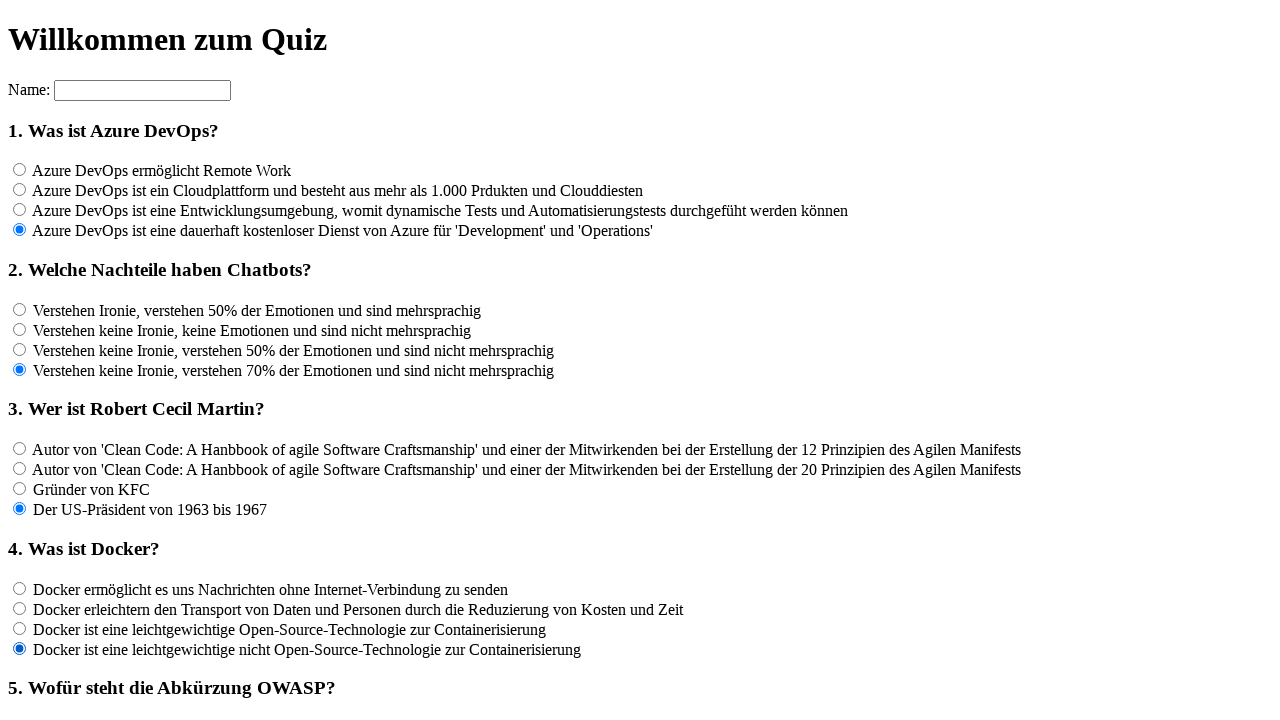

Located all answer options for question 5
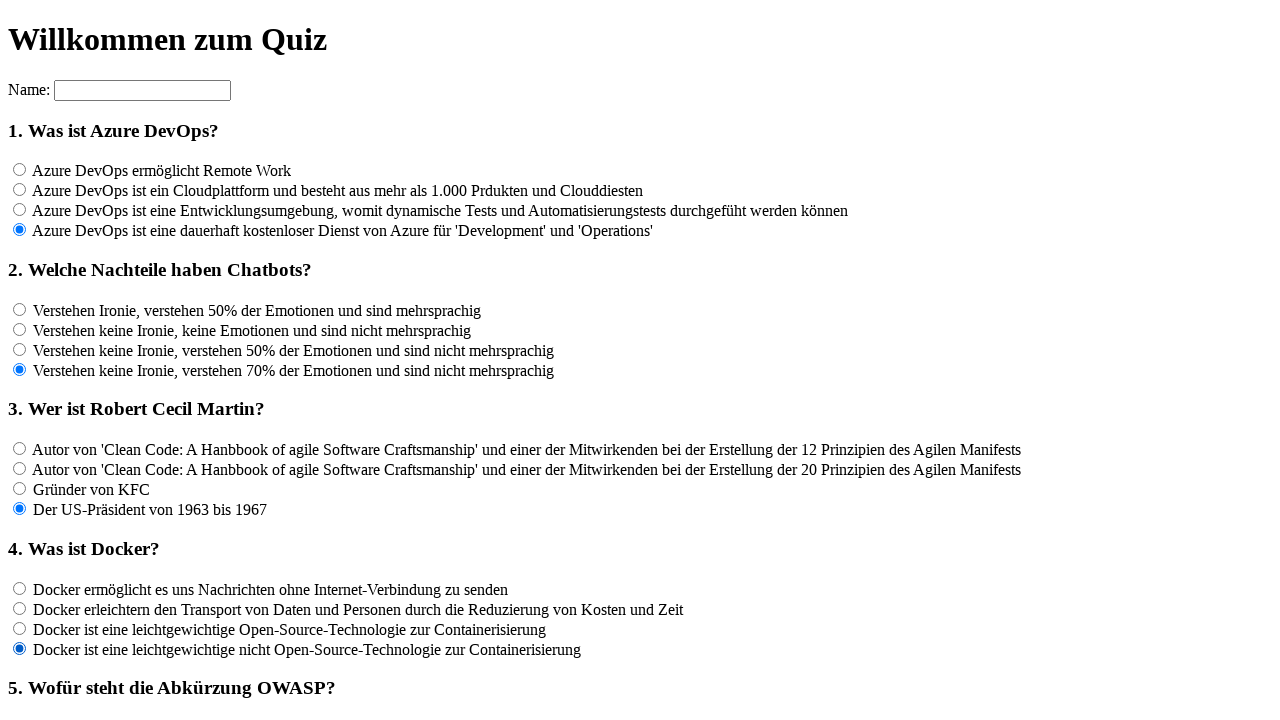

Clicked an answer option for question 5 at (20, 361) on input[name='rf5'] >> nth=0
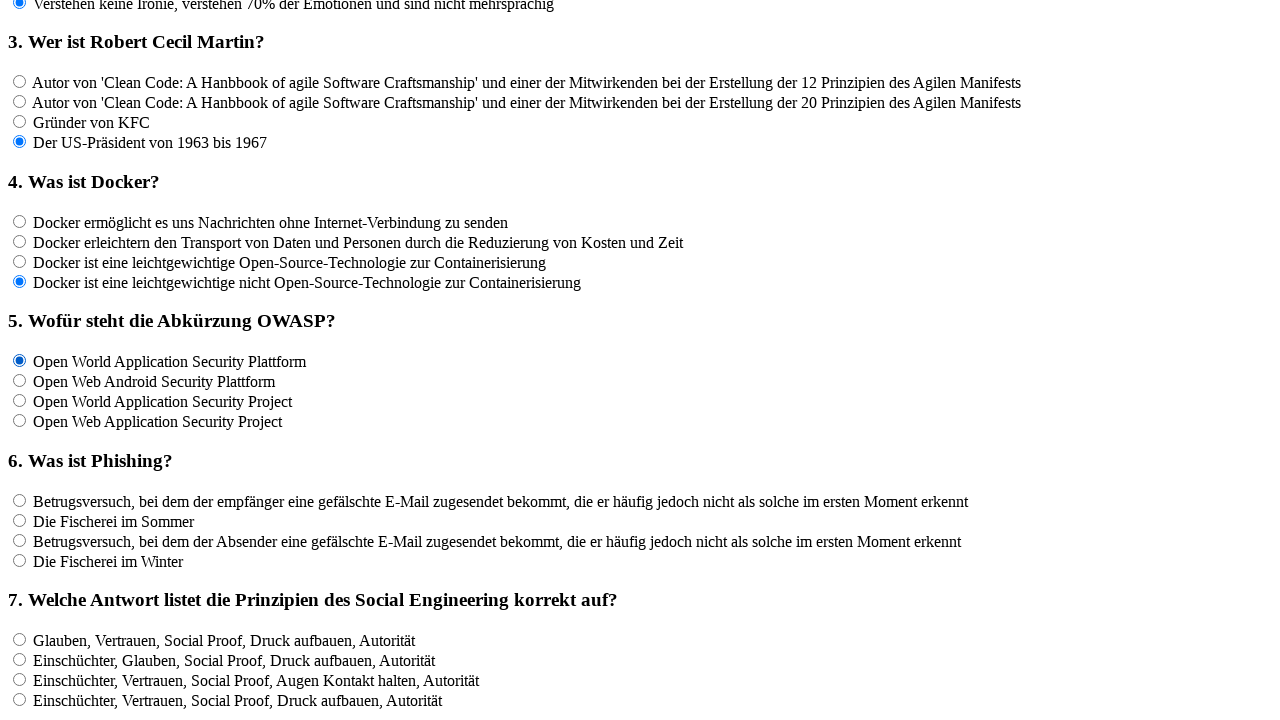

Waited 100ms for page to update
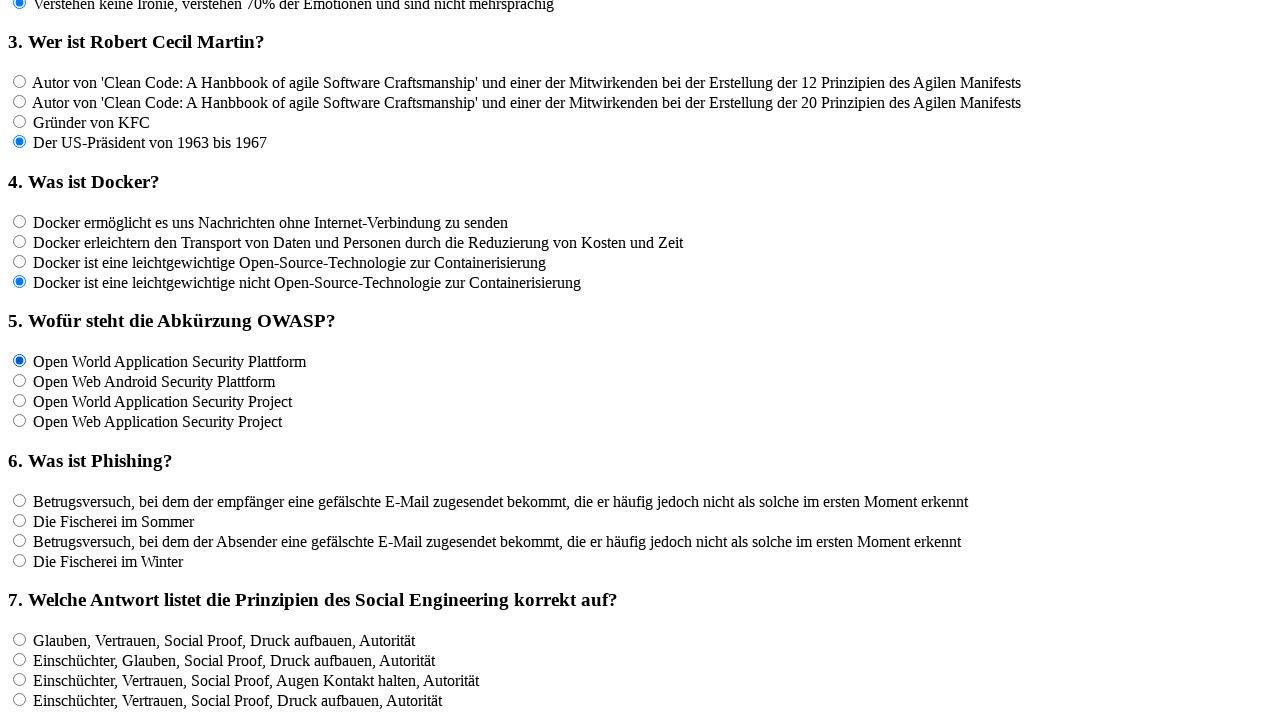

Clicked an answer option for question 5 at (20, 381) on input[name='rf5'] >> nth=1
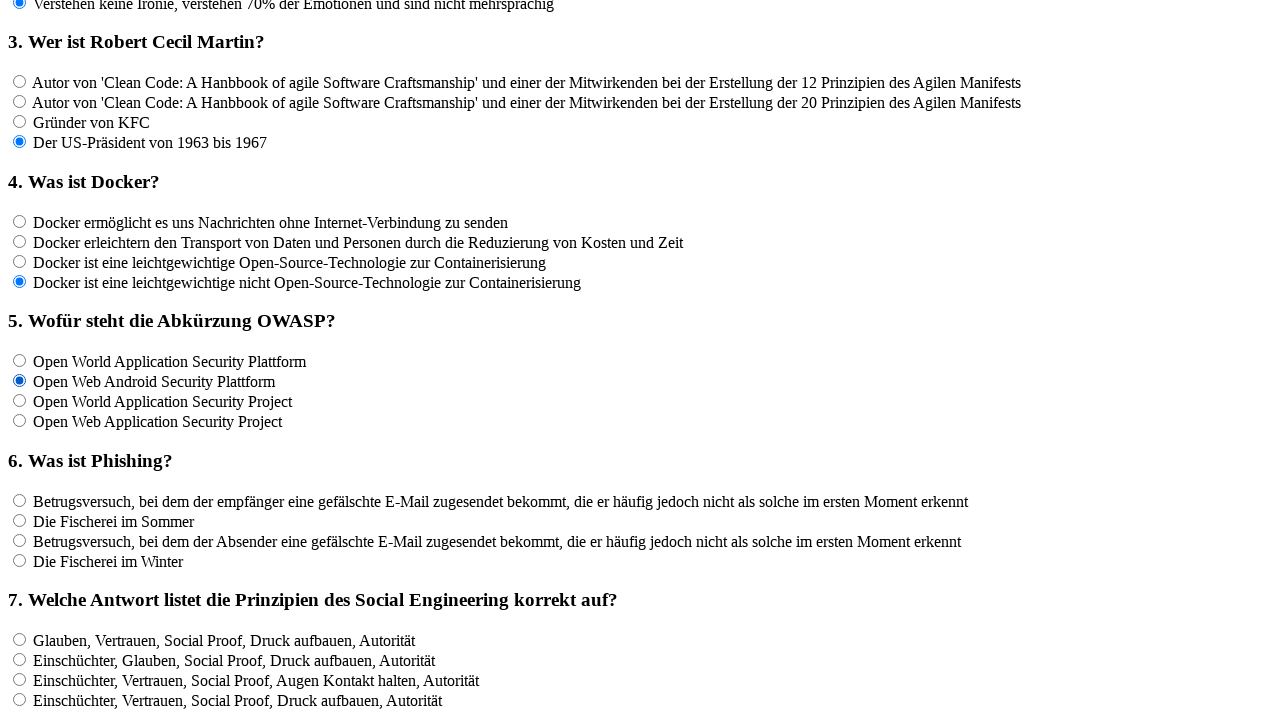

Waited 100ms for page to update
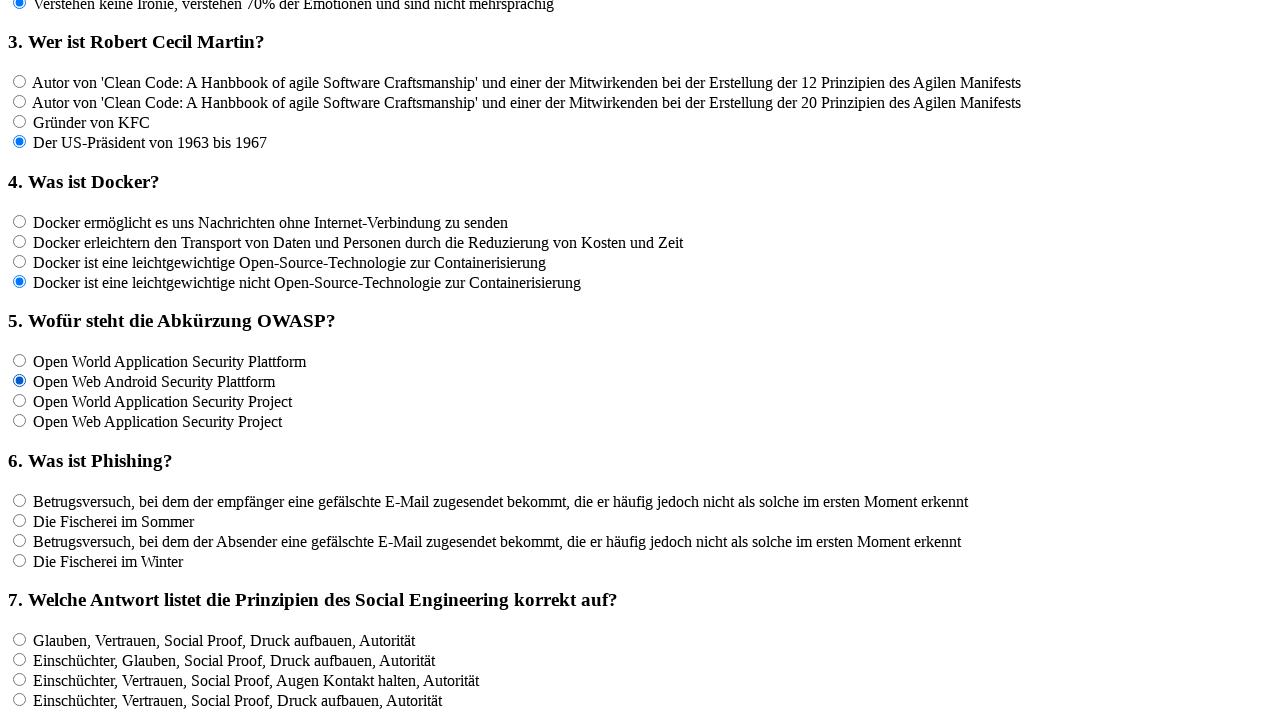

Clicked an answer option for question 5 at (20, 401) on input[name='rf5'] >> nth=2
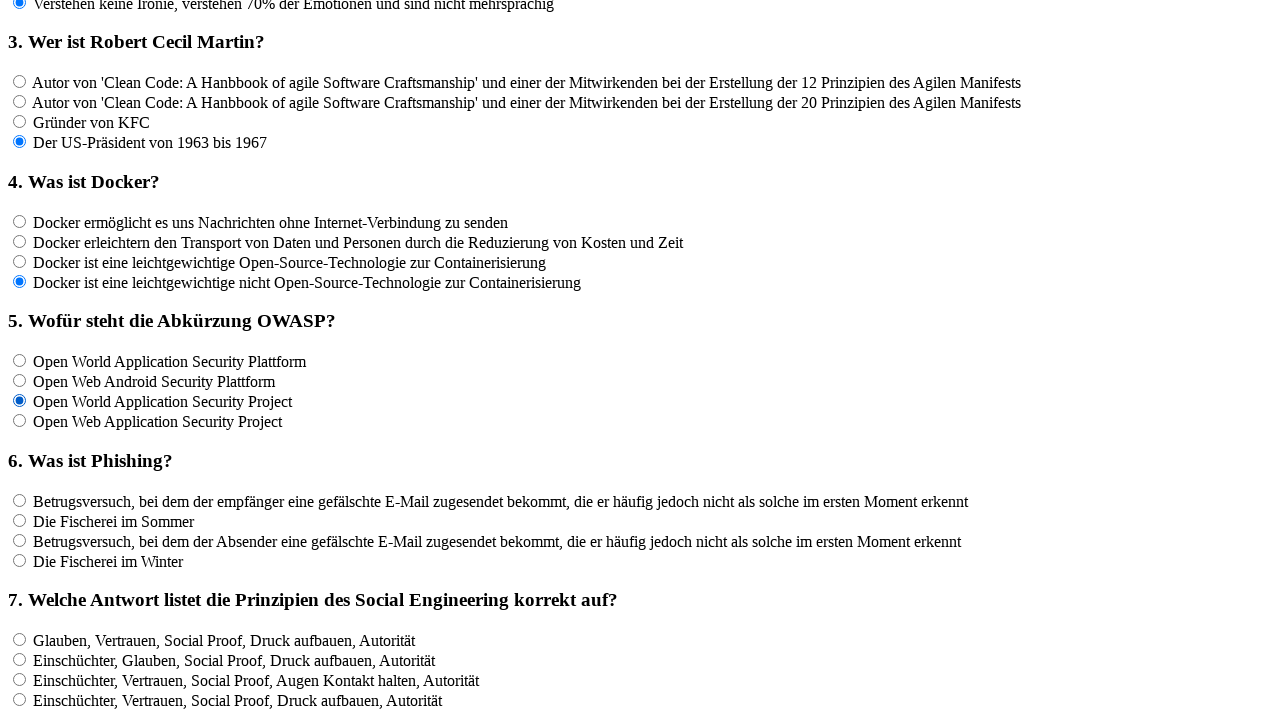

Waited 100ms for page to update
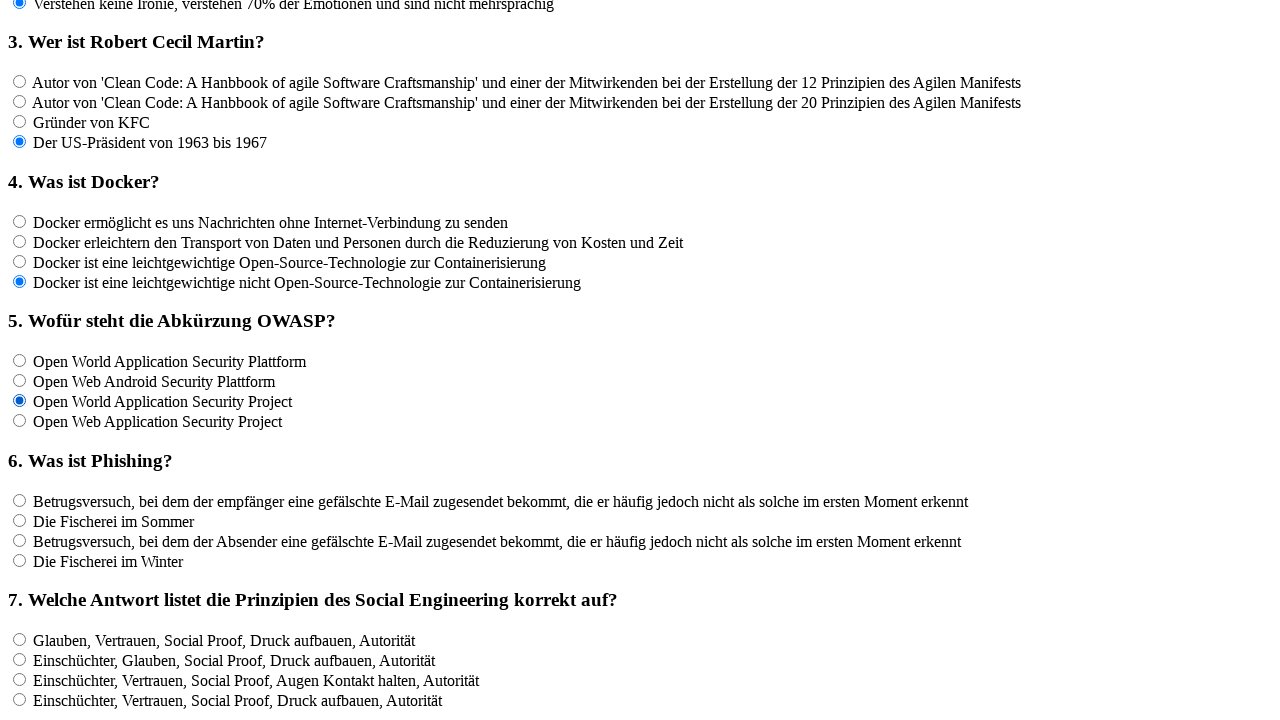

Clicked an answer option for question 5 at (20, 421) on input[name='rf5'] >> nth=3
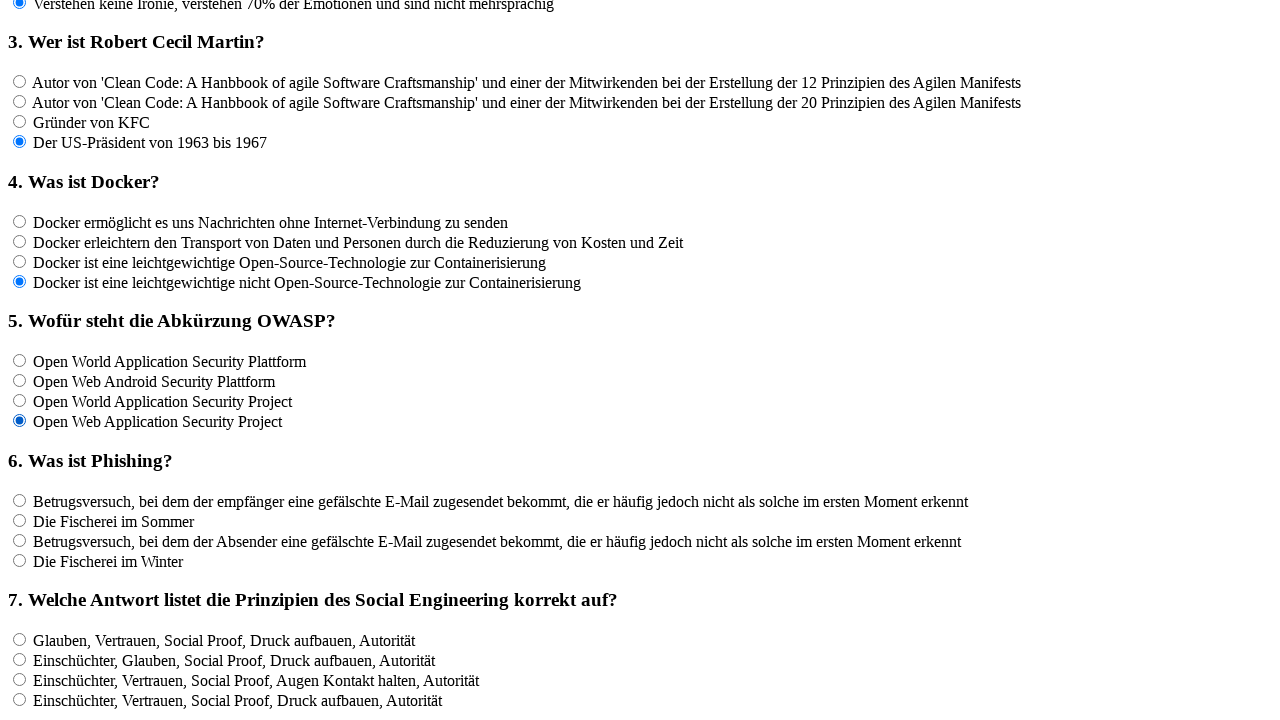

Waited 100ms for page to update
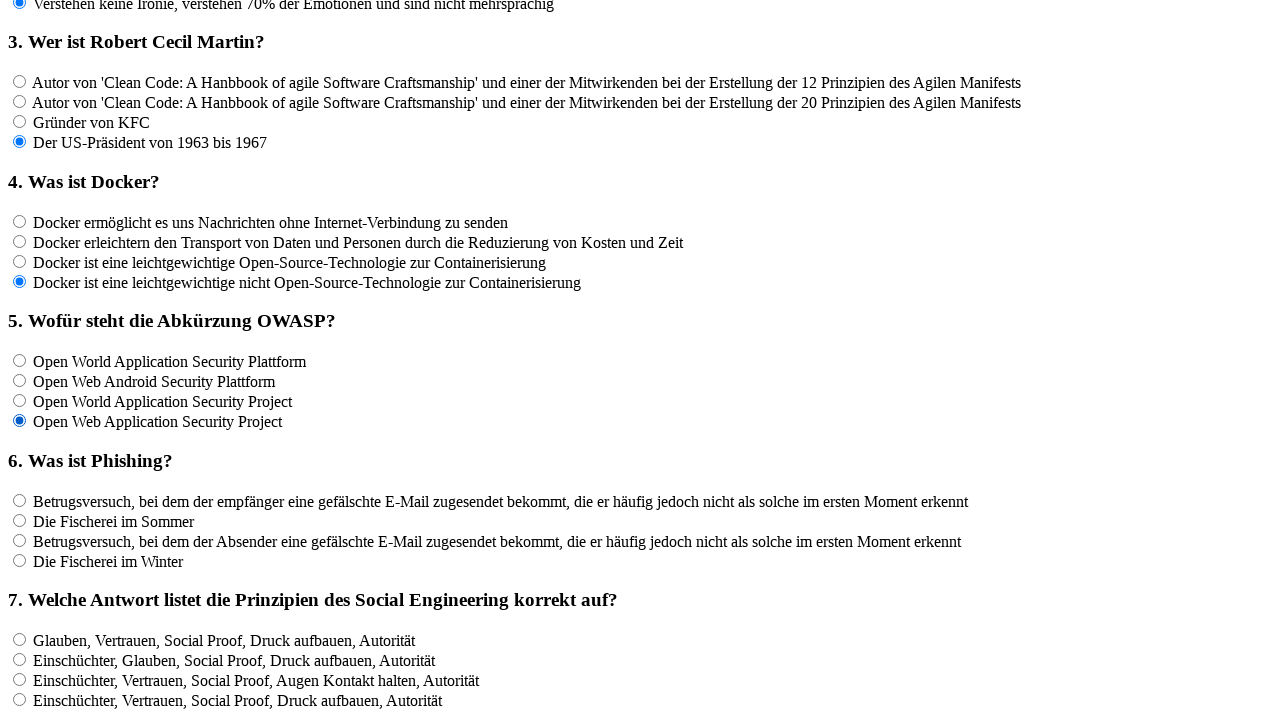

Located all answer options for question 6
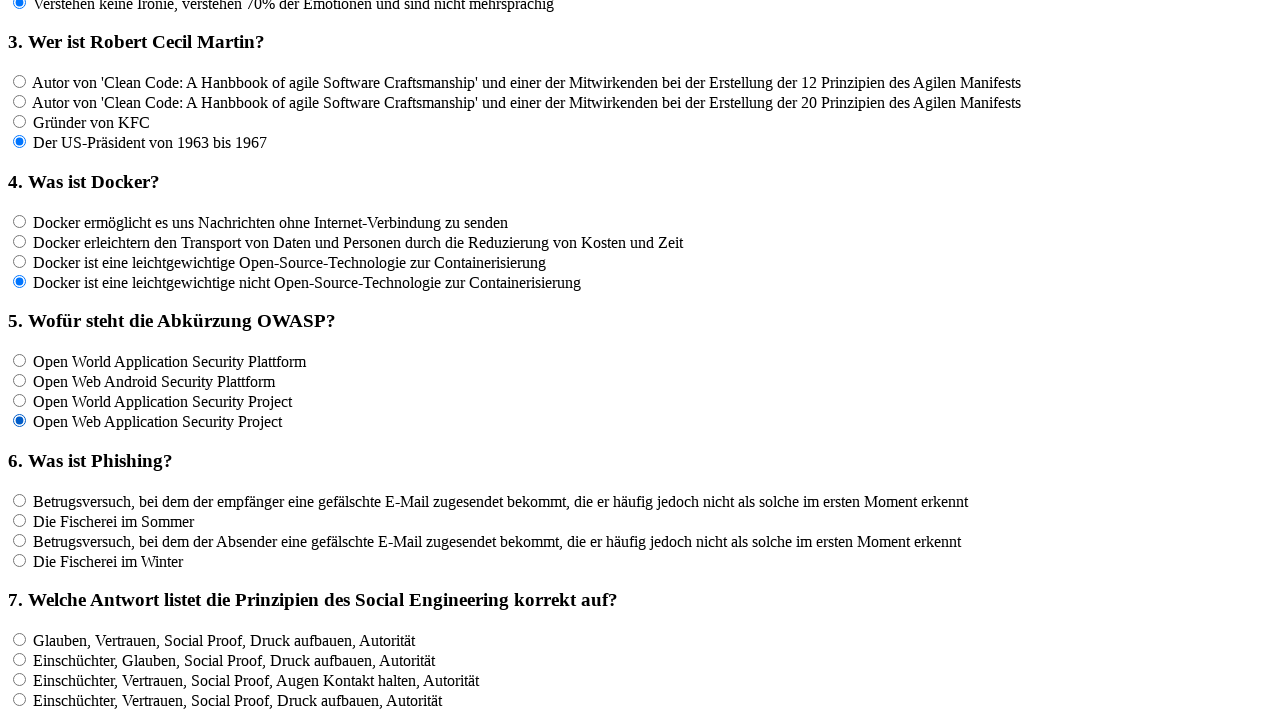

Clicked an answer option for question 6 at (20, 500) on input[name='rf6'] >> nth=0
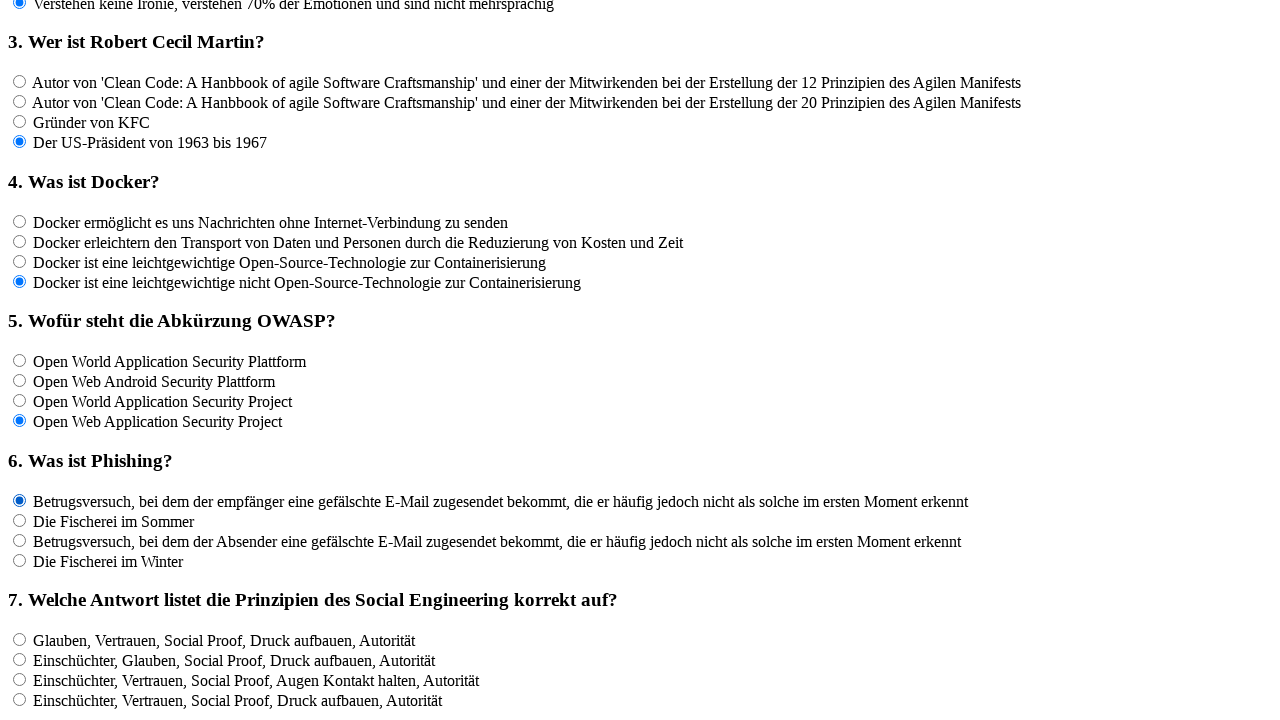

Waited 100ms for page to update
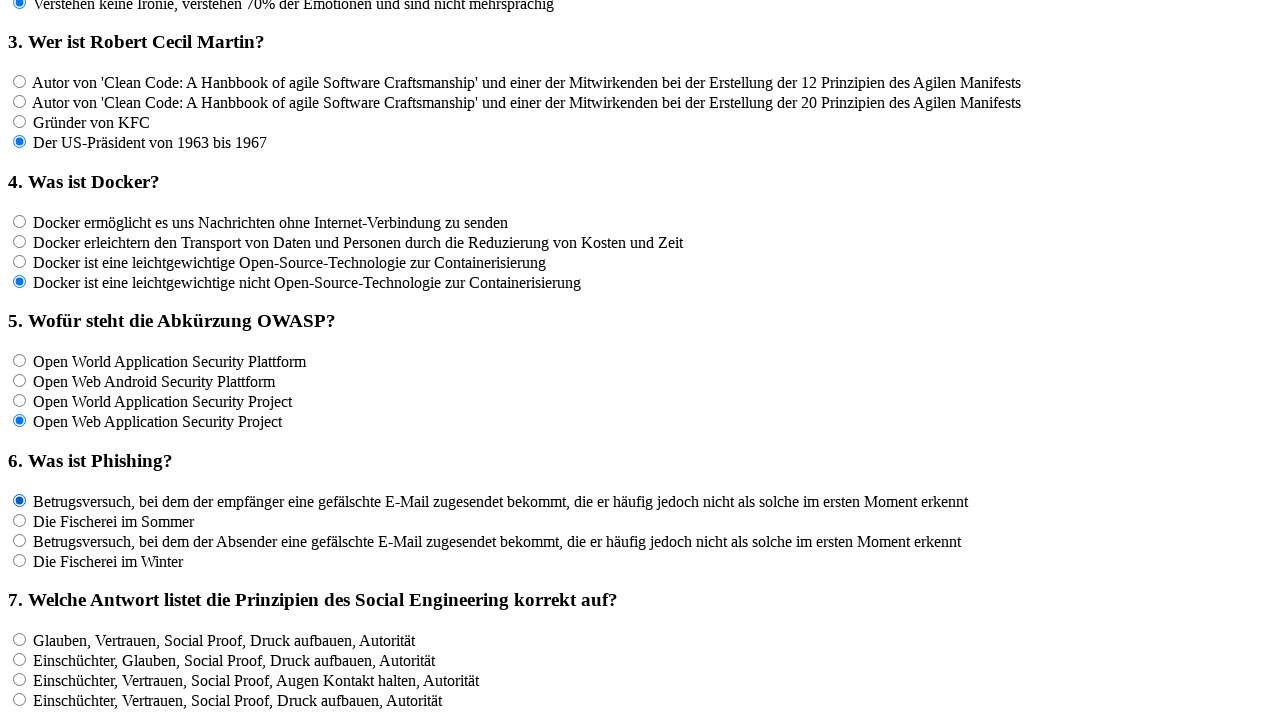

Clicked an answer option for question 6 at (20, 520) on input[name='rf6'] >> nth=1
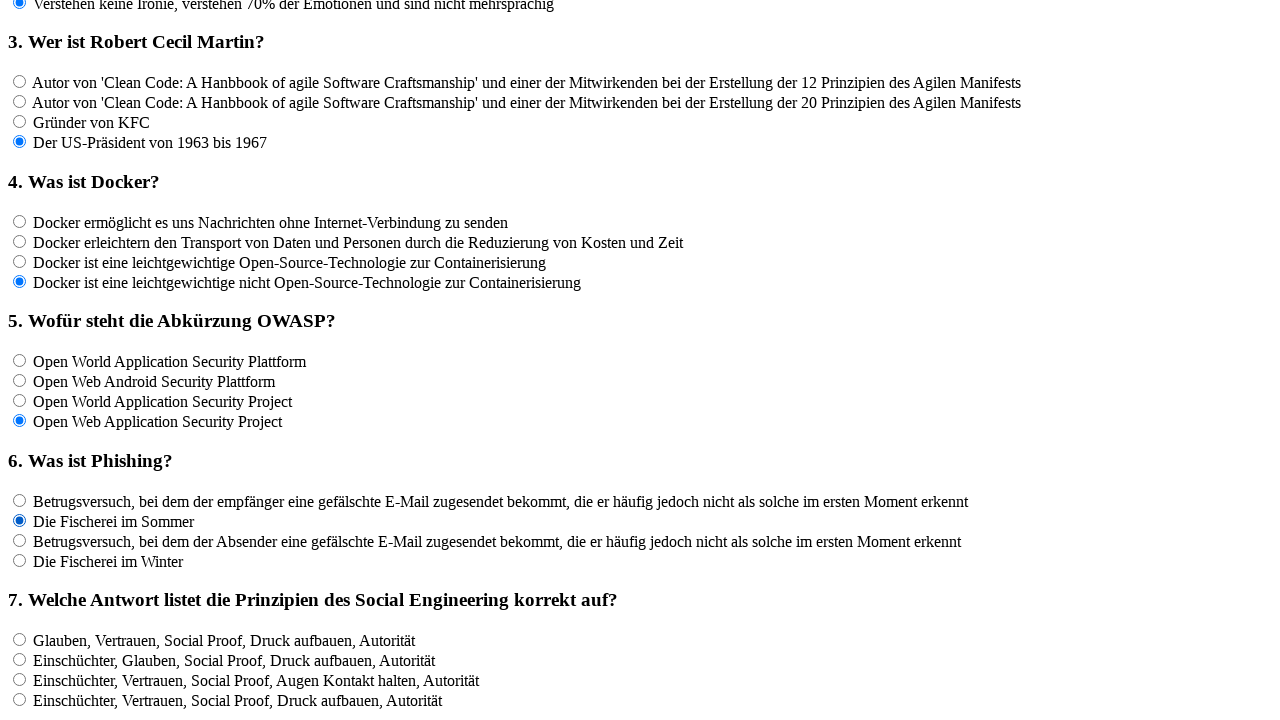

Waited 100ms for page to update
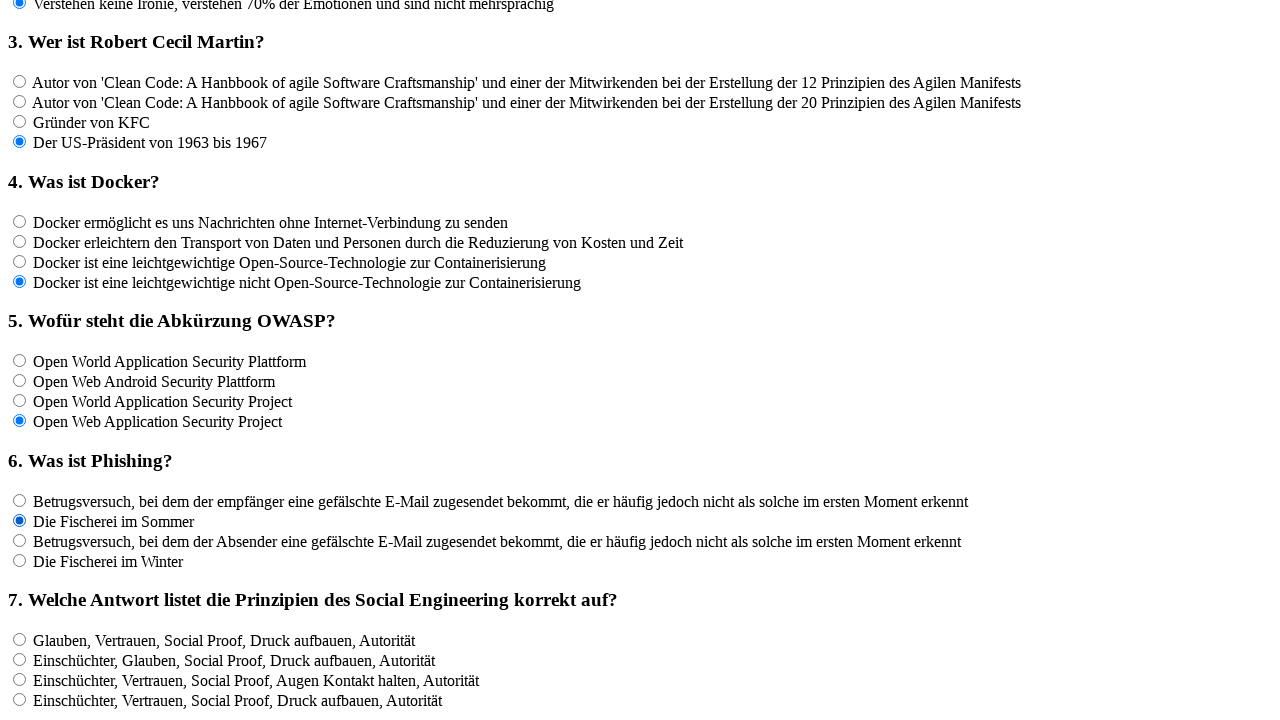

Clicked an answer option for question 6 at (20, 540) on input[name='rf6'] >> nth=2
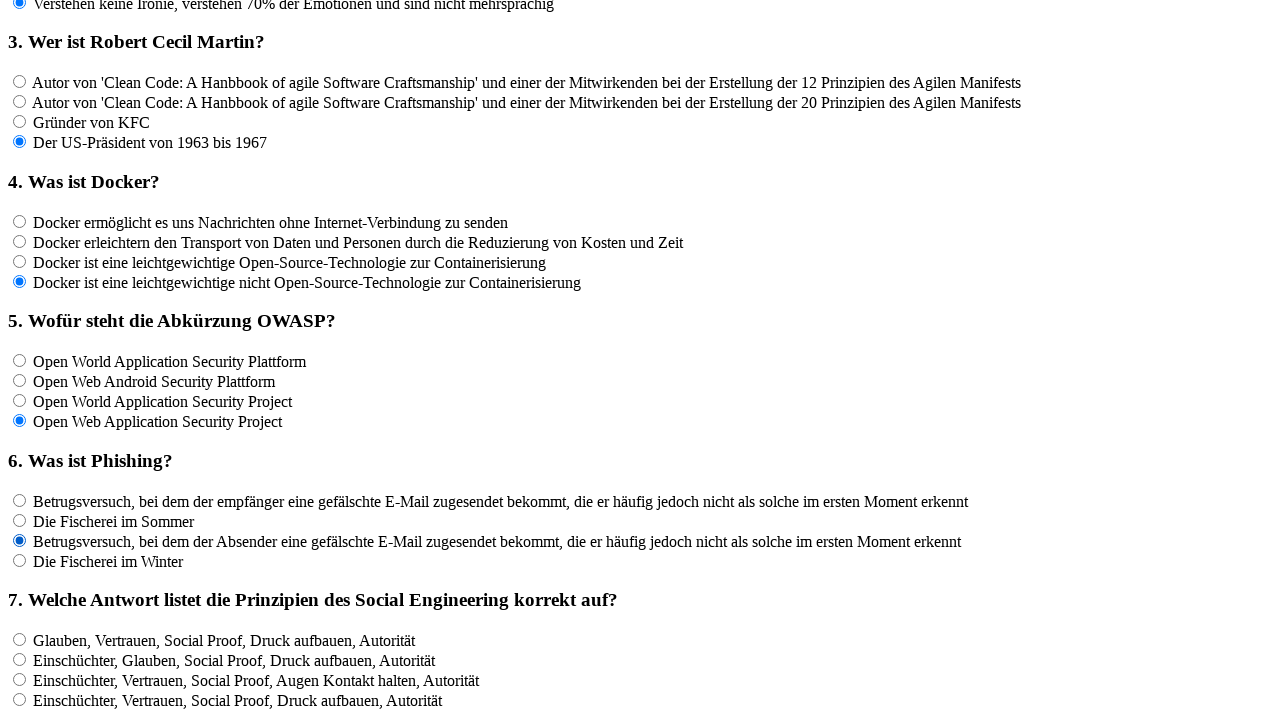

Waited 100ms for page to update
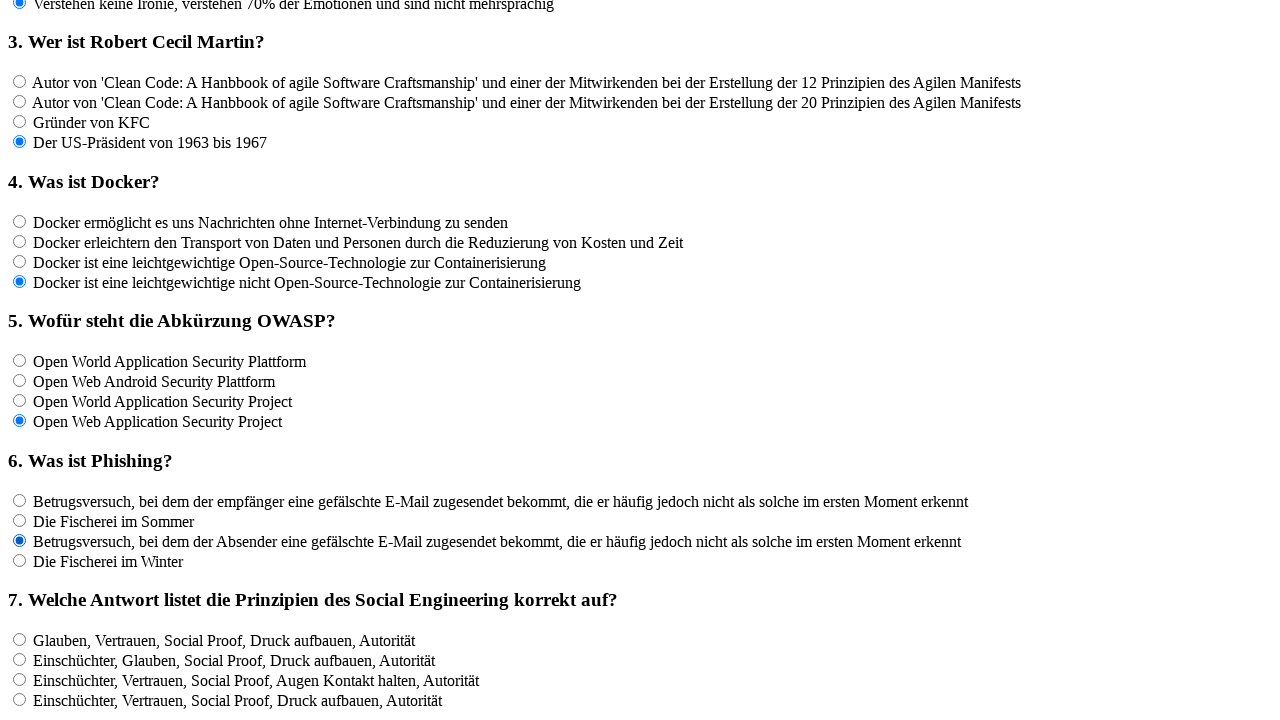

Clicked an answer option for question 6 at (20, 560) on input[name='rf6'] >> nth=3
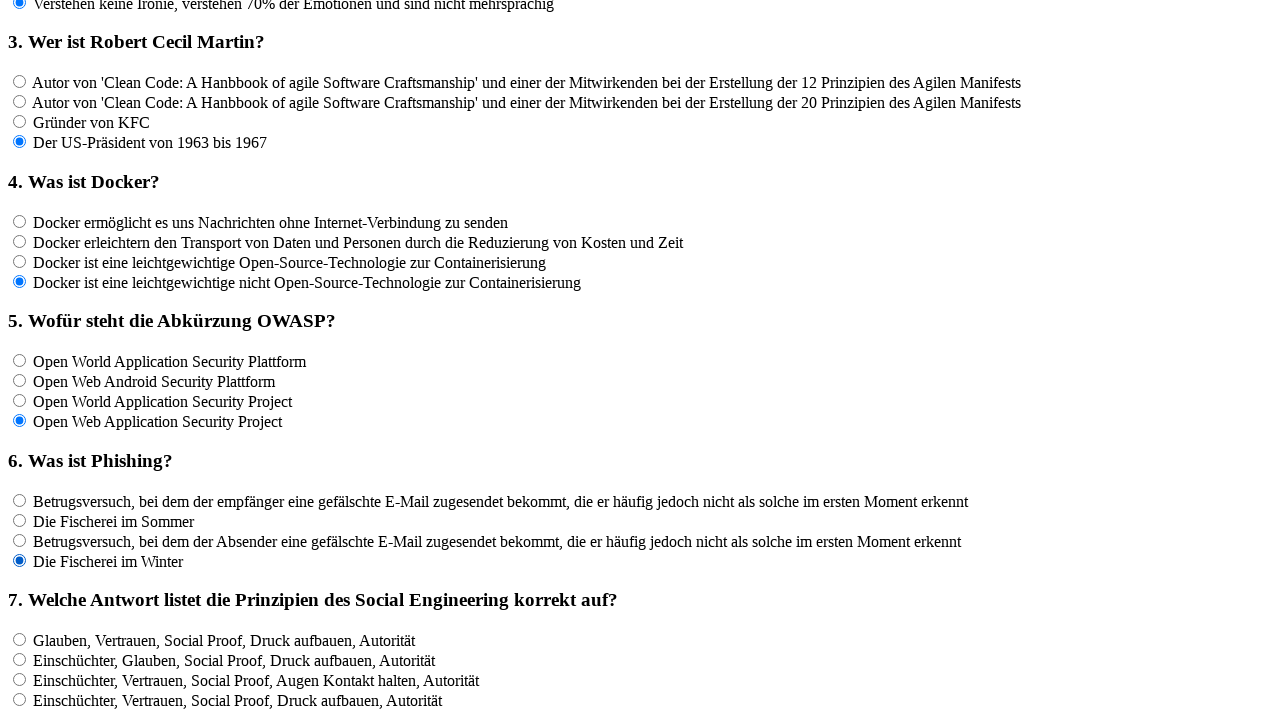

Waited 100ms for page to update
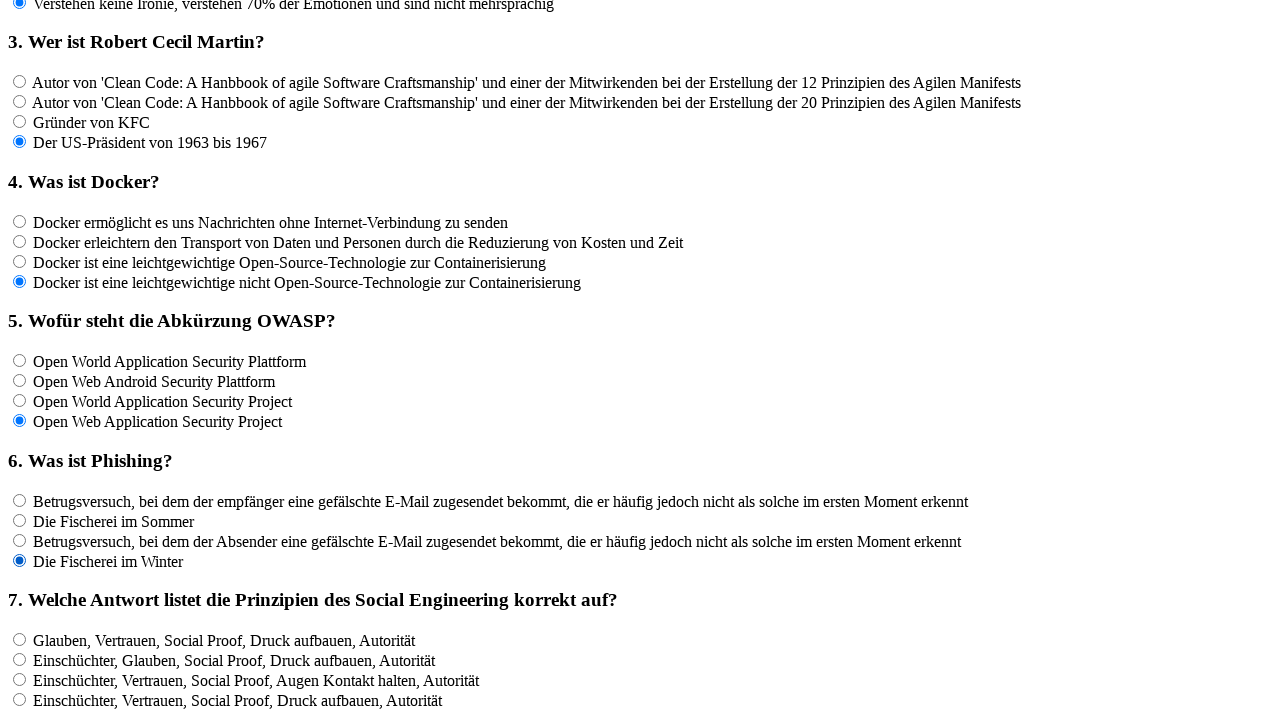

Located all answer options for question 7
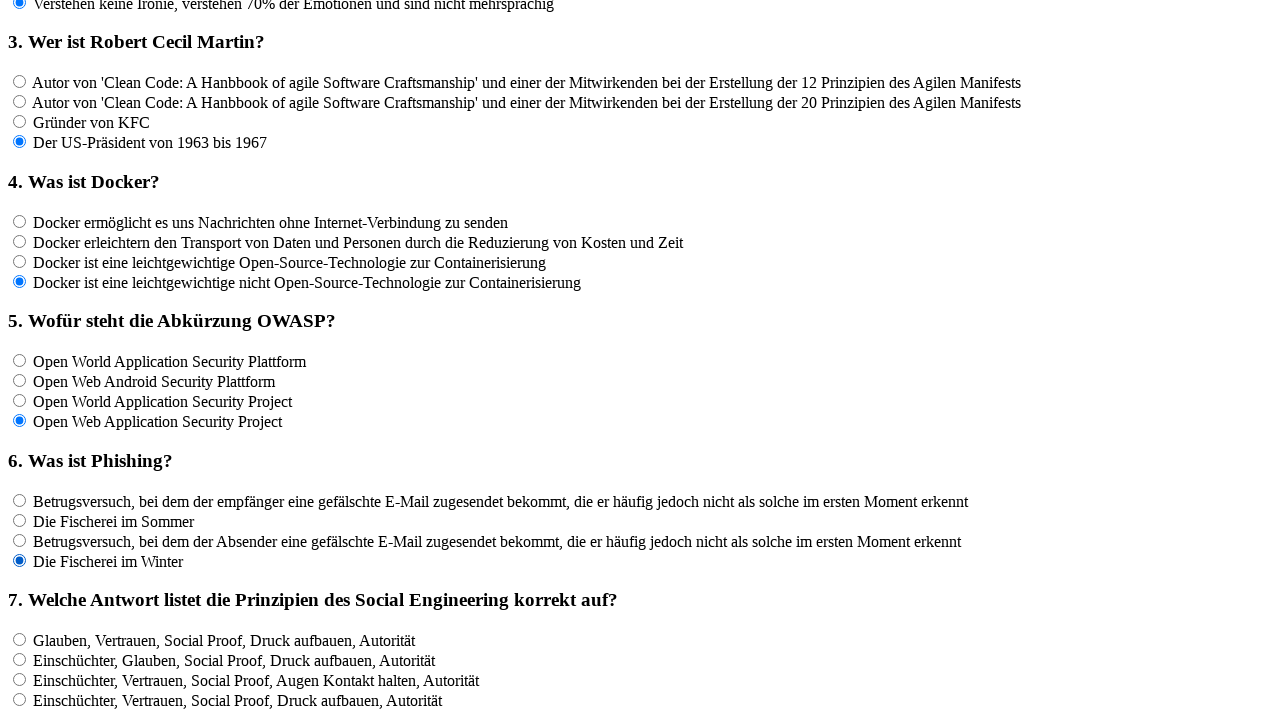

Clicked an answer option for question 7 at (20, 639) on input[name='rf7'] >> nth=0
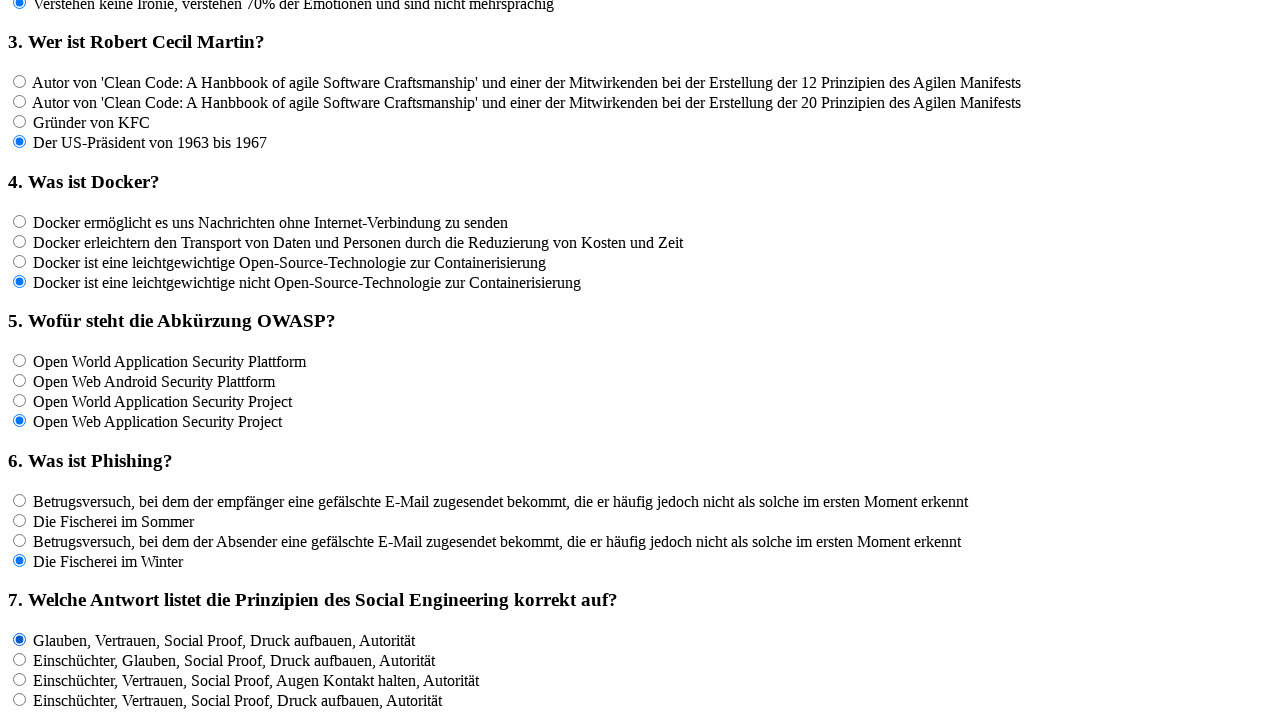

Waited 100ms for page to update
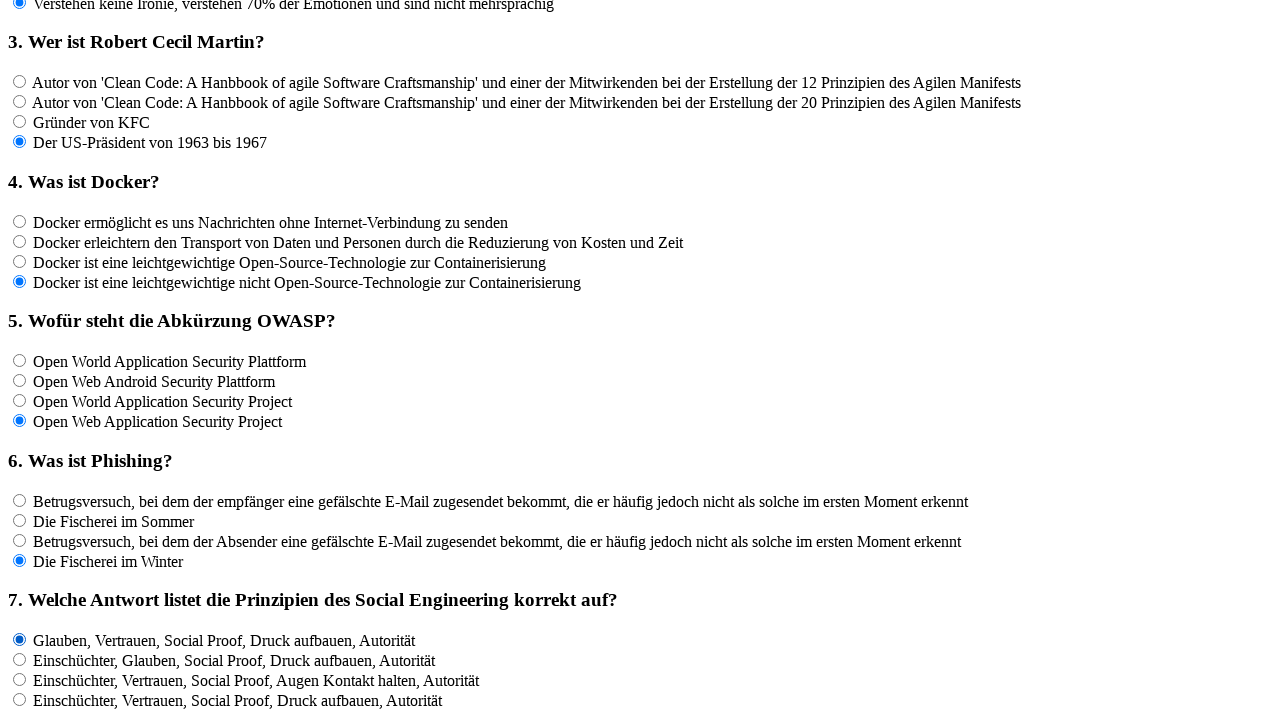

Clicked an answer option for question 7 at (20, 659) on input[name='rf7'] >> nth=1
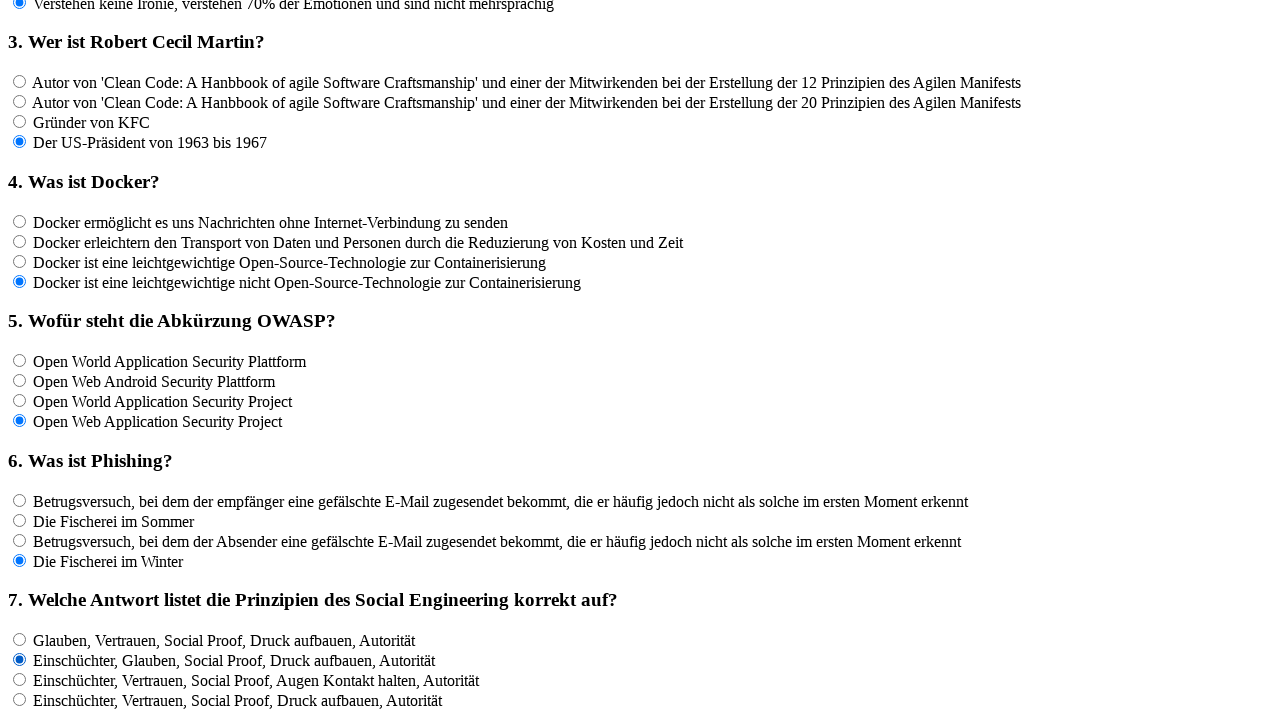

Waited 100ms for page to update
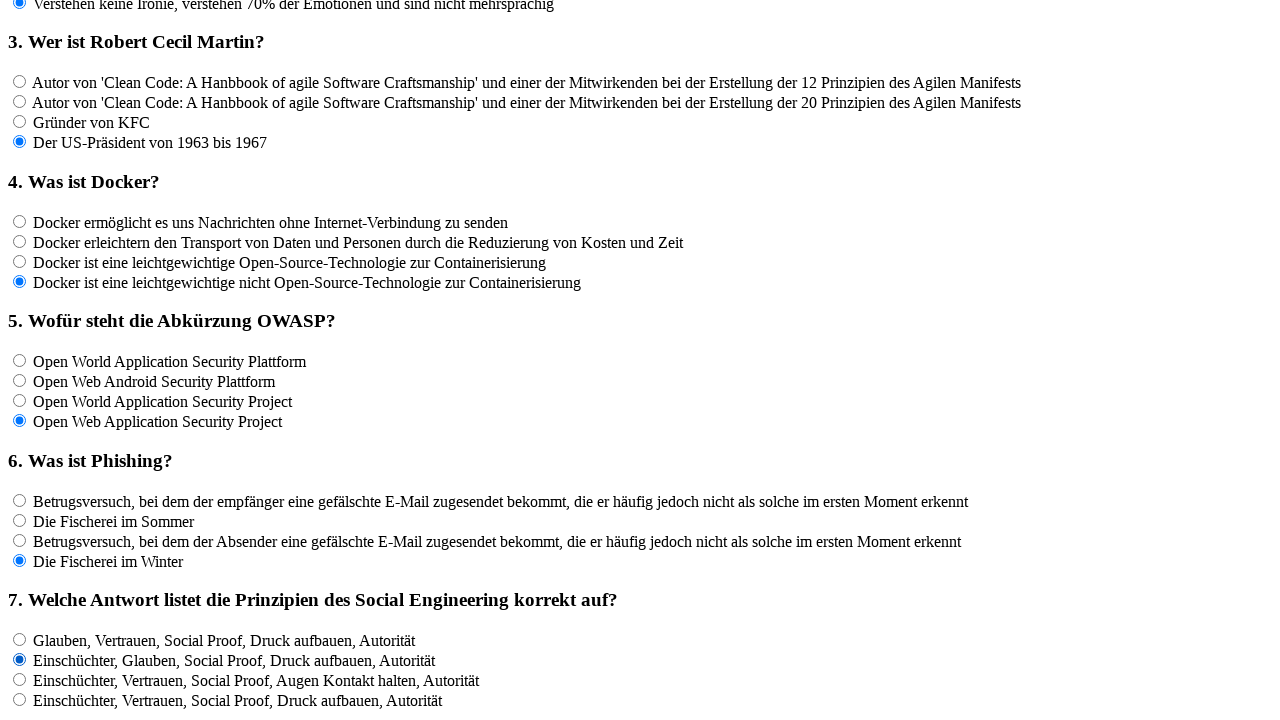

Clicked an answer option for question 7 at (20, 679) on input[name='rf7'] >> nth=2
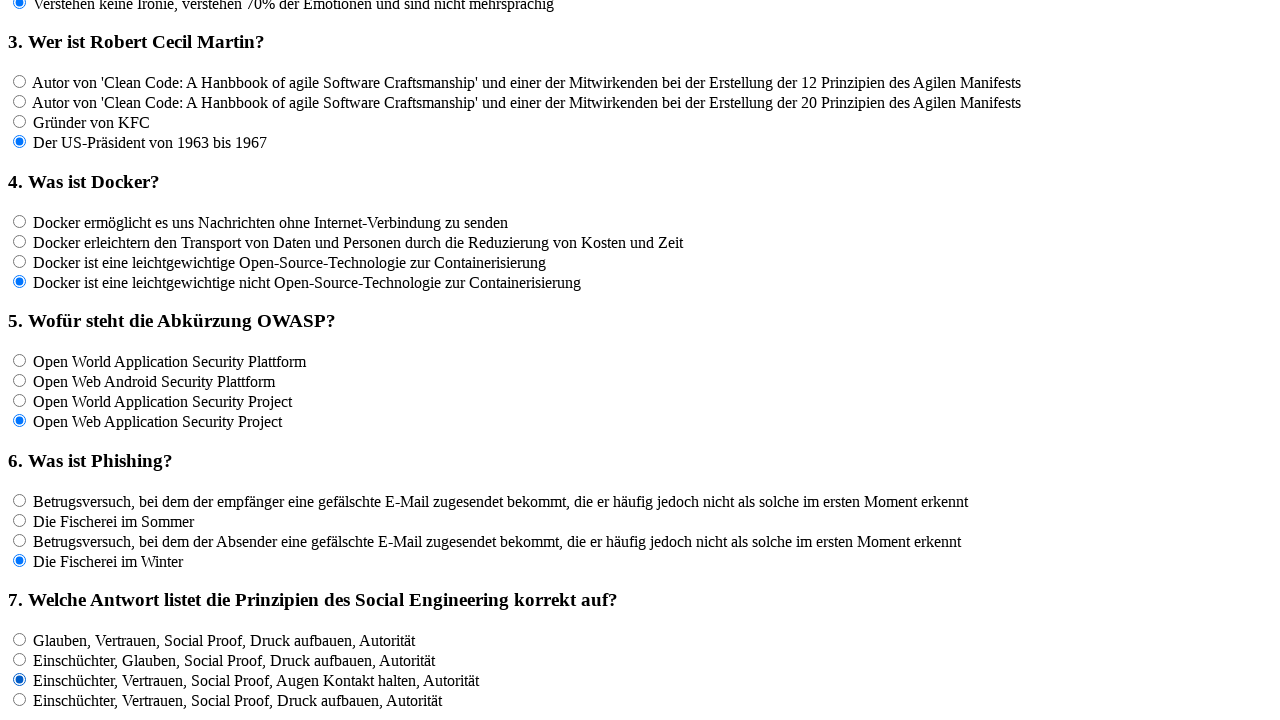

Waited 100ms for page to update
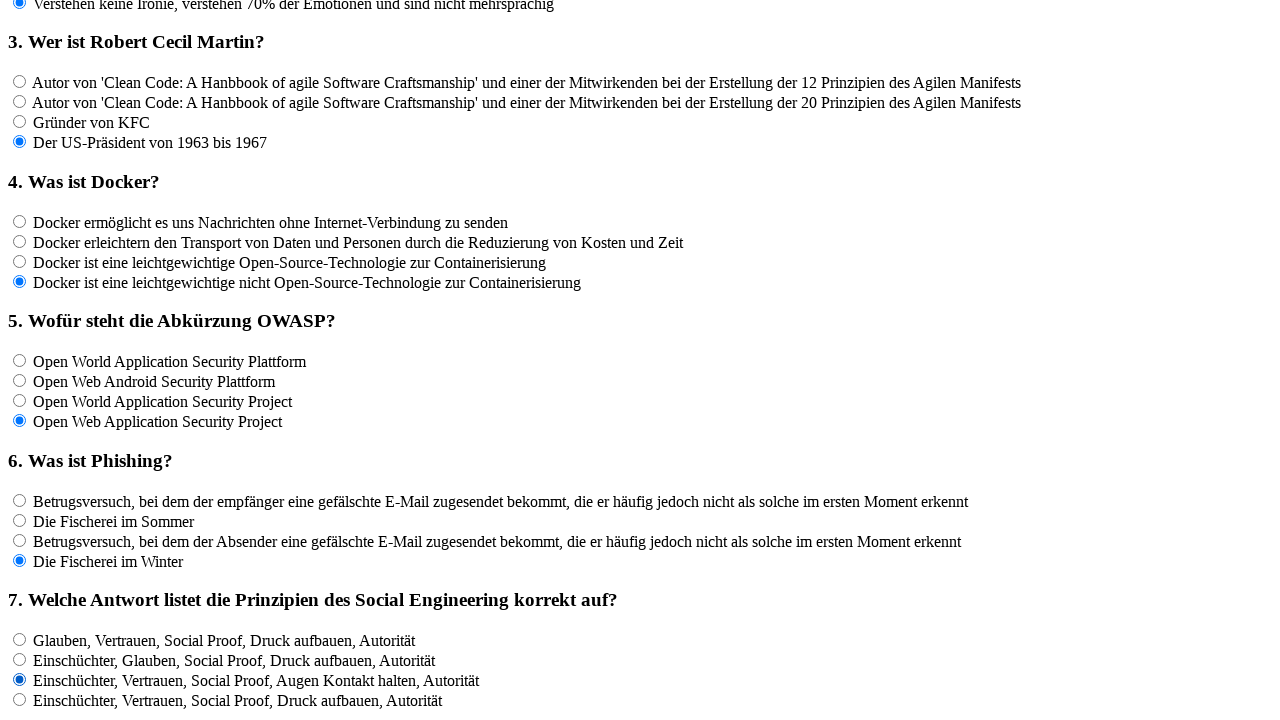

Clicked an answer option for question 7 at (20, 699) on input[name='rf7'] >> nth=3
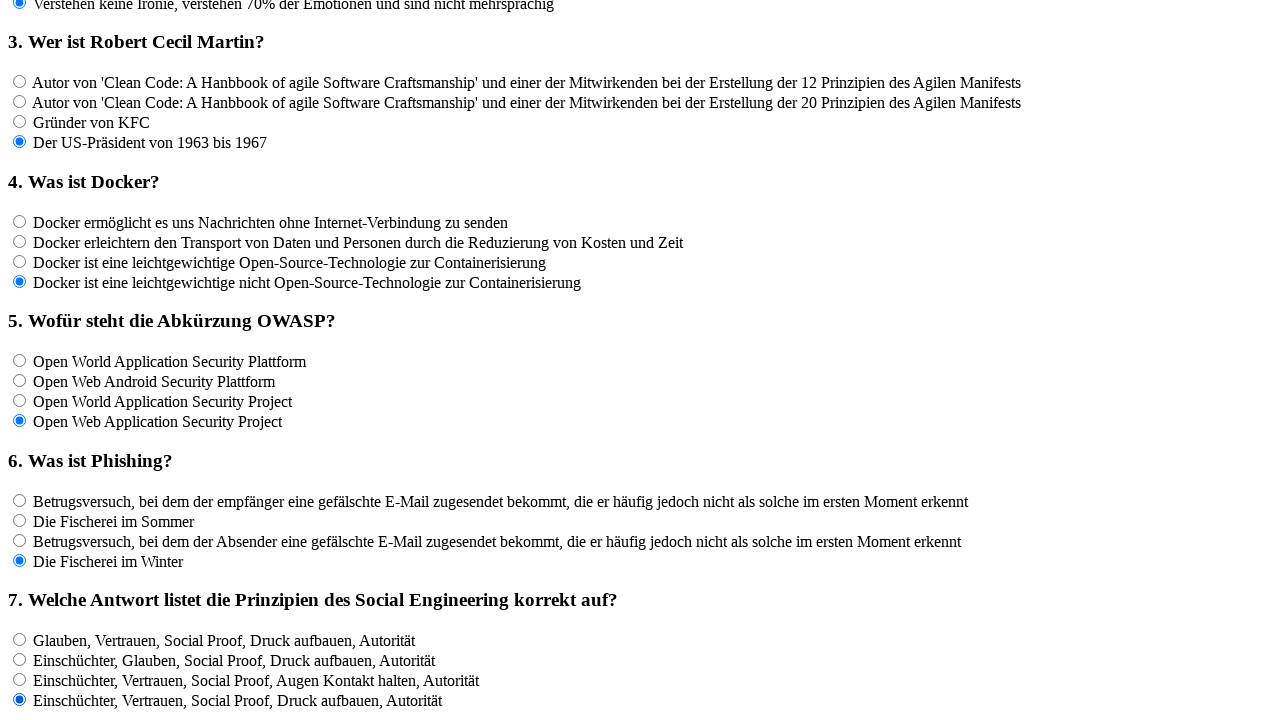

Waited 100ms for page to update
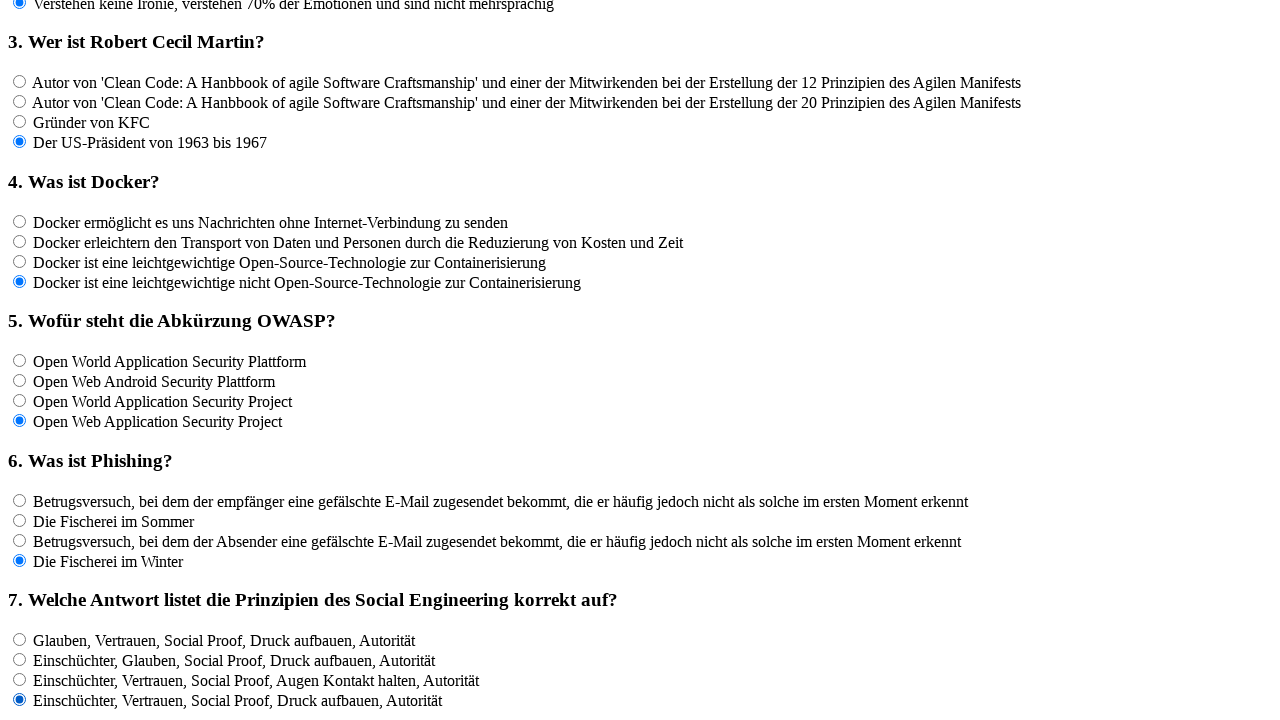

Located all answer options for question 8
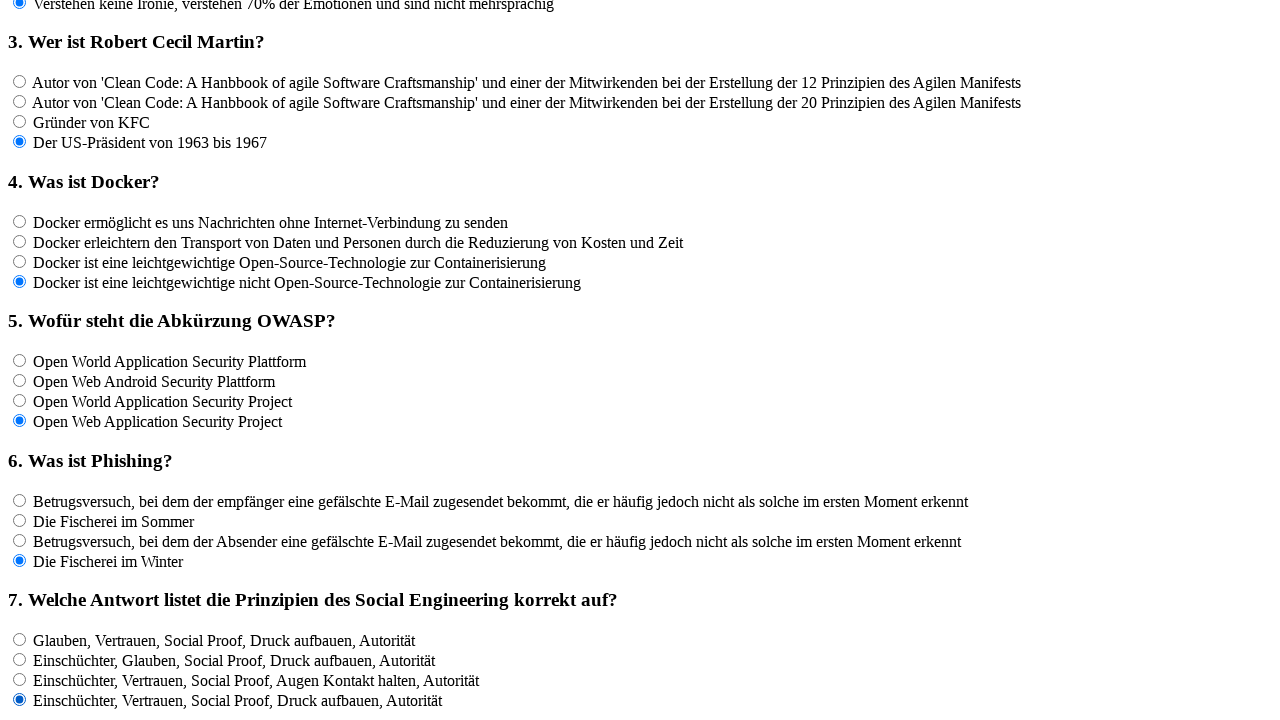

Clicked an answer option for question 8 at (20, 361) on input[name='rf8'] >> nth=0
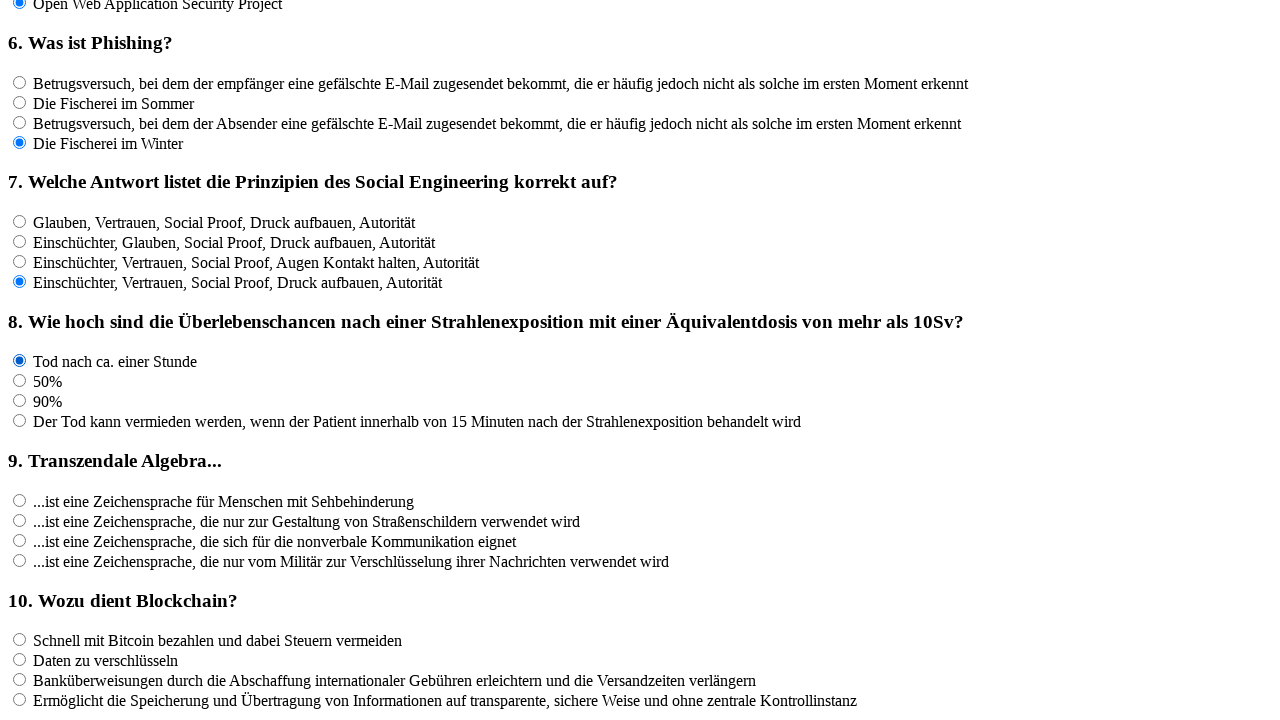

Waited 100ms for page to update
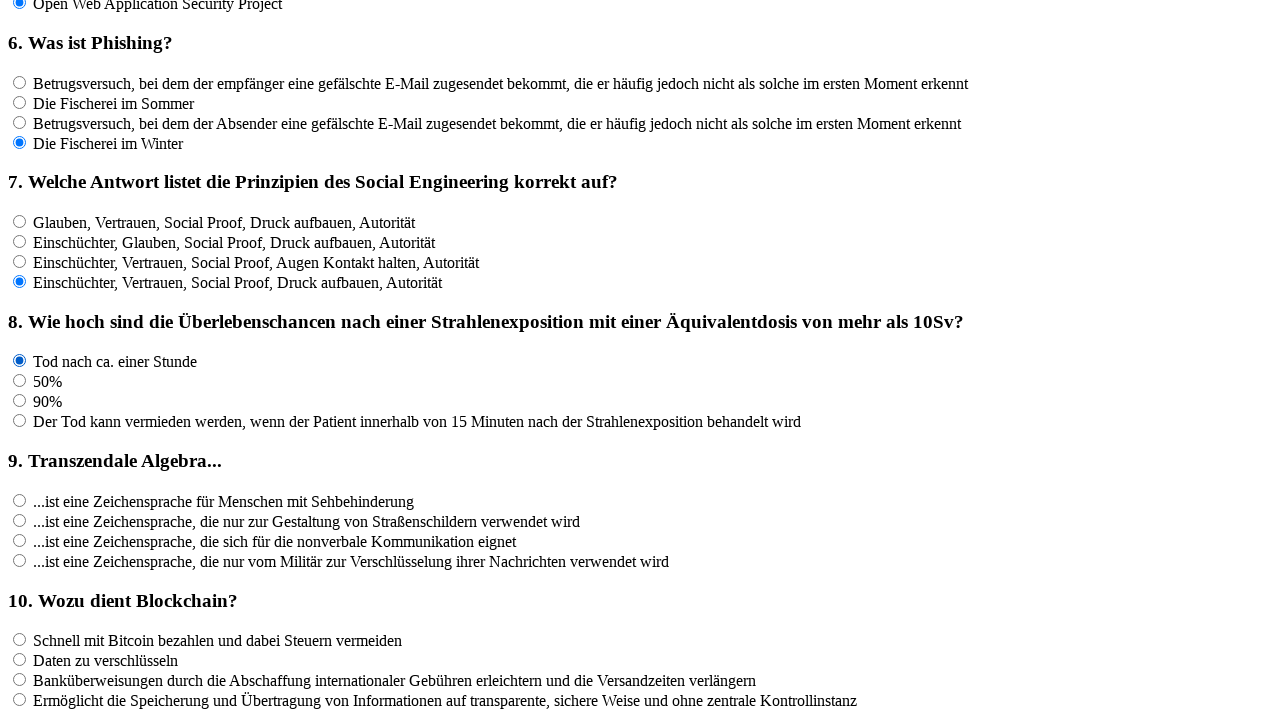

Clicked an answer option for question 8 at (20, 381) on input[name='rf8'] >> nth=1
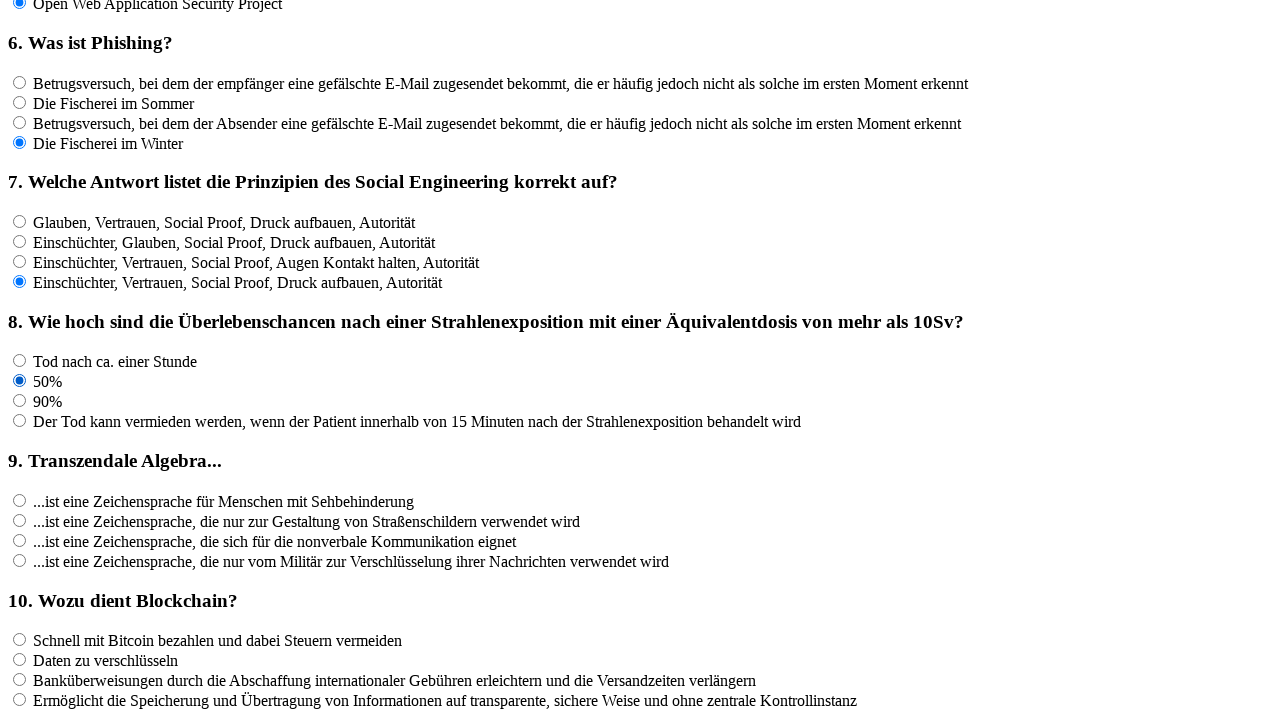

Waited 100ms for page to update
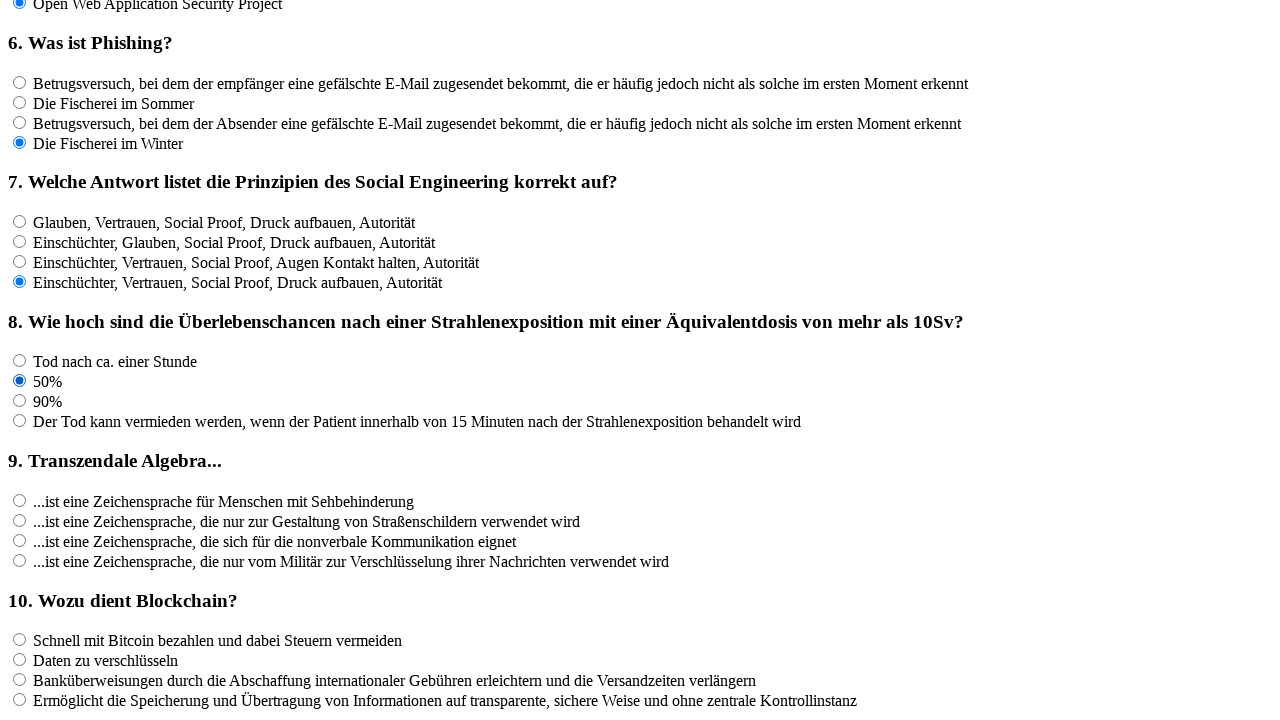

Clicked an answer option for question 8 at (20, 401) on input[name='rf8'] >> nth=2
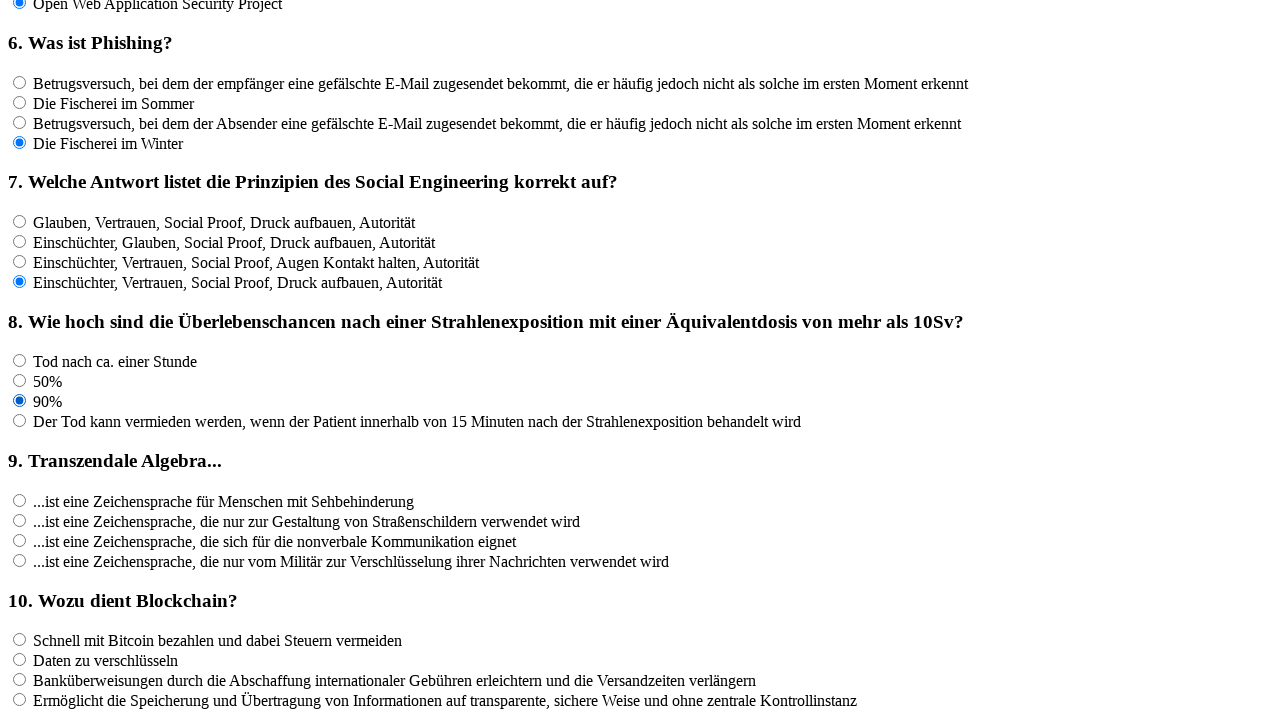

Waited 100ms for page to update
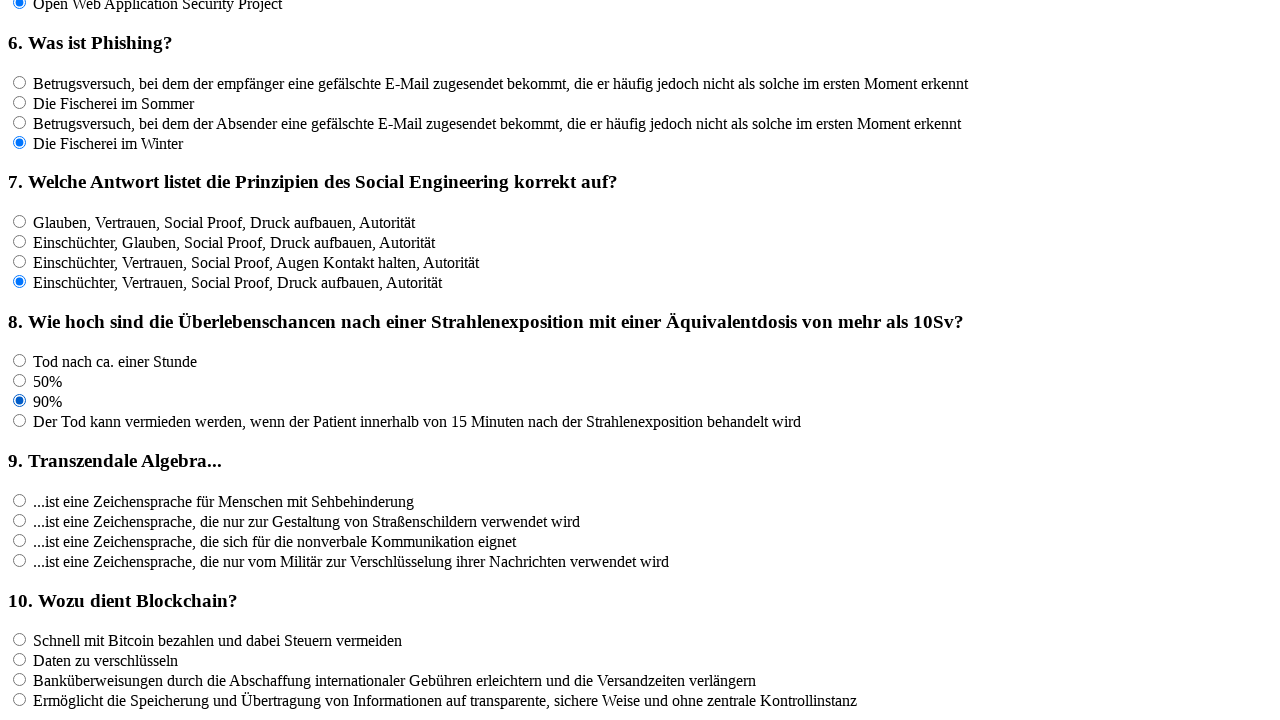

Clicked an answer option for question 8 at (20, 421) on input[name='rf8'] >> nth=3
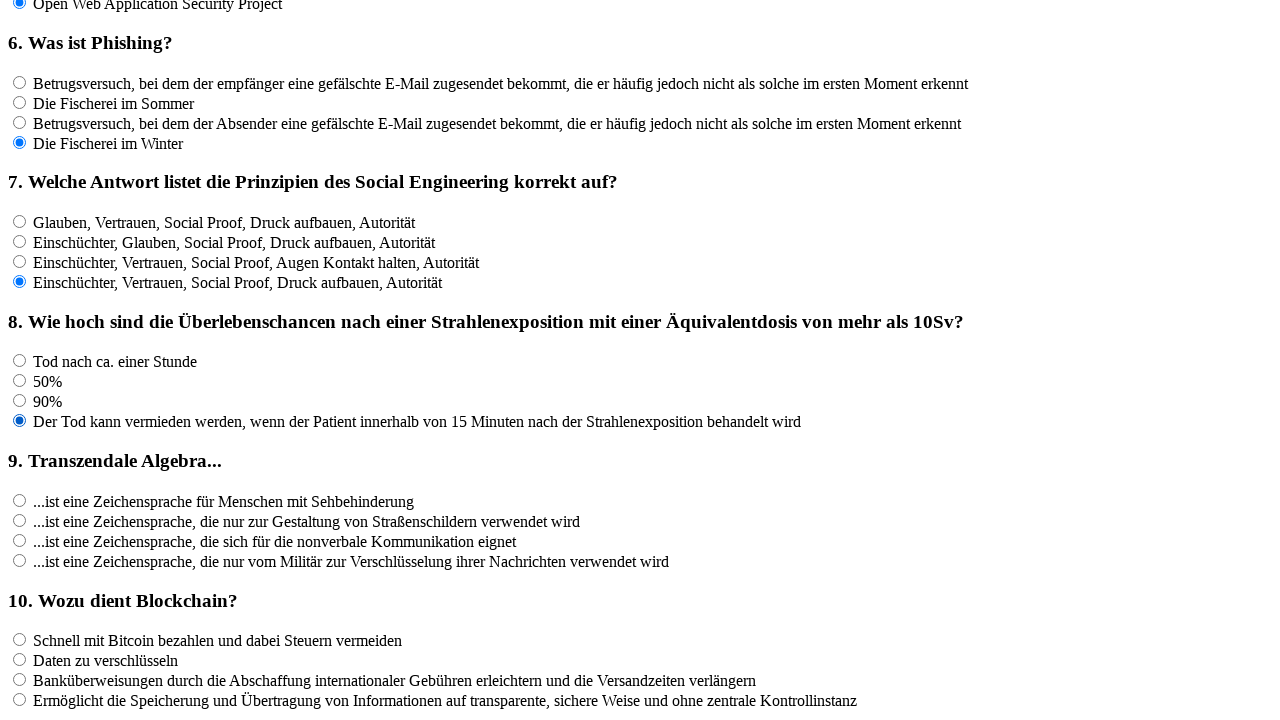

Waited 100ms for page to update
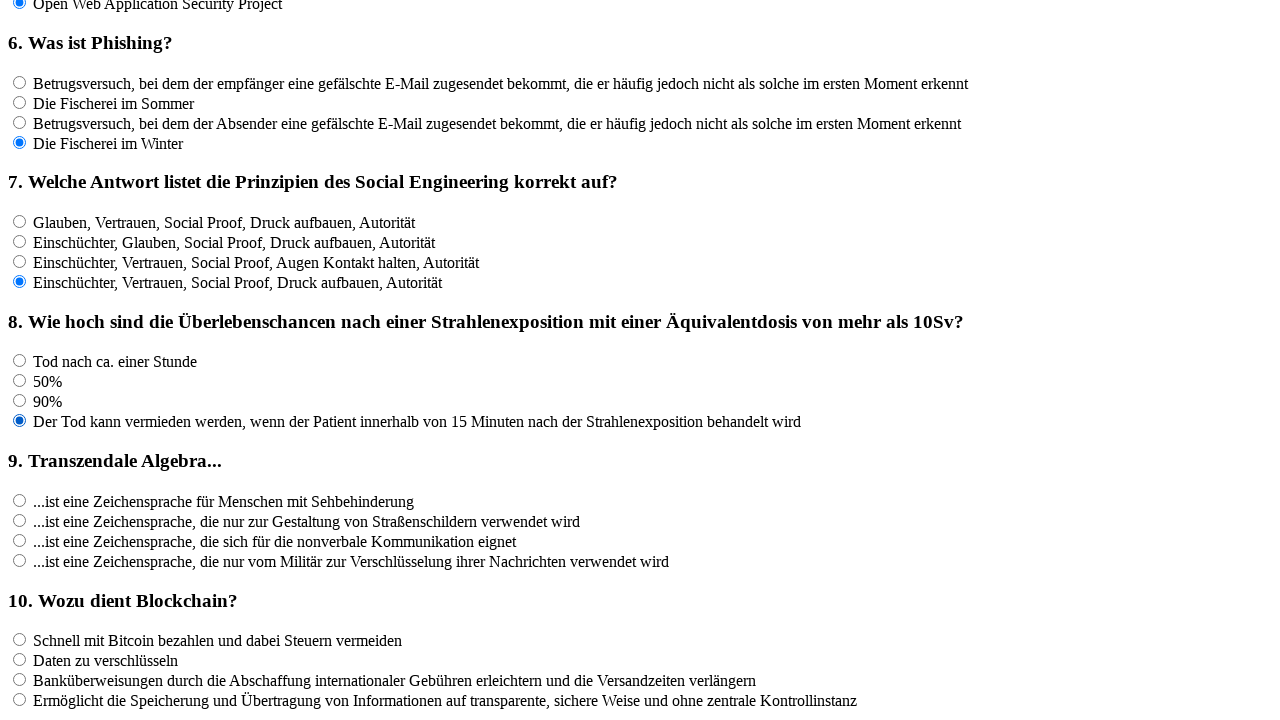

Located all answer options for question 9
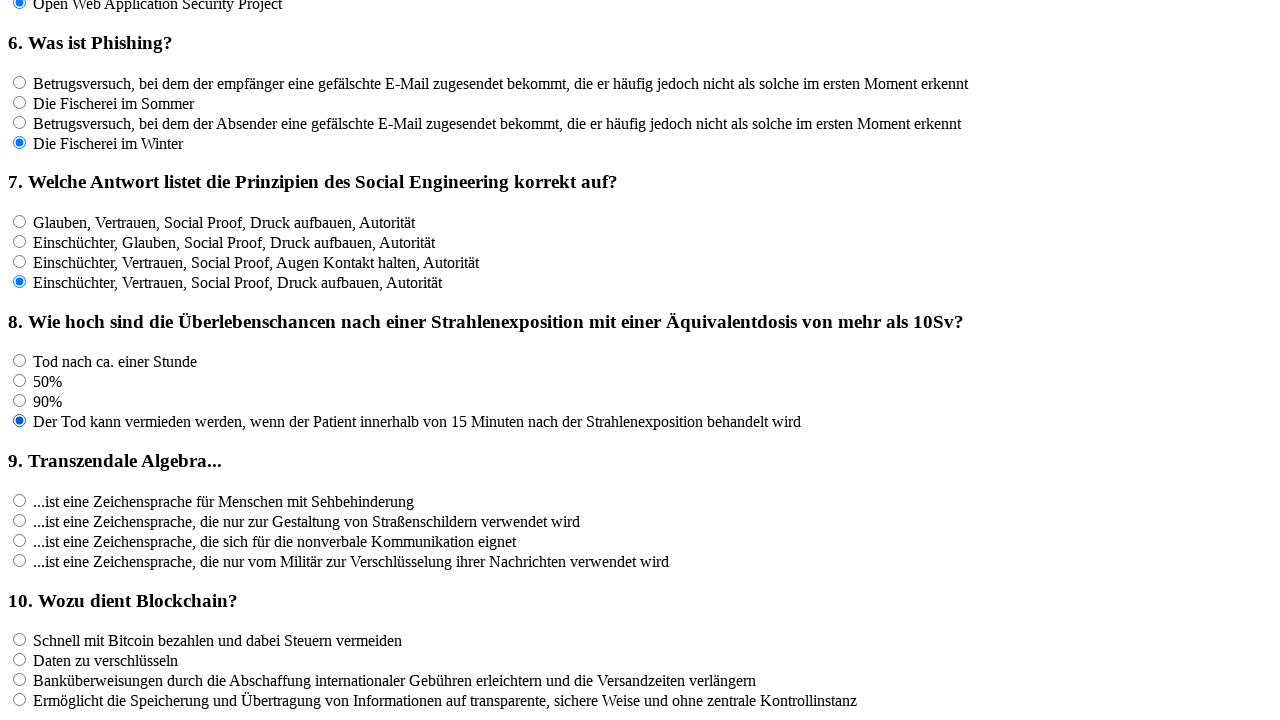

Clicked an answer option for question 9 at (20, 500) on input[name='rf9'] >> nth=0
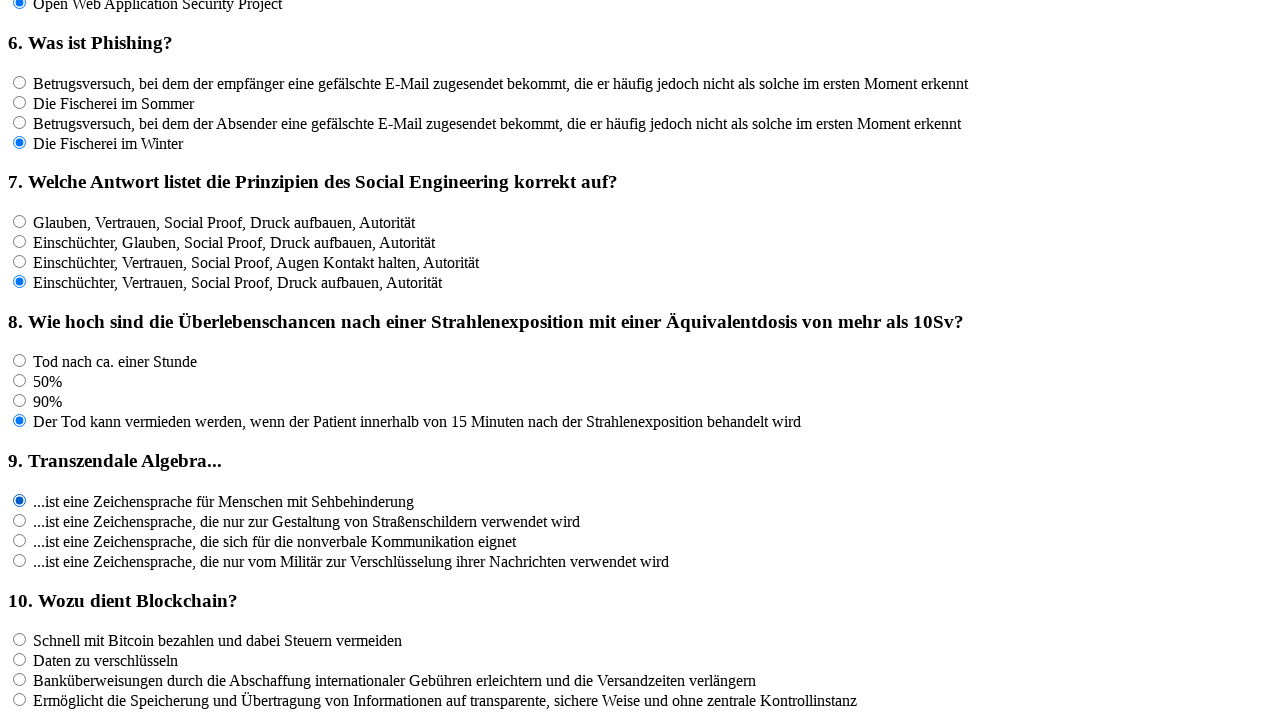

Waited 100ms for page to update
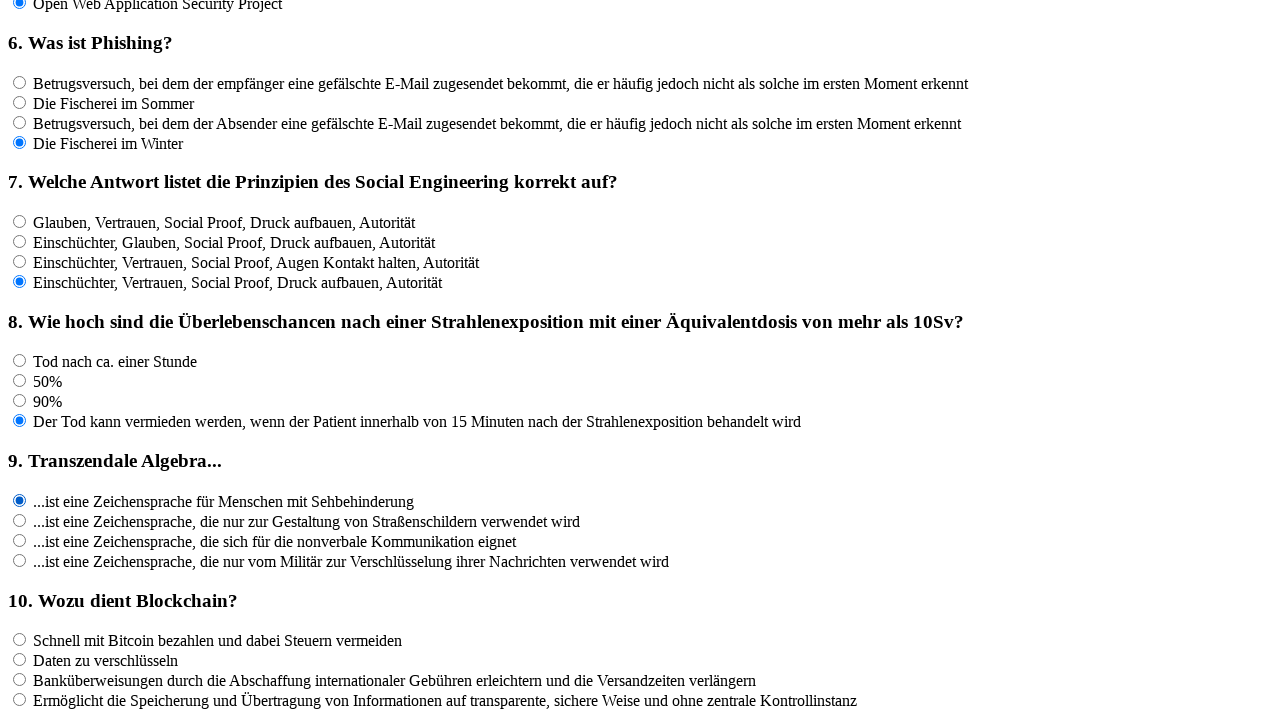

Clicked an answer option for question 9 at (20, 520) on input[name='rf9'] >> nth=1
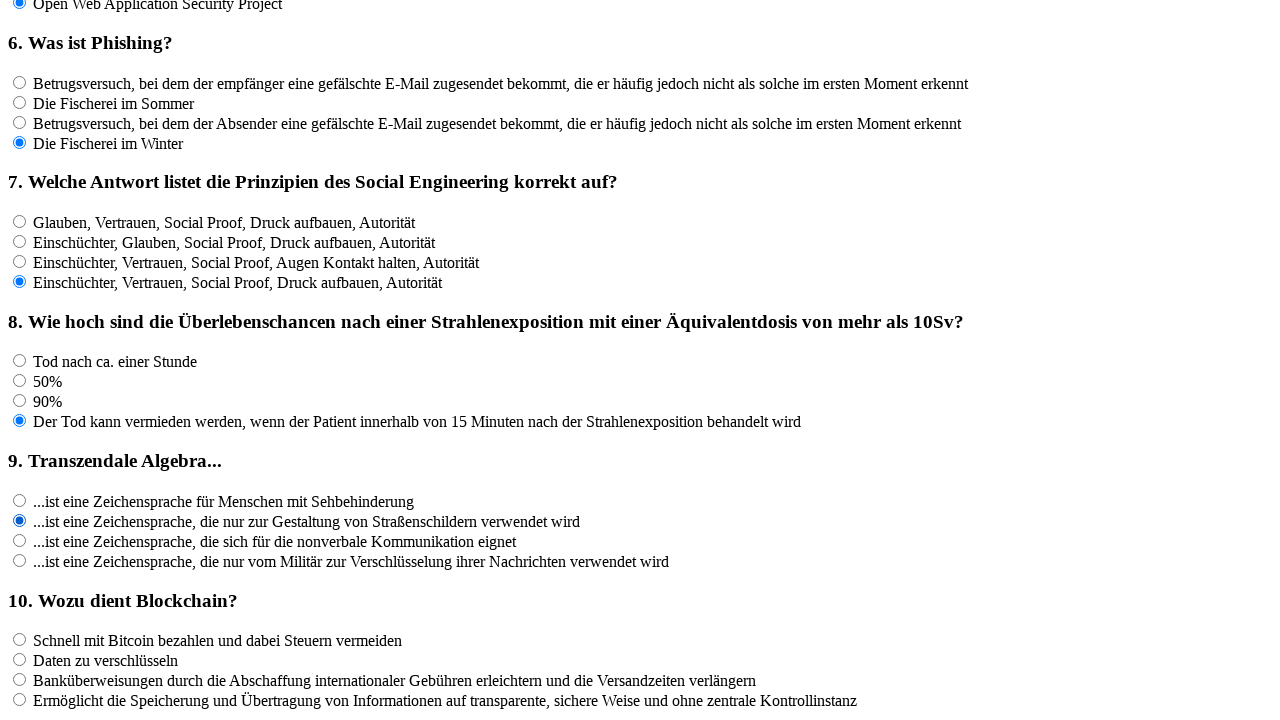

Waited 100ms for page to update
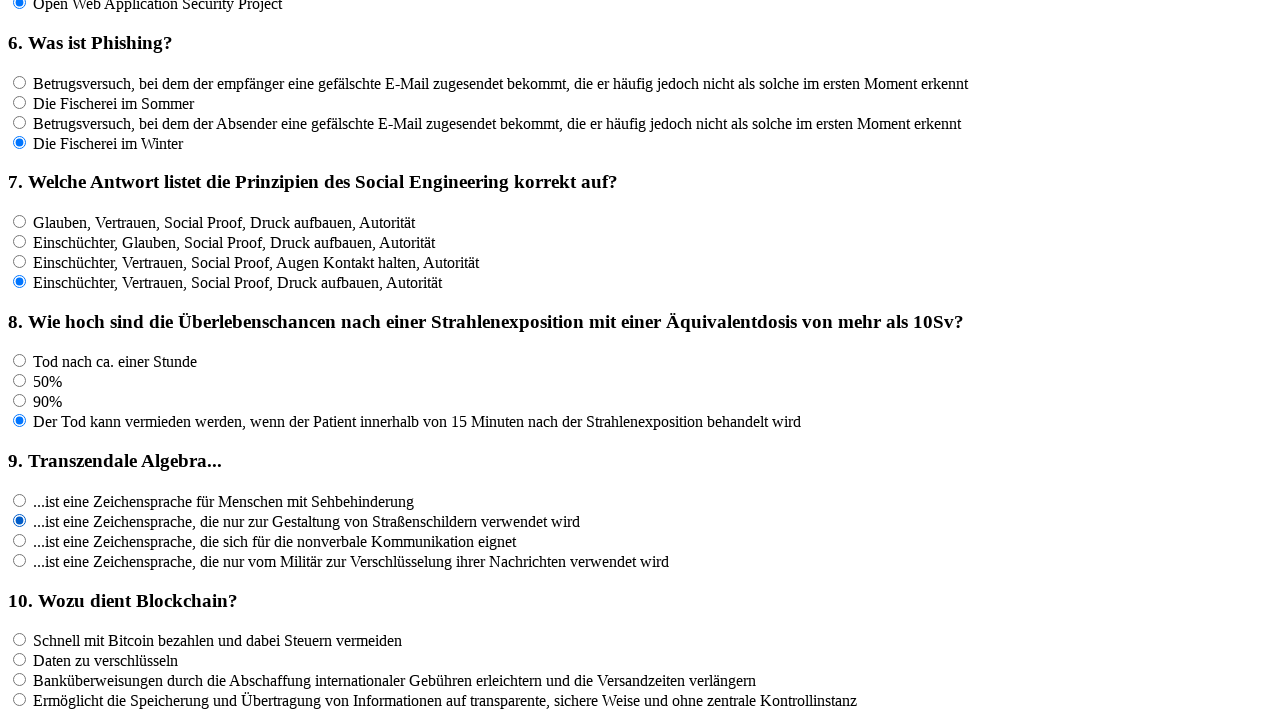

Clicked an answer option for question 9 at (20, 540) on input[name='rf9'] >> nth=2
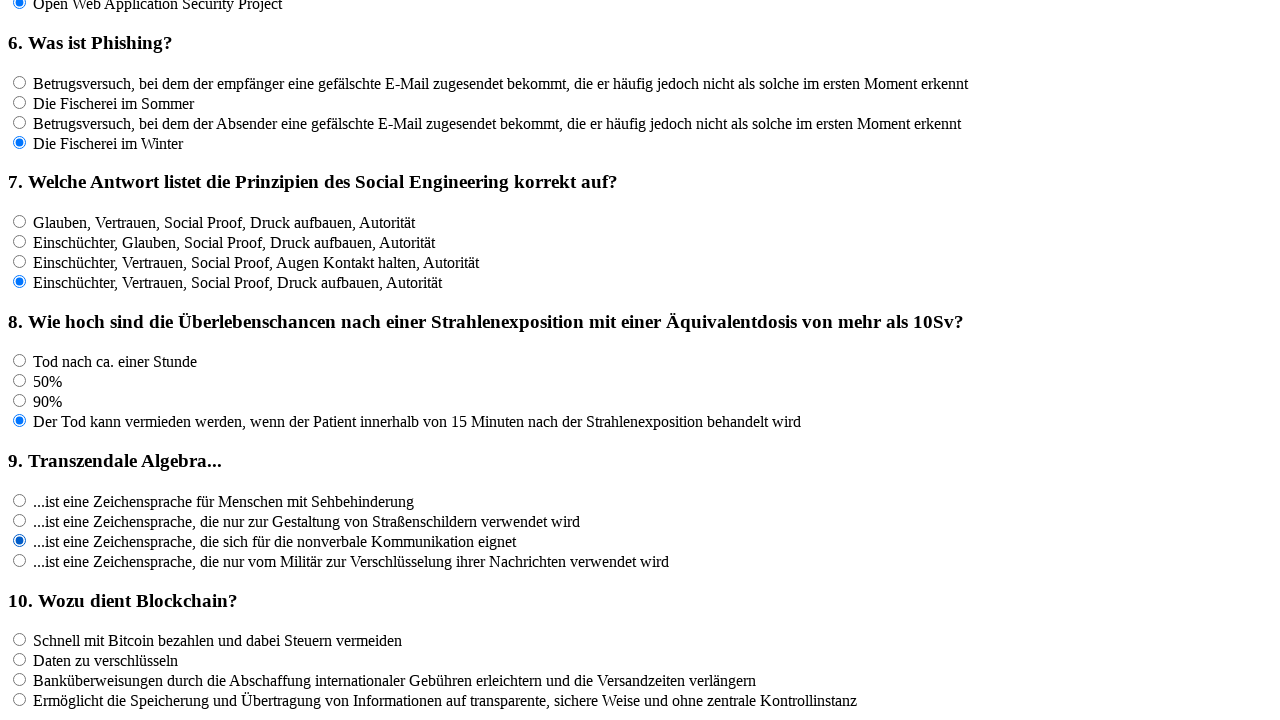

Waited 100ms for page to update
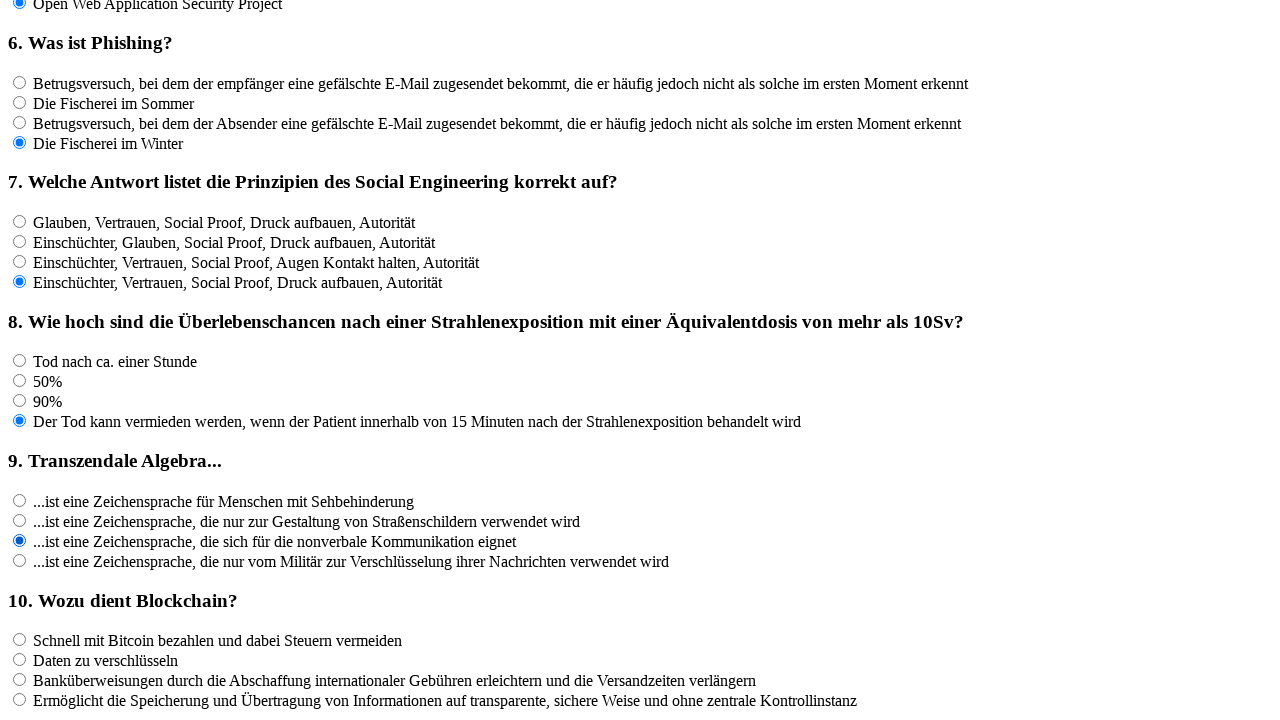

Clicked an answer option for question 9 at (20, 560) on input[name='rf9'] >> nth=3
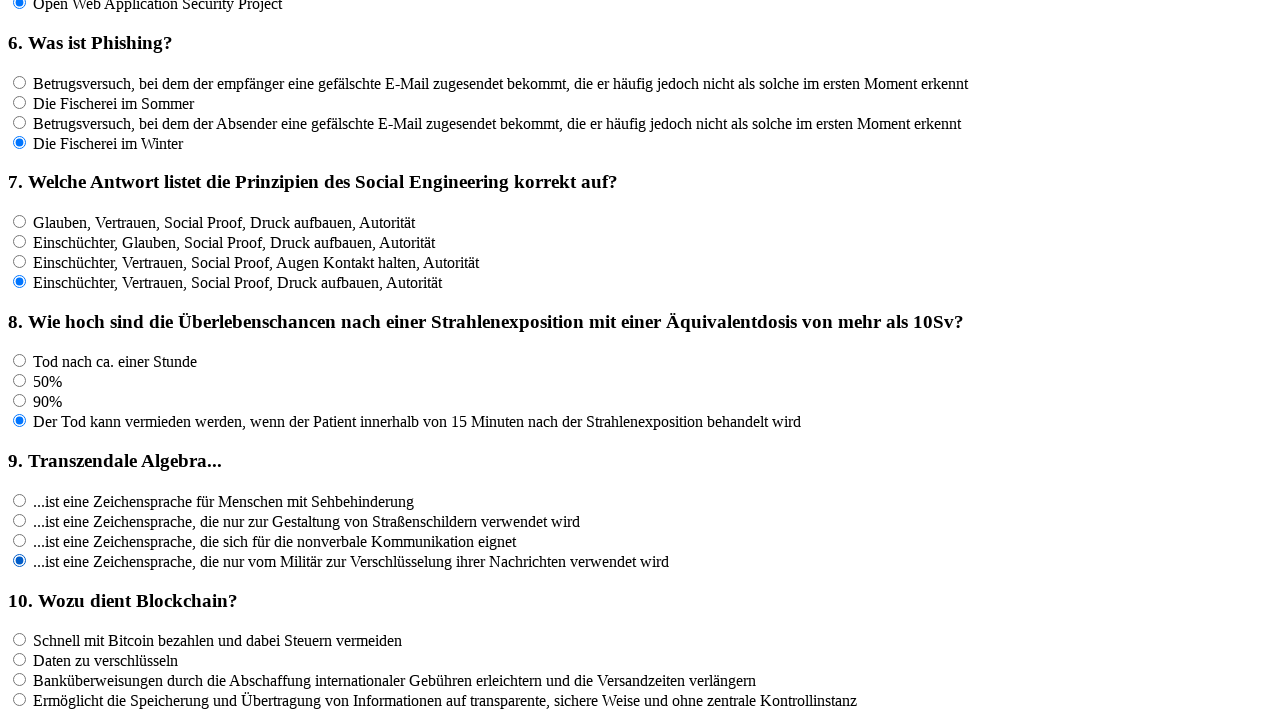

Waited 100ms for page to update
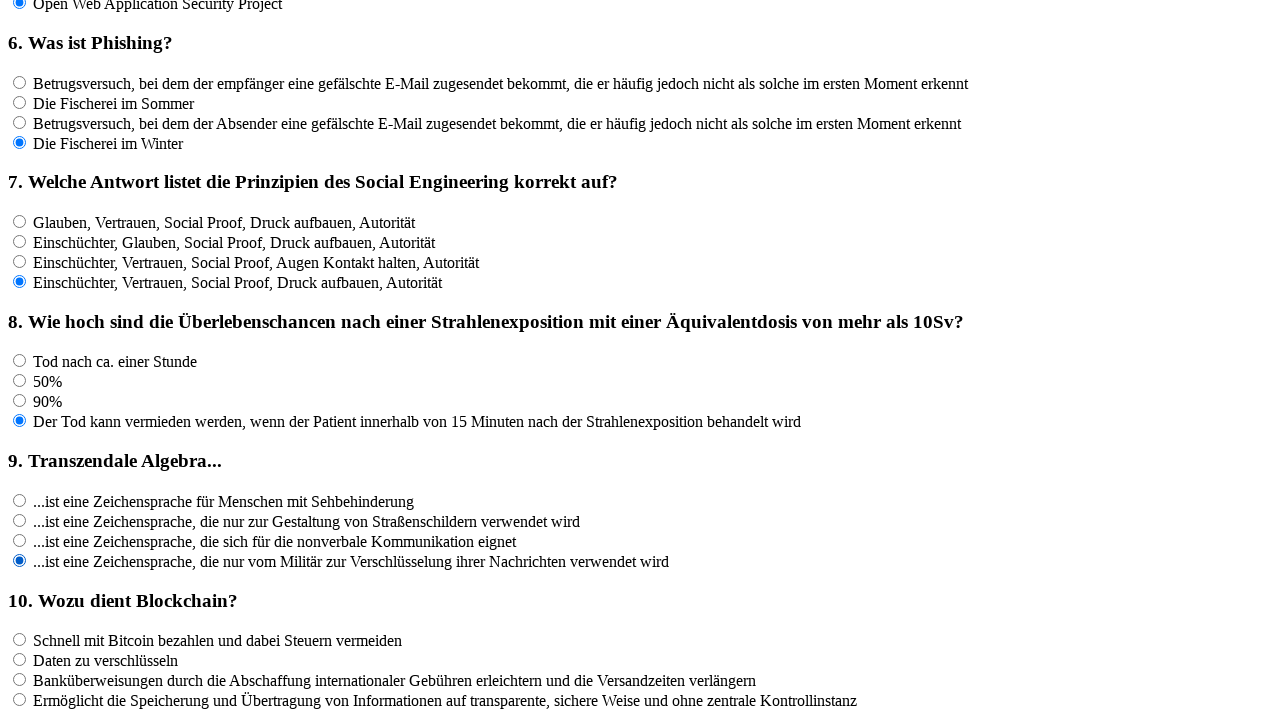

Located all answer options for question 10
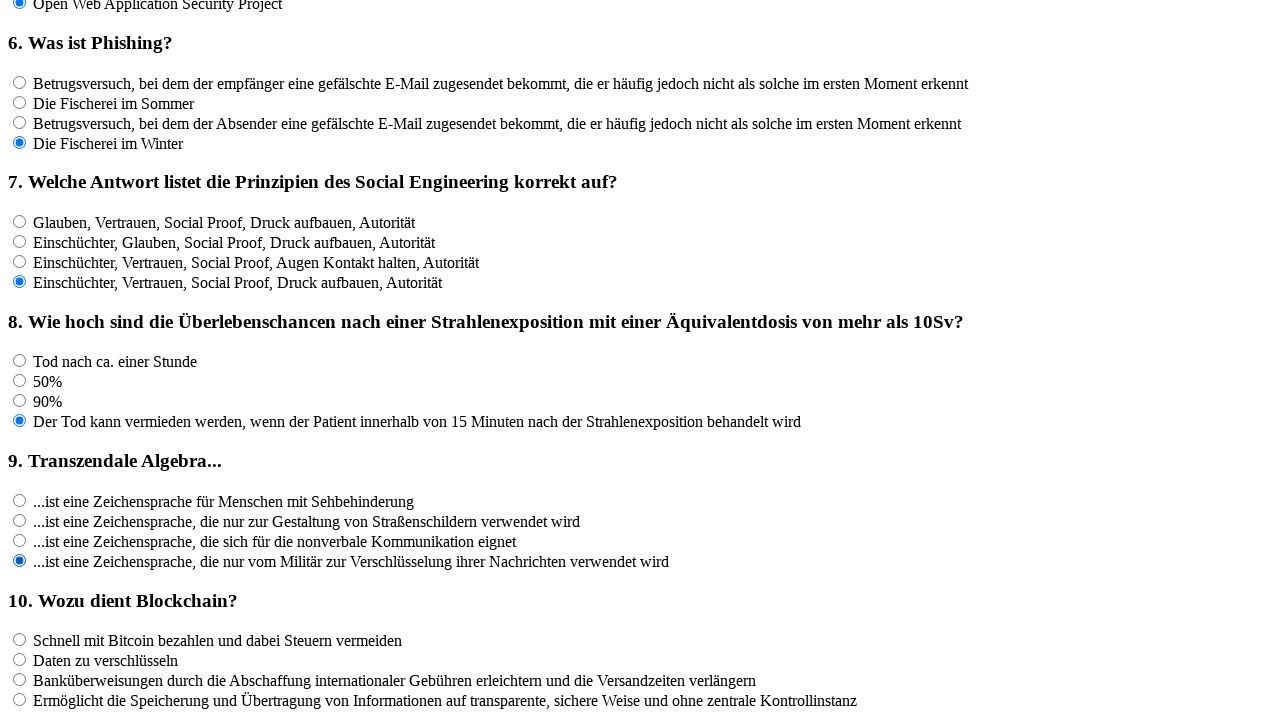

Clicked an answer option for question 10 at (20, 640) on input[name='rf10'] >> nth=0
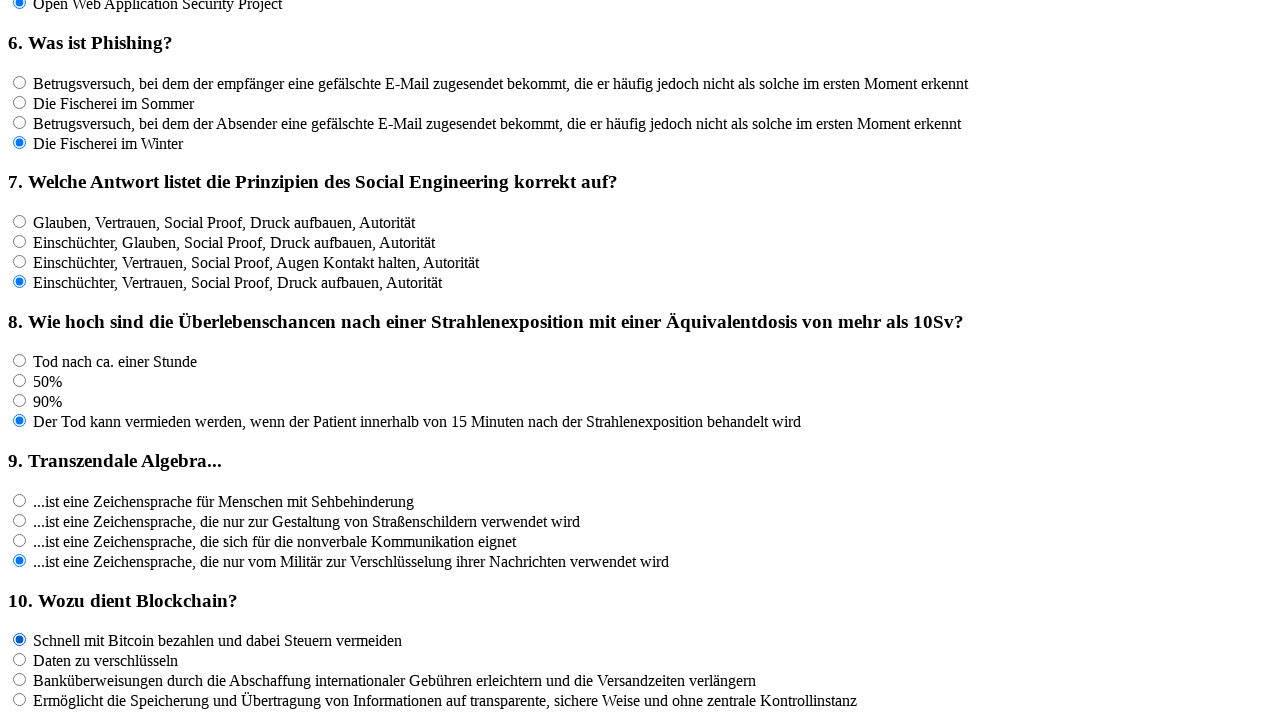

Waited 100ms for page to update
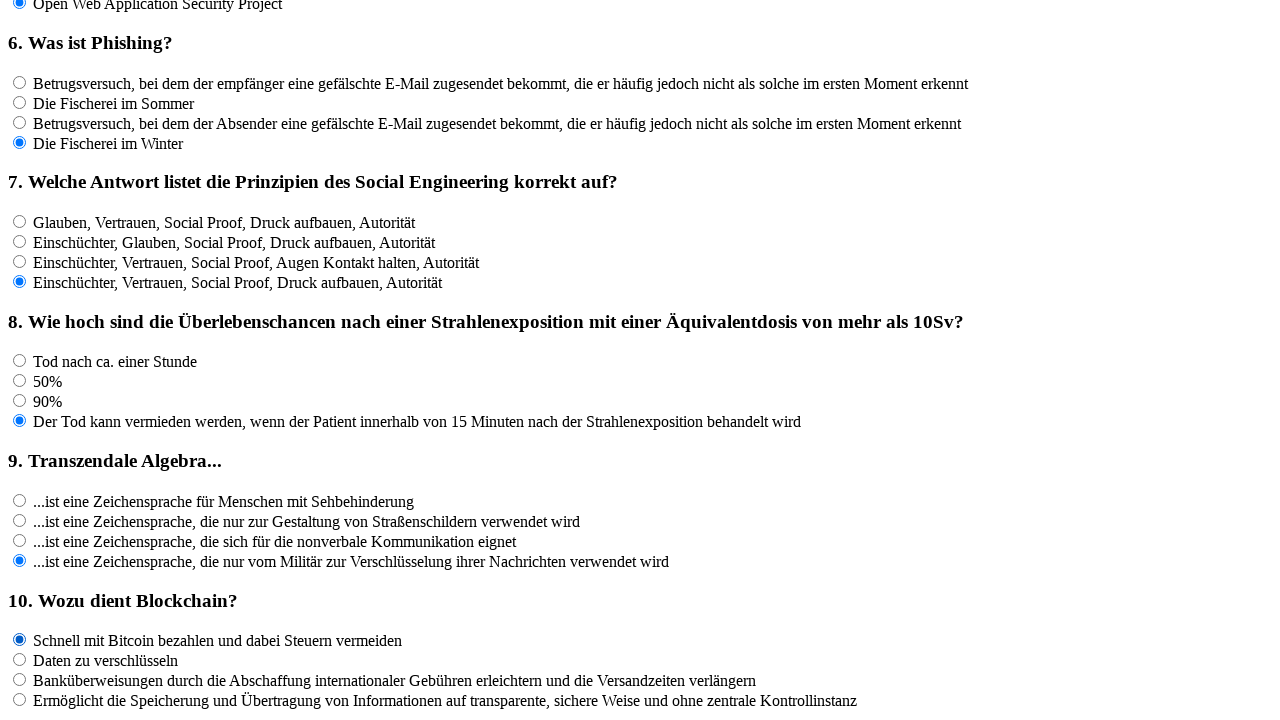

Clicked an answer option for question 10 at (20, 660) on input[name='rf10'] >> nth=1
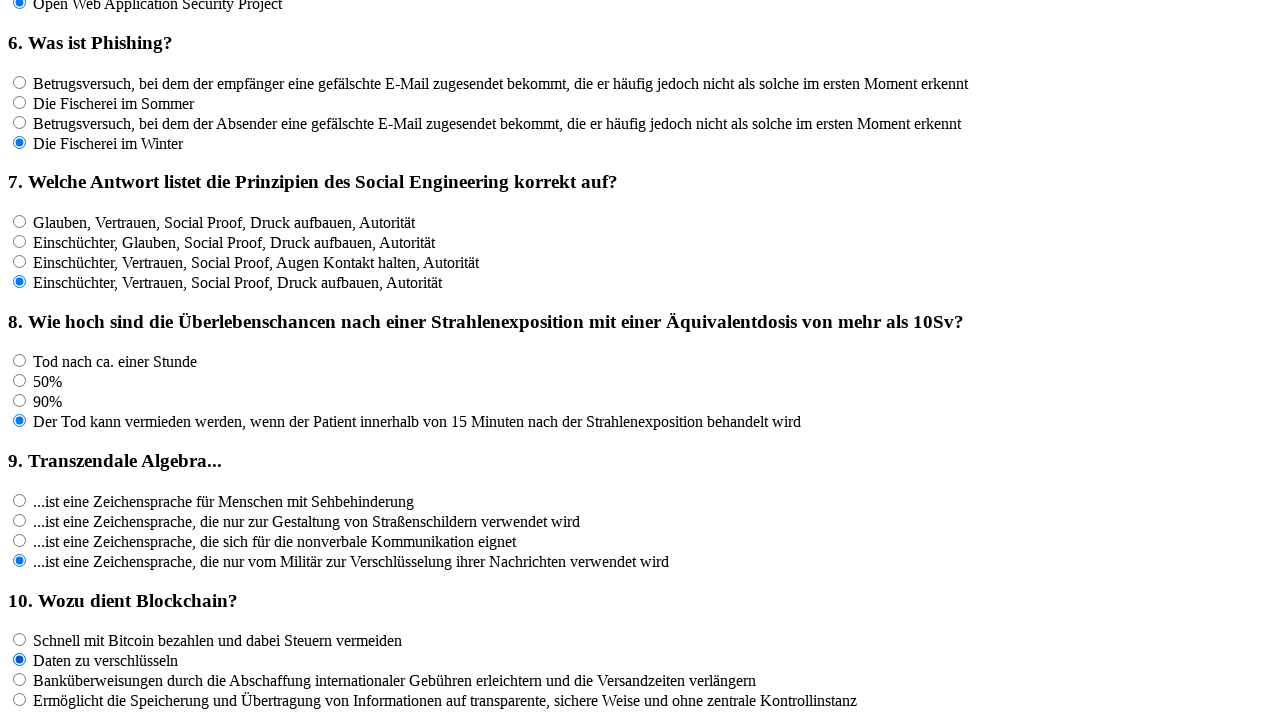

Waited 100ms for page to update
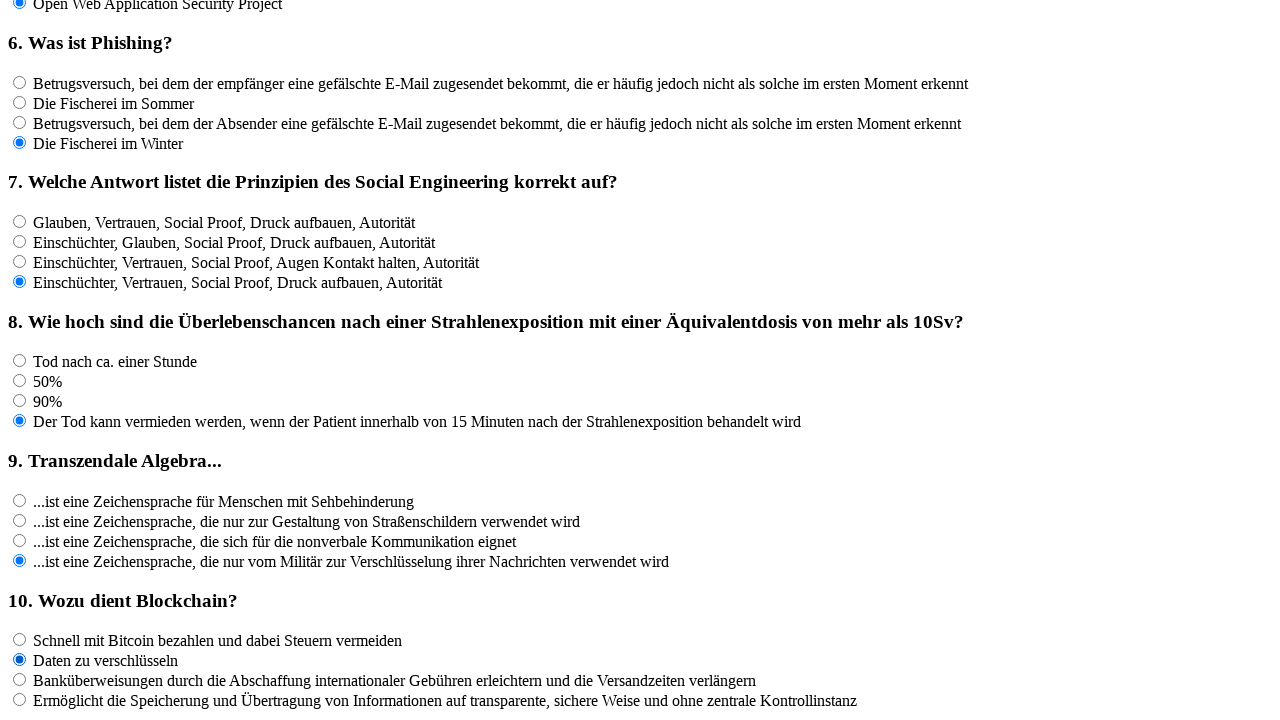

Clicked an answer option for question 10 at (20, 680) on input[name='rf10'] >> nth=2
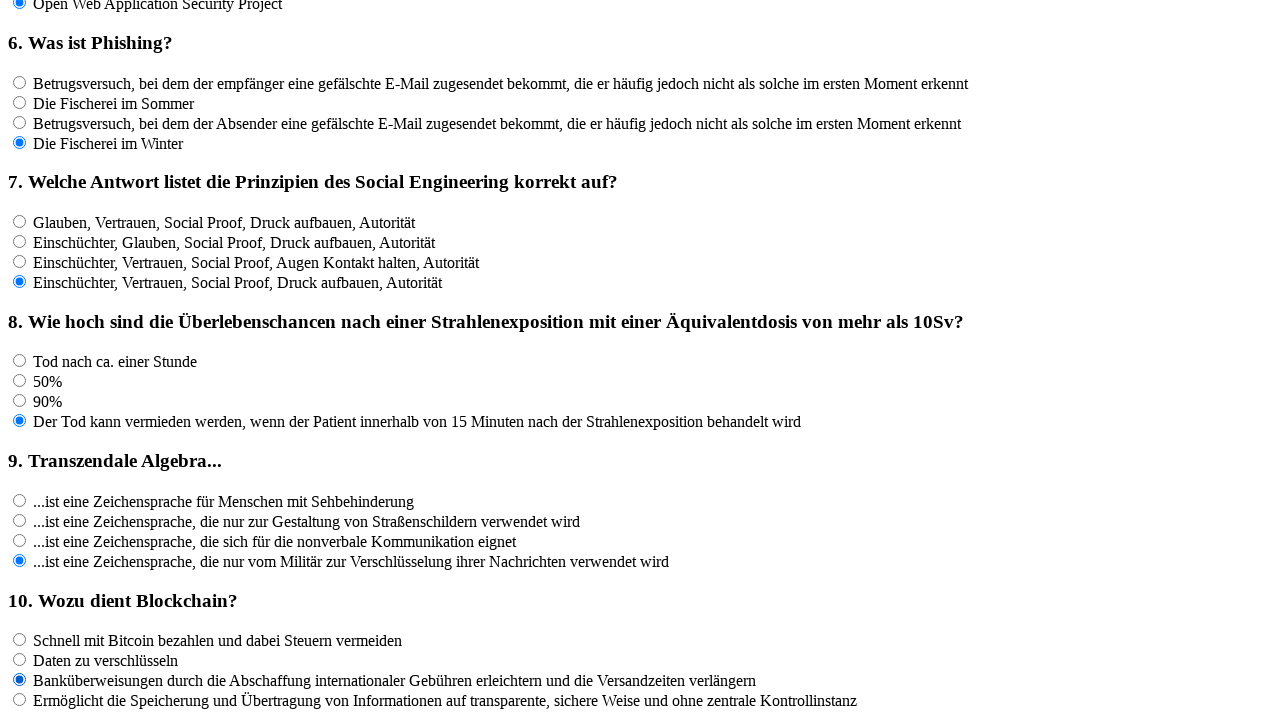

Waited 100ms for page to update
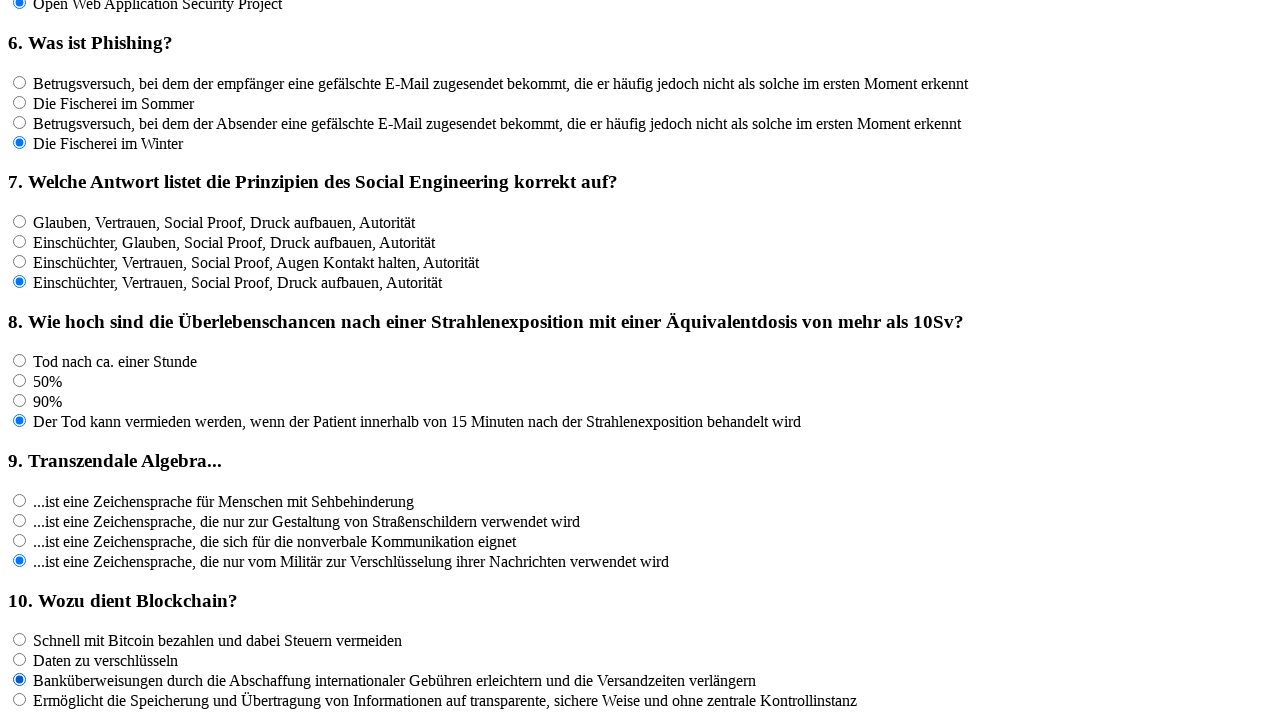

Clicked an answer option for question 10 at (20, 700) on input[name='rf10'] >> nth=3
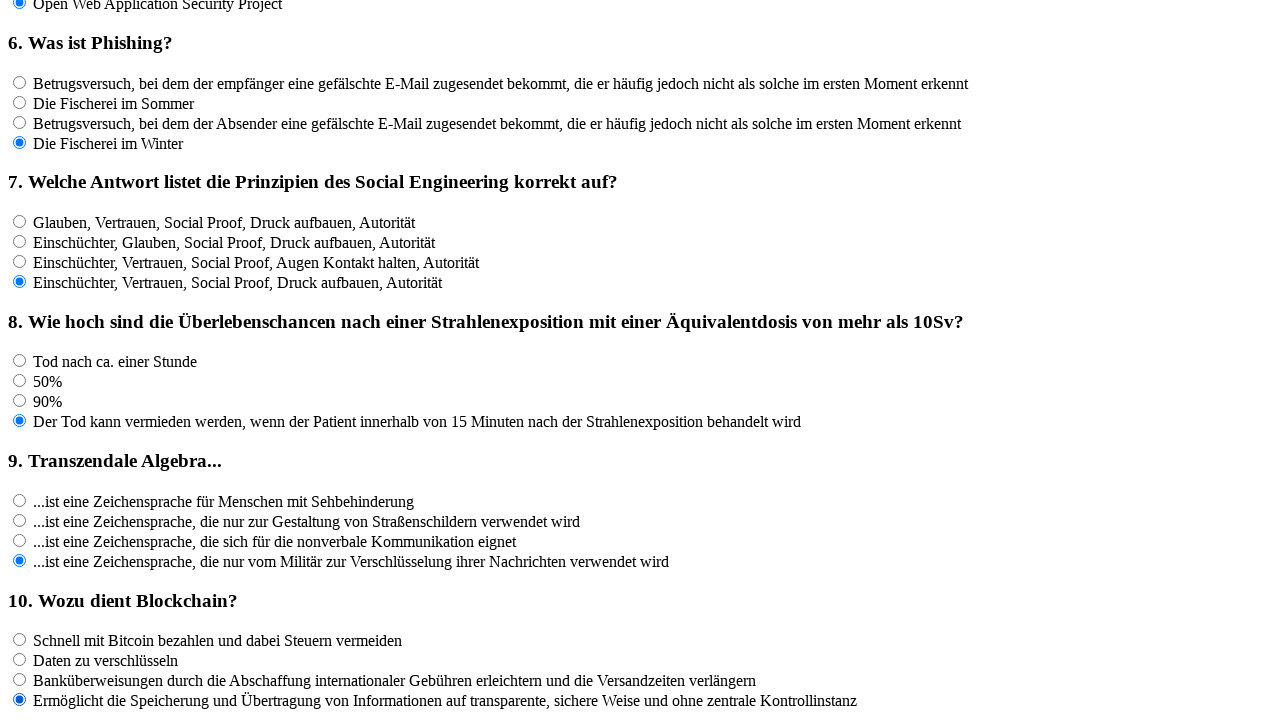

Waited 100ms for page to update
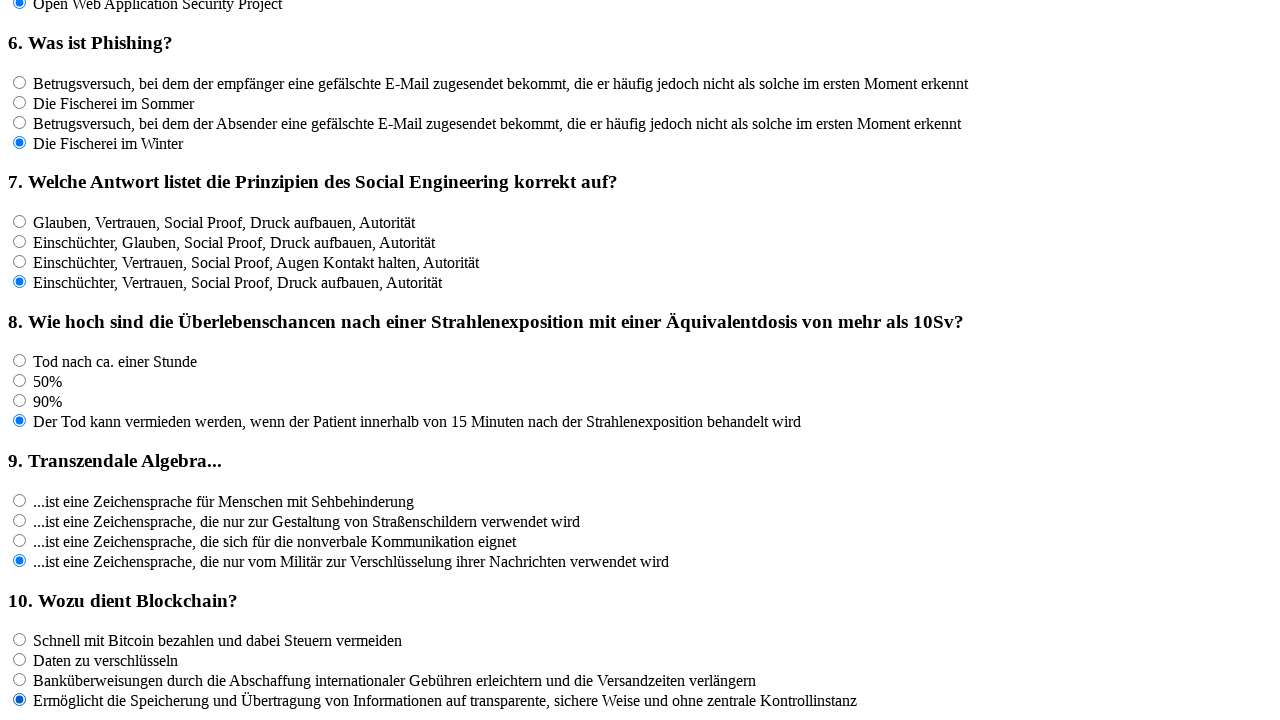

Located all answer options for question 11
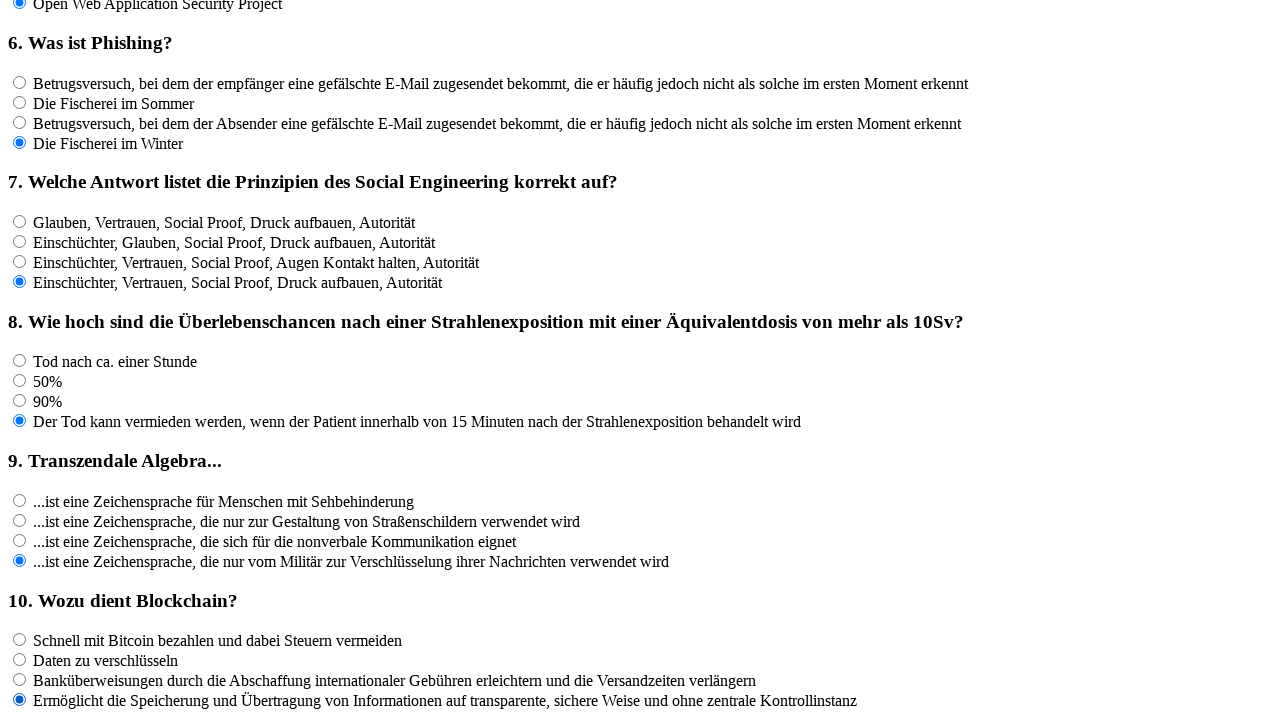

Clicked an answer option for question 11 at (20, 463) on input[name='rf11'] >> nth=0
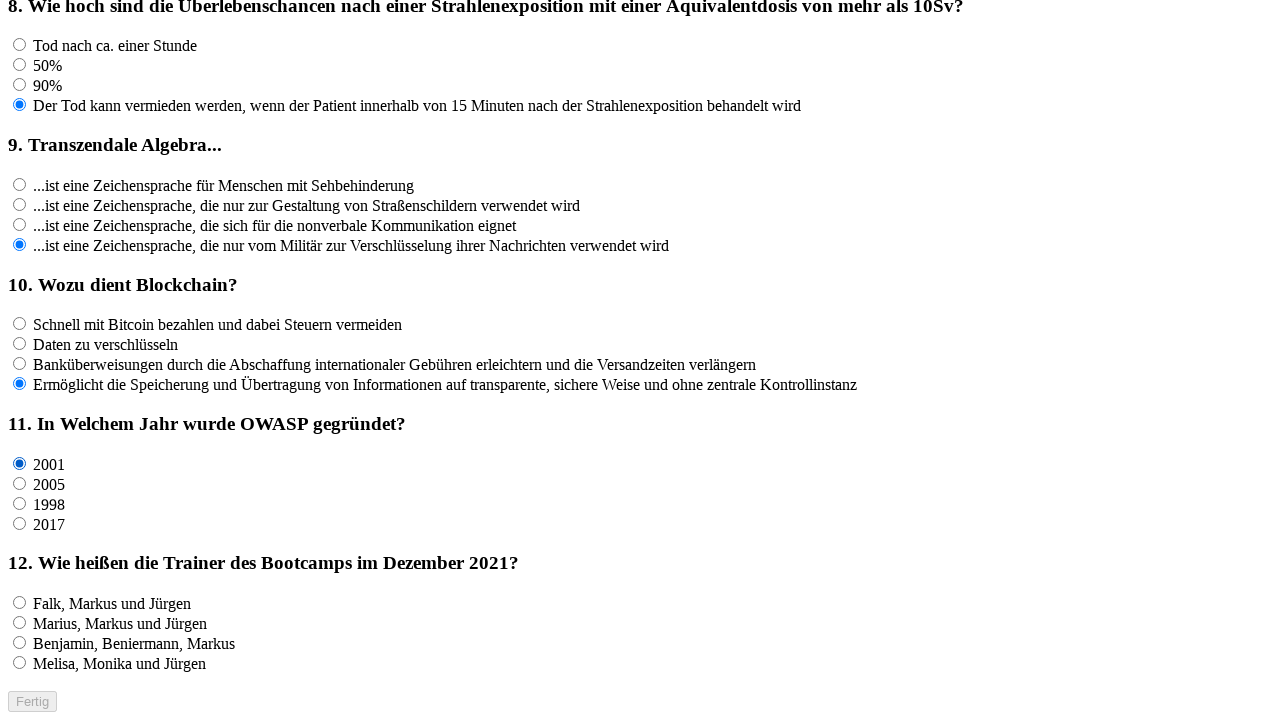

Waited 100ms for page to update
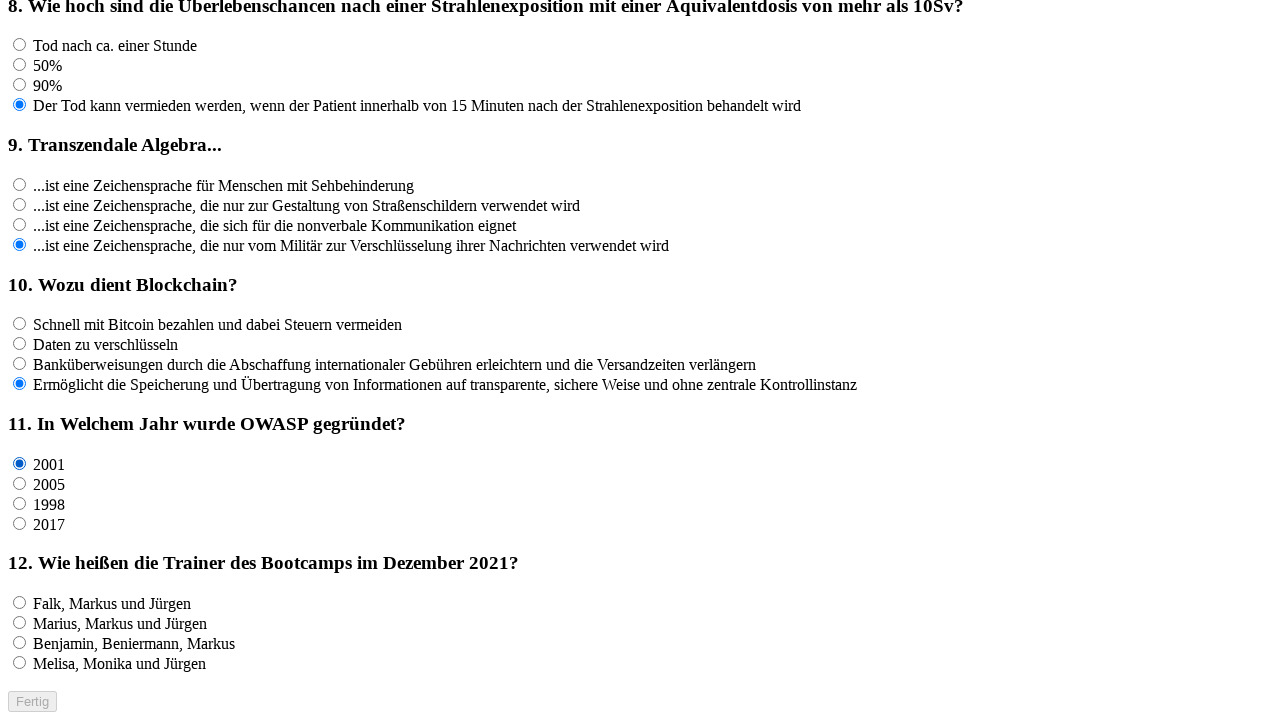

Clicked an answer option for question 11 at (20, 483) on input[name='rf11'] >> nth=1
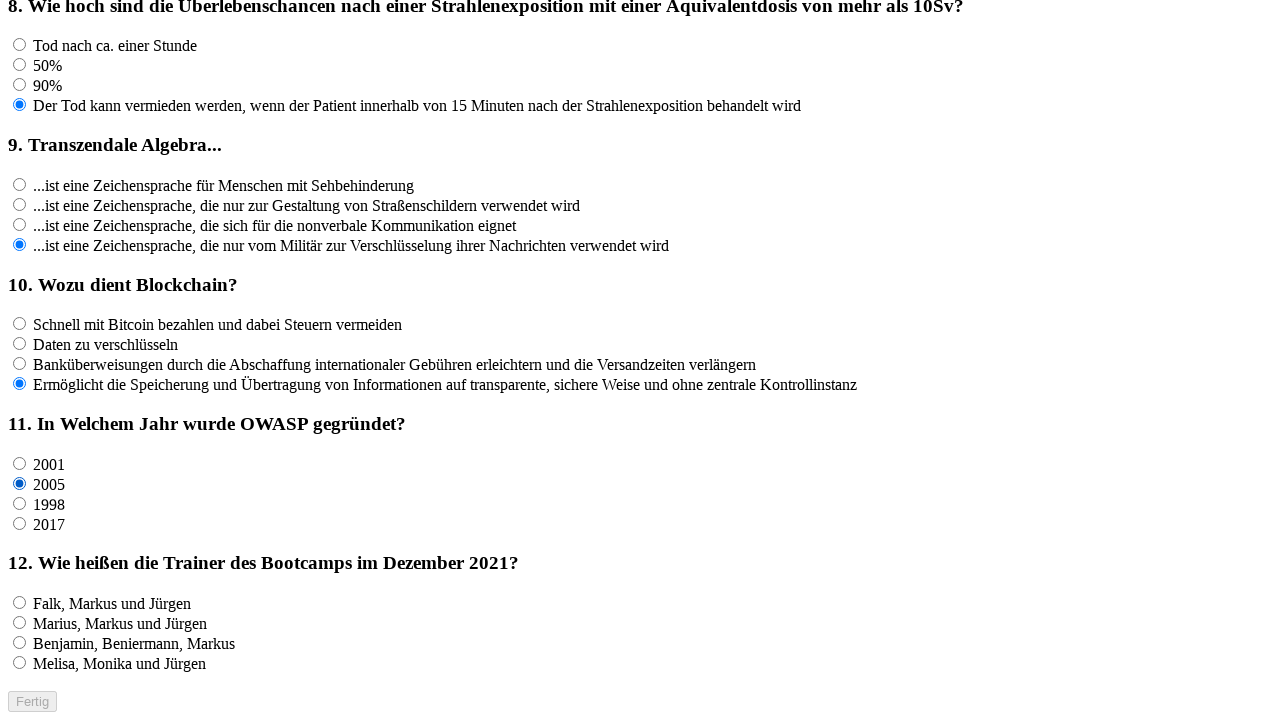

Waited 100ms for page to update
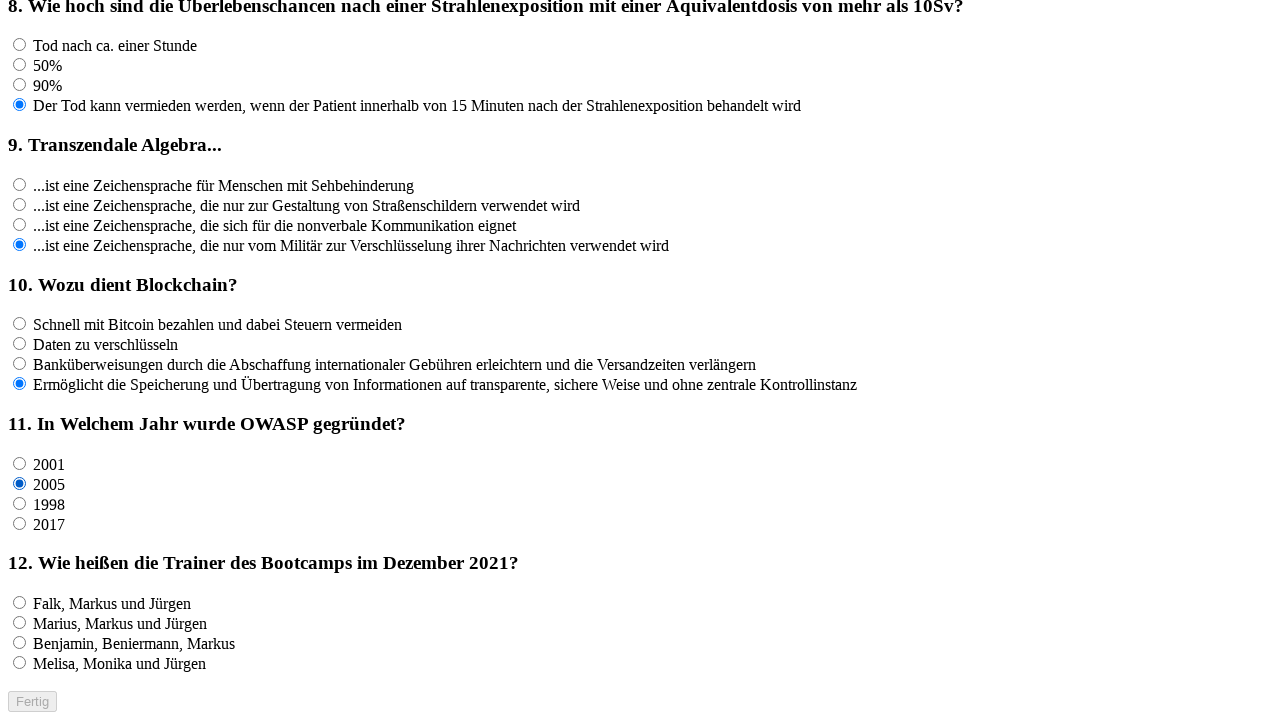

Clicked an answer option for question 11 at (20, 503) on input[name='rf11'] >> nth=2
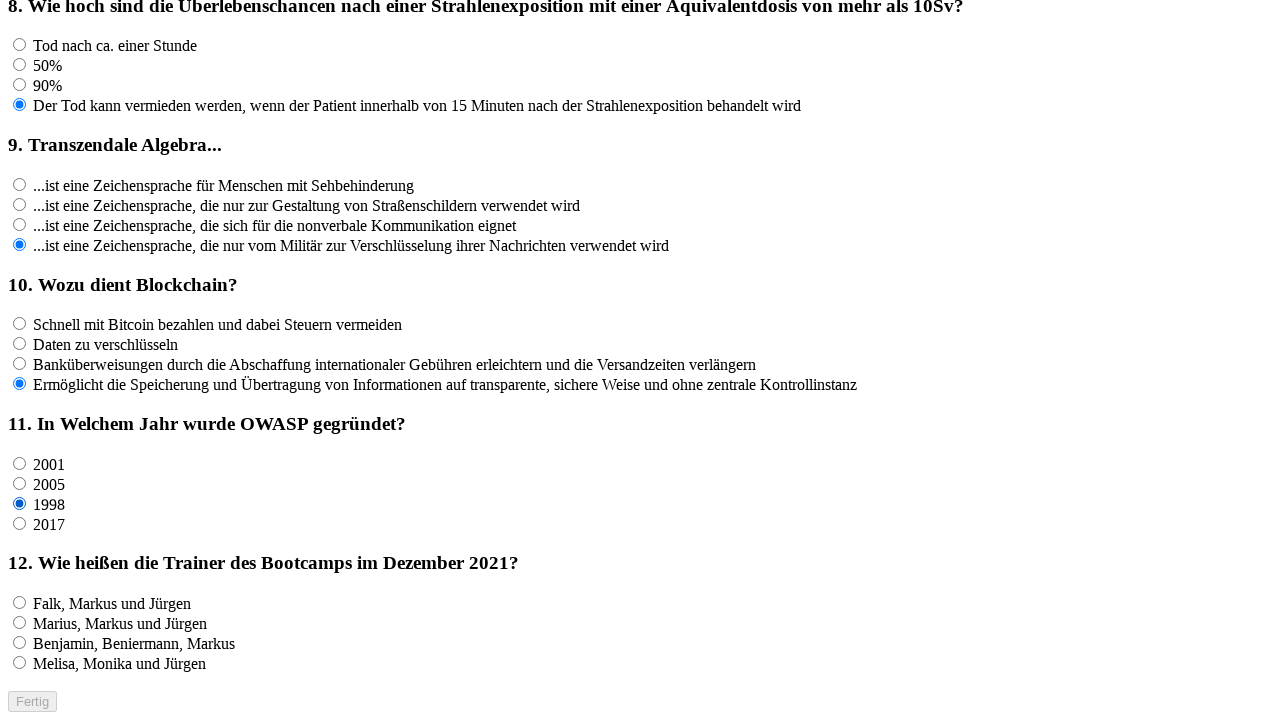

Waited 100ms for page to update
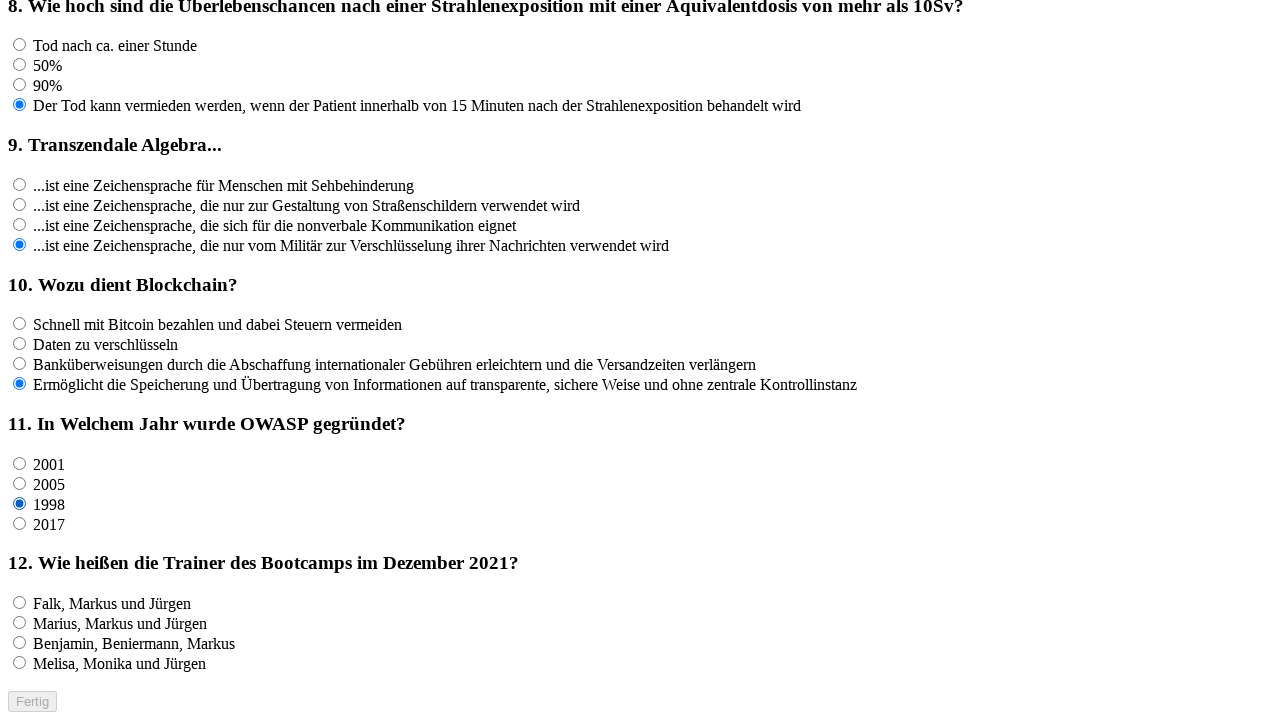

Clicked an answer option for question 11 at (20, 523) on input[name='rf11'] >> nth=3
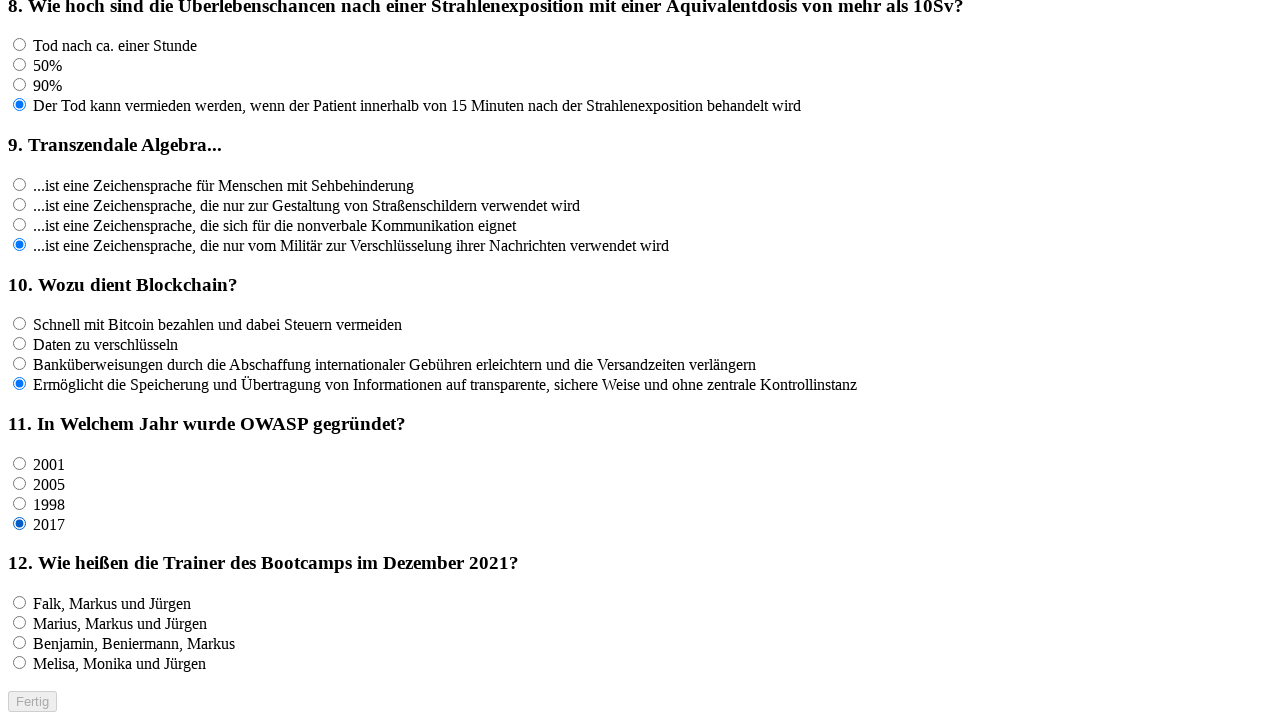

Waited 100ms for page to update
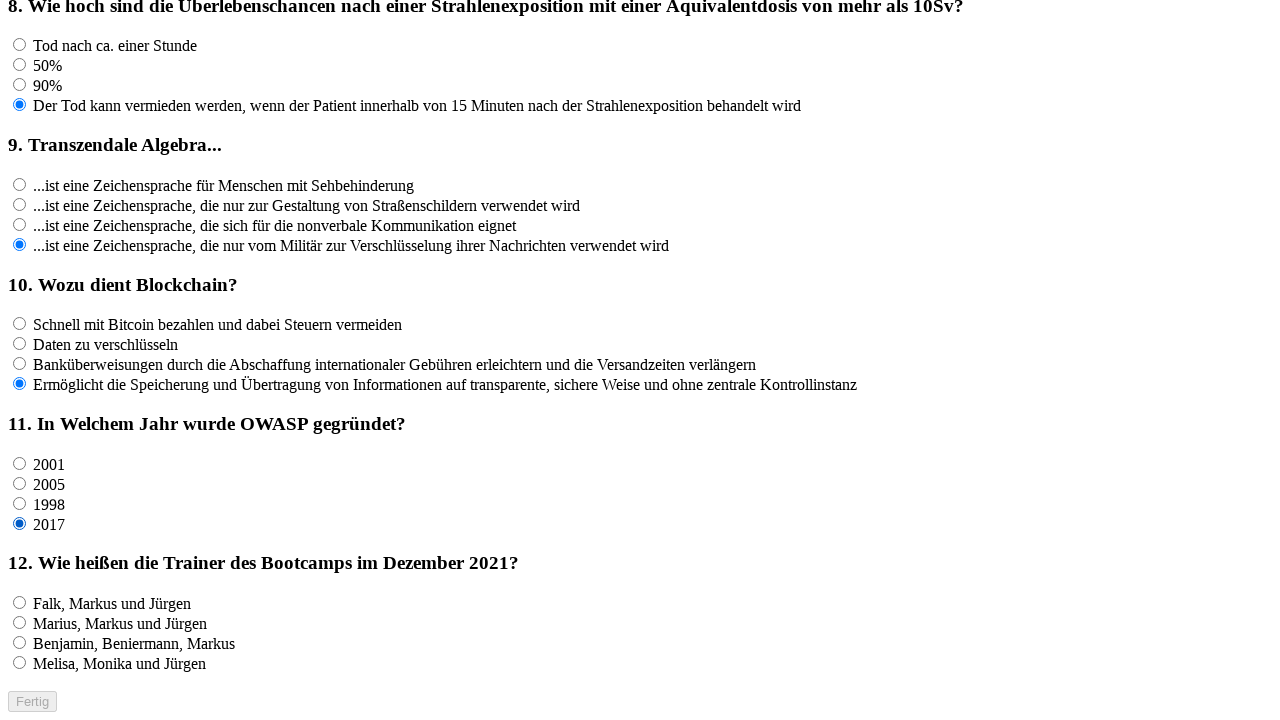

Located all answer options for question 12
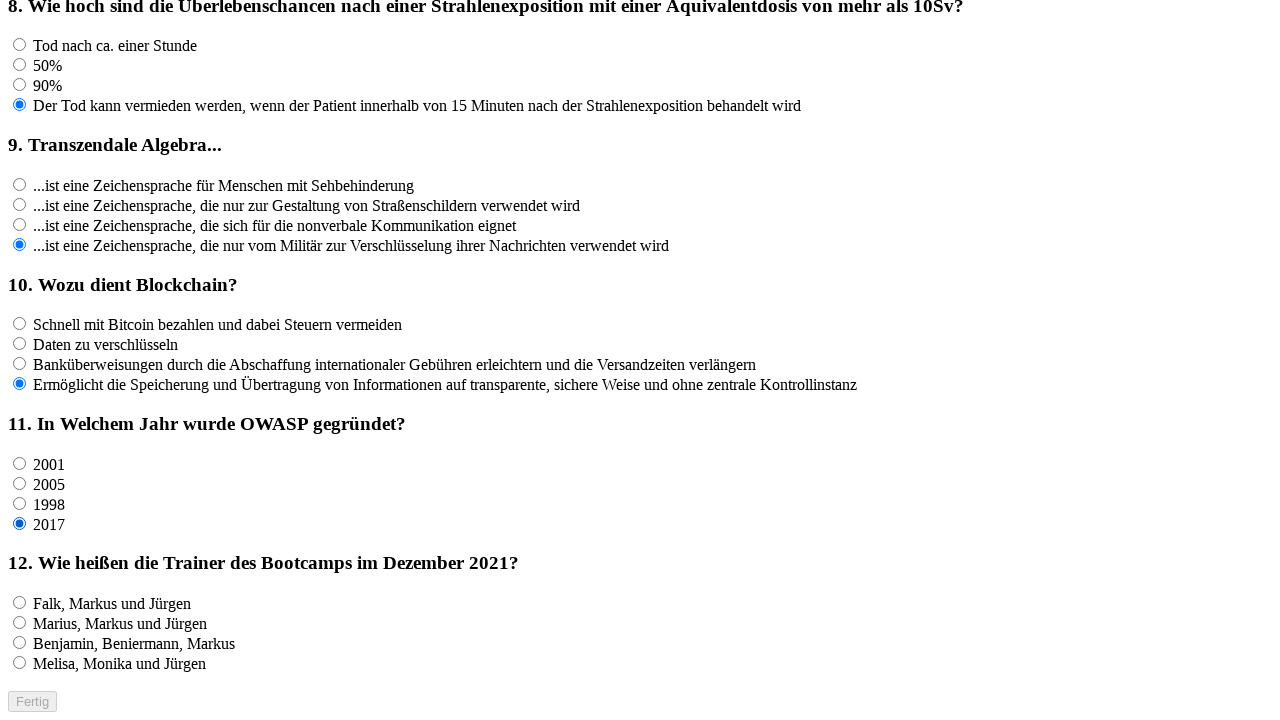

Clicked an answer option for question 12 at (20, 603) on input[name='rf12'] >> nth=0
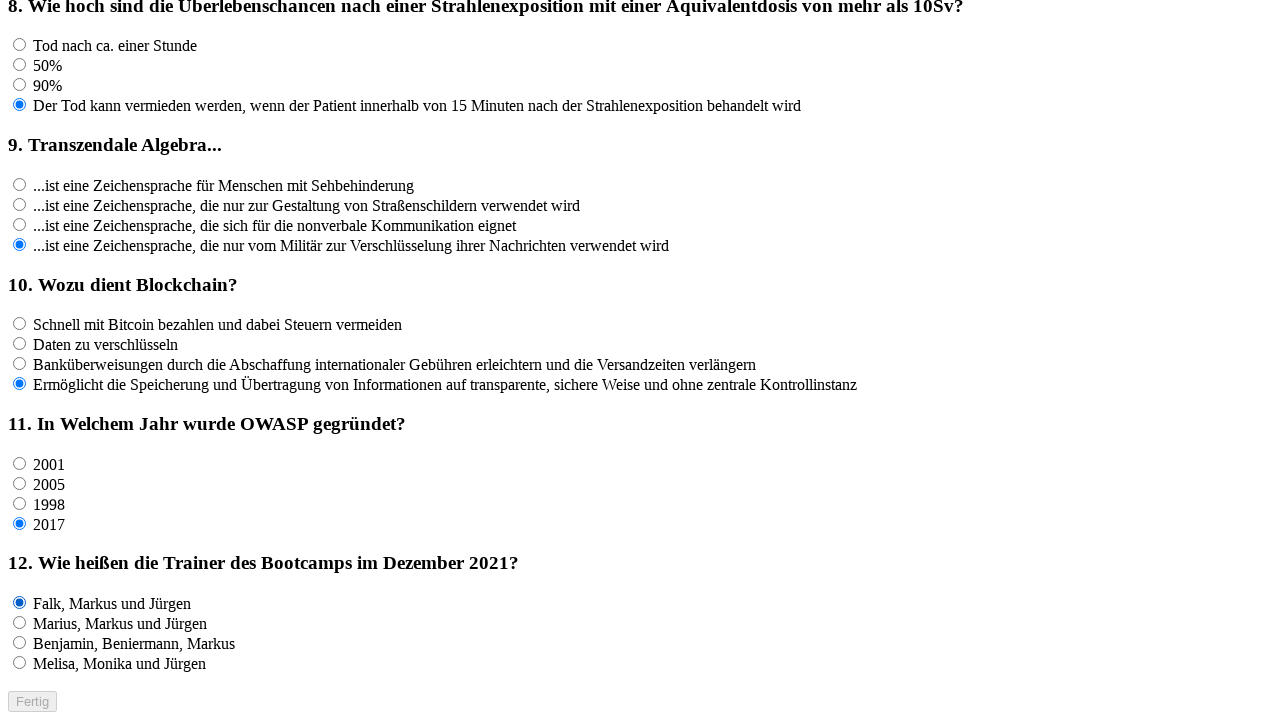

Waited 100ms for page to update
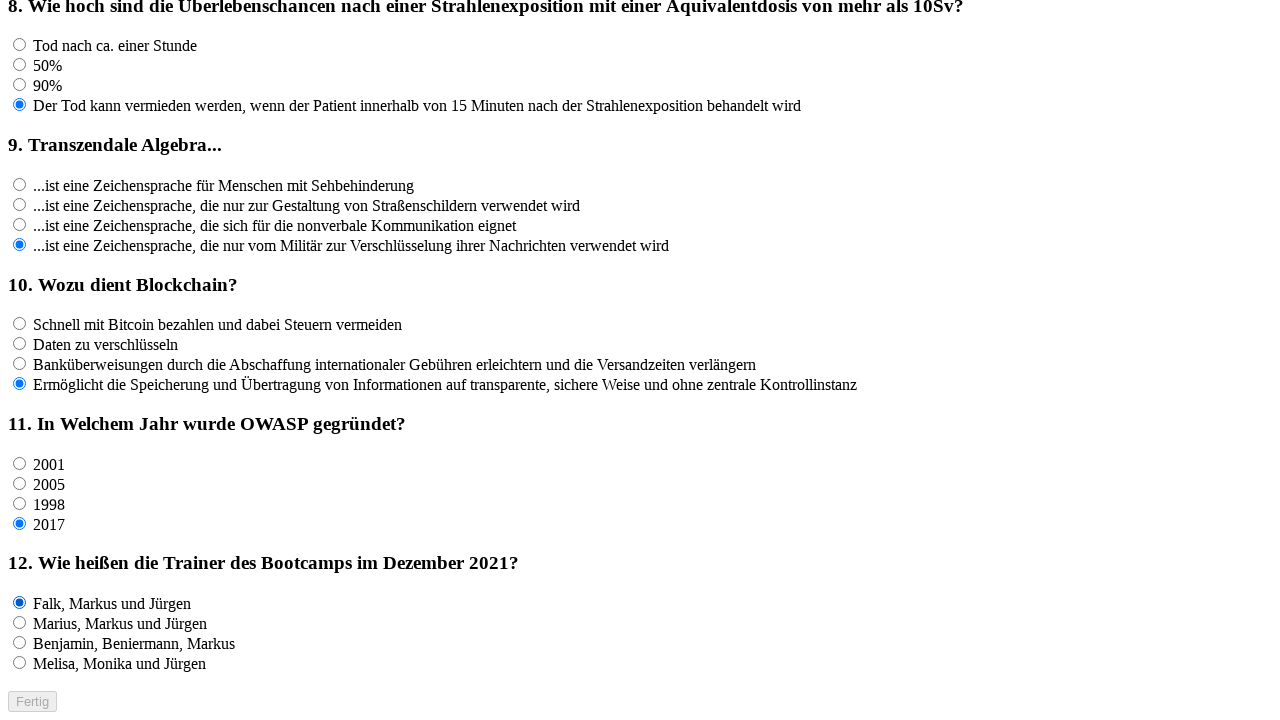

Clicked an answer option for question 12 at (20, 623) on input[name='rf12'] >> nth=1
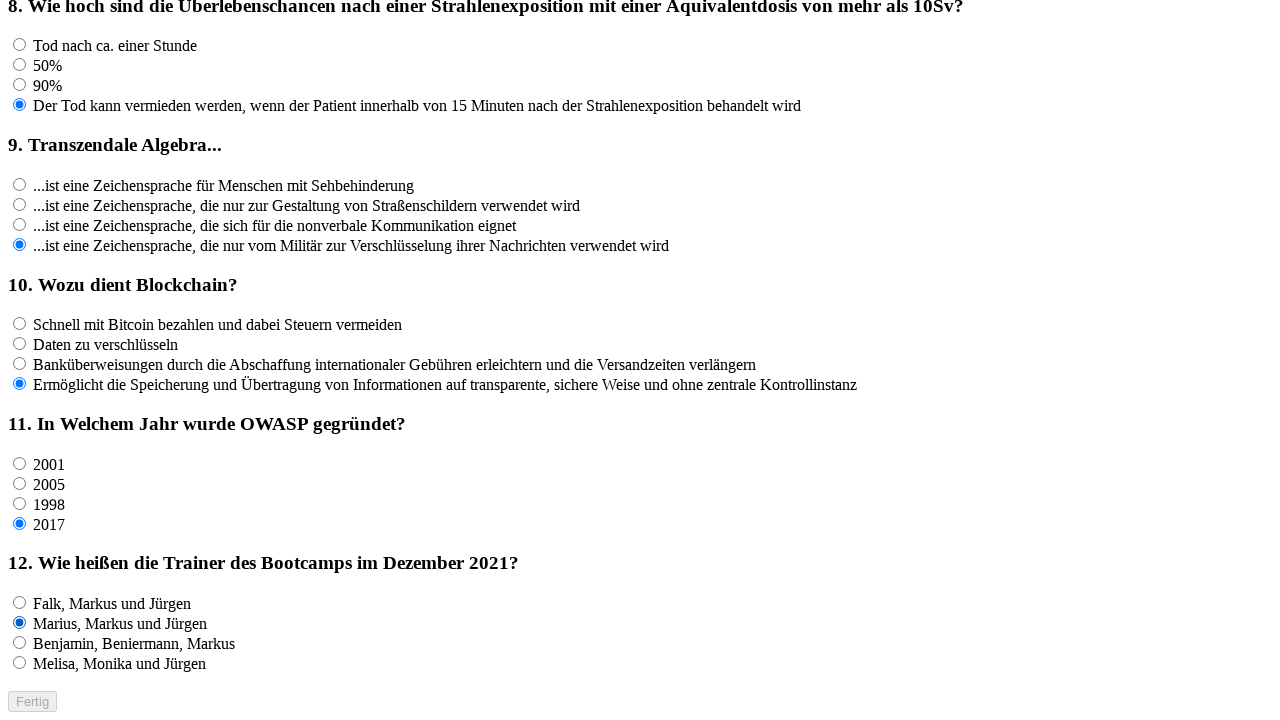

Waited 100ms for page to update
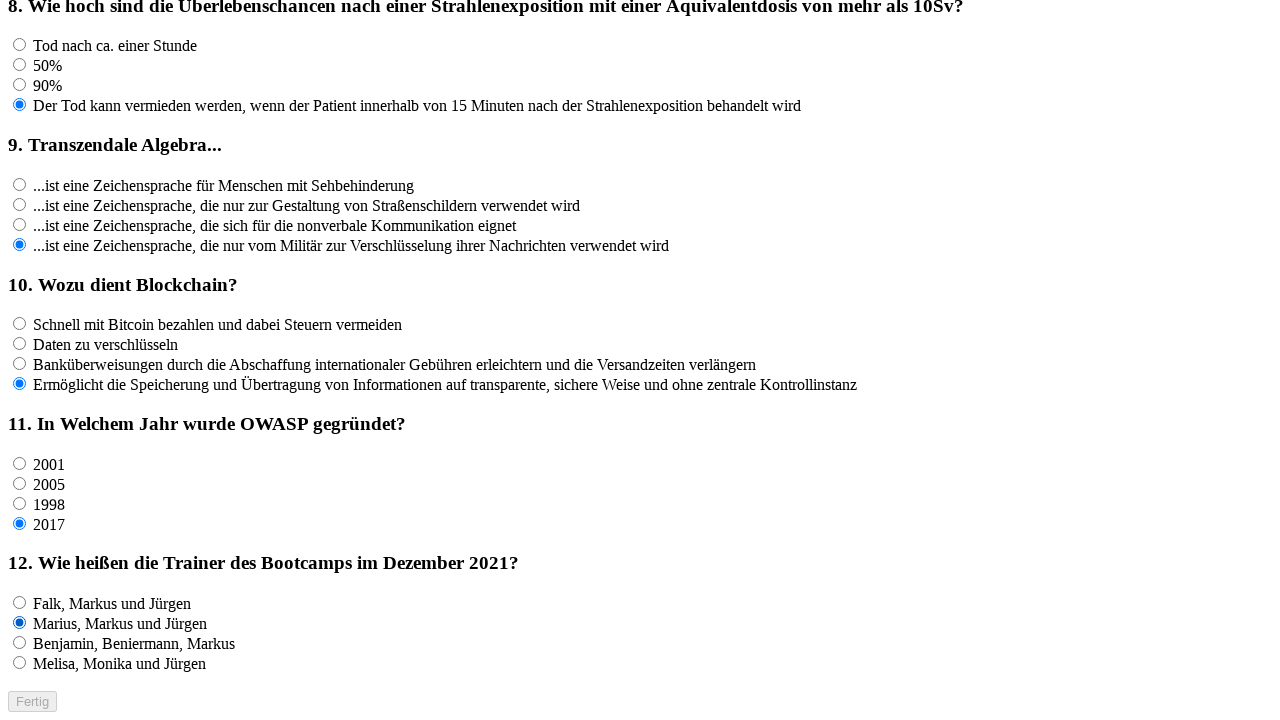

Clicked an answer option for question 12 at (20, 643) on input[name='rf12'] >> nth=2
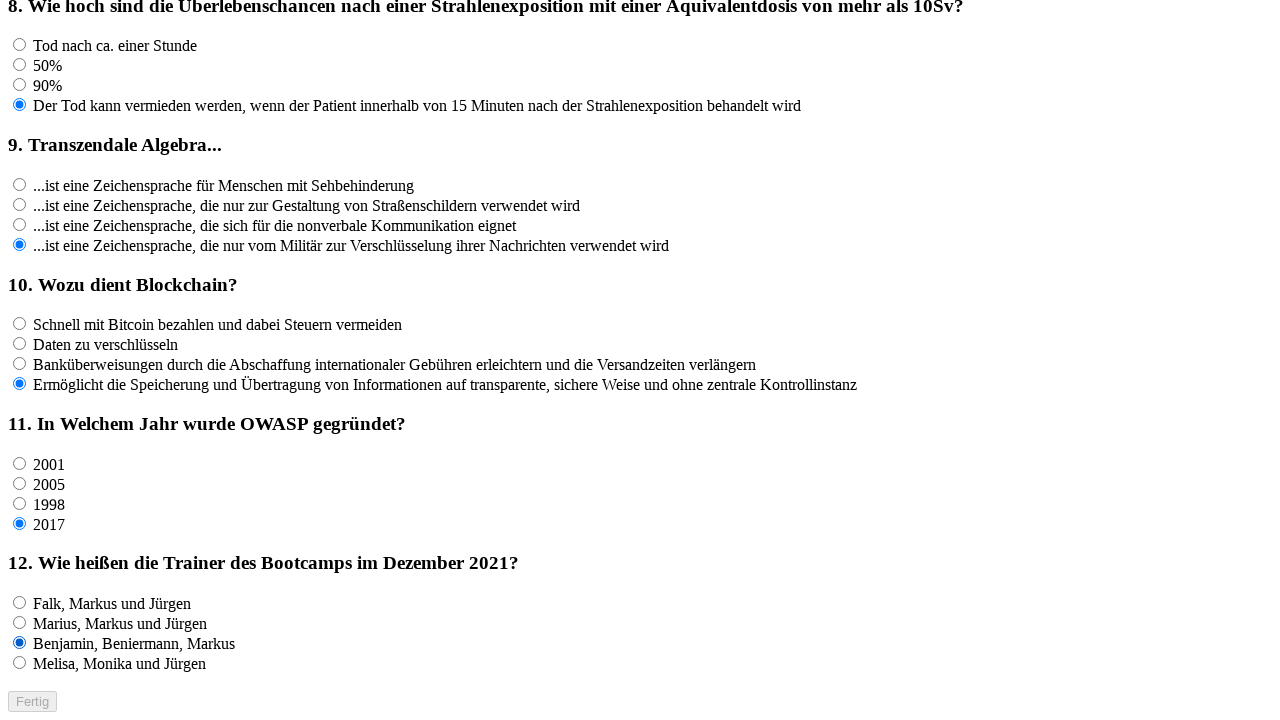

Waited 100ms for page to update
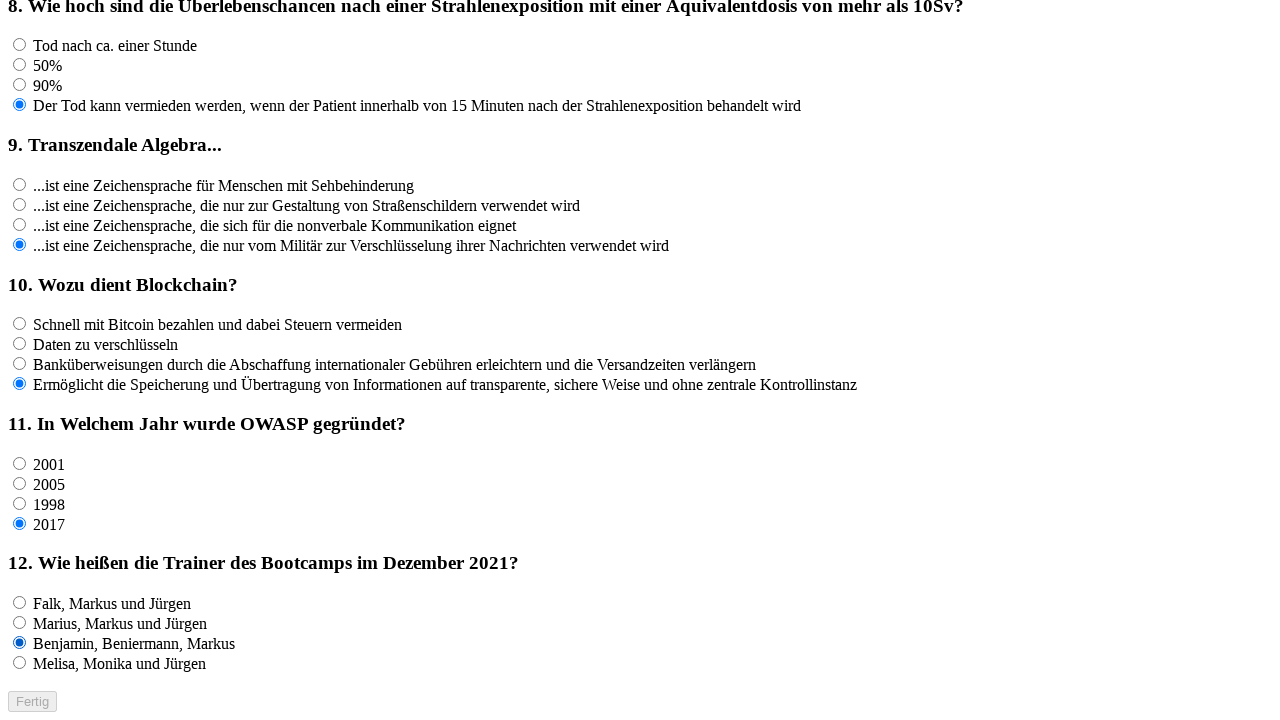

Clicked an answer option for question 12 at (20, 663) on input[name='rf12'] >> nth=3
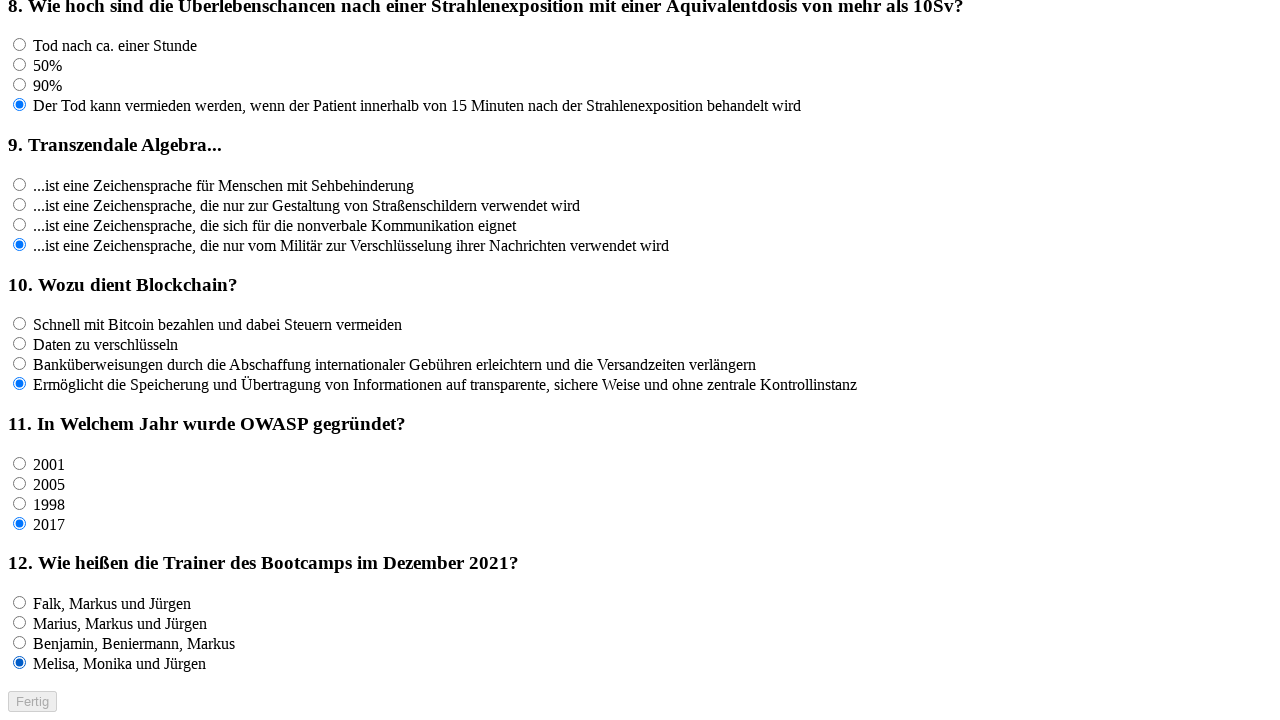

Waited 100ms for page to update
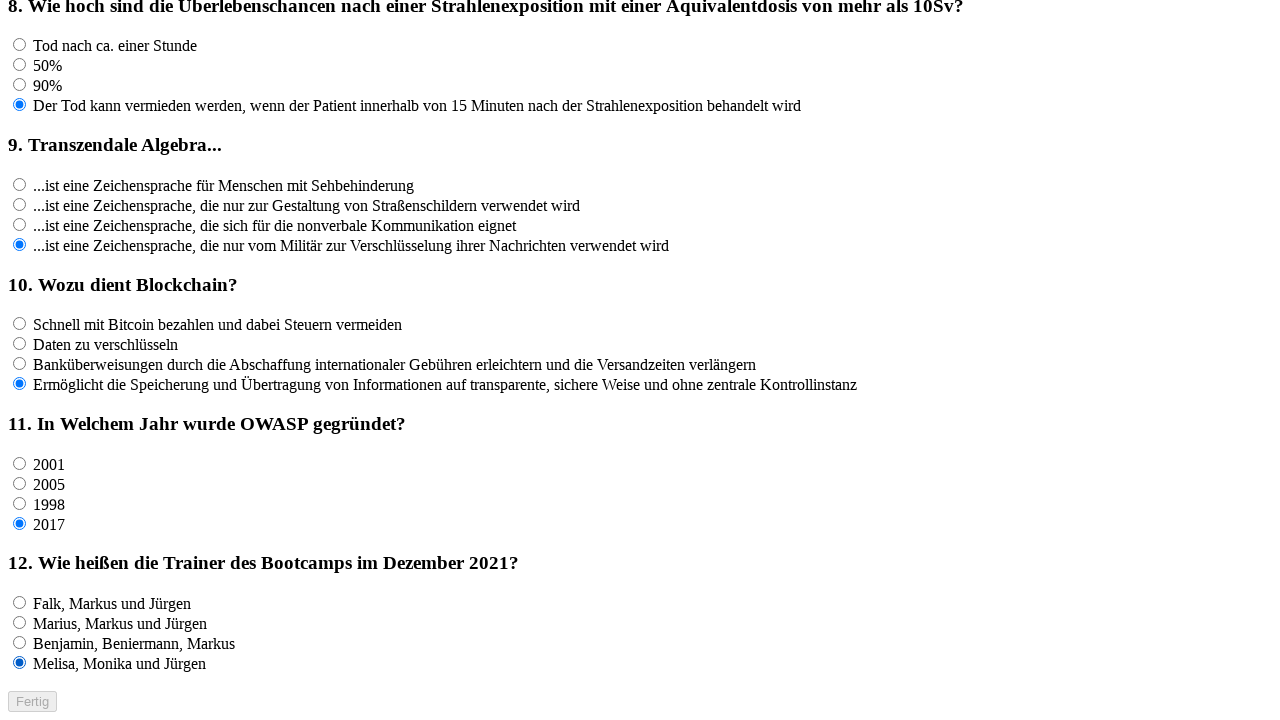

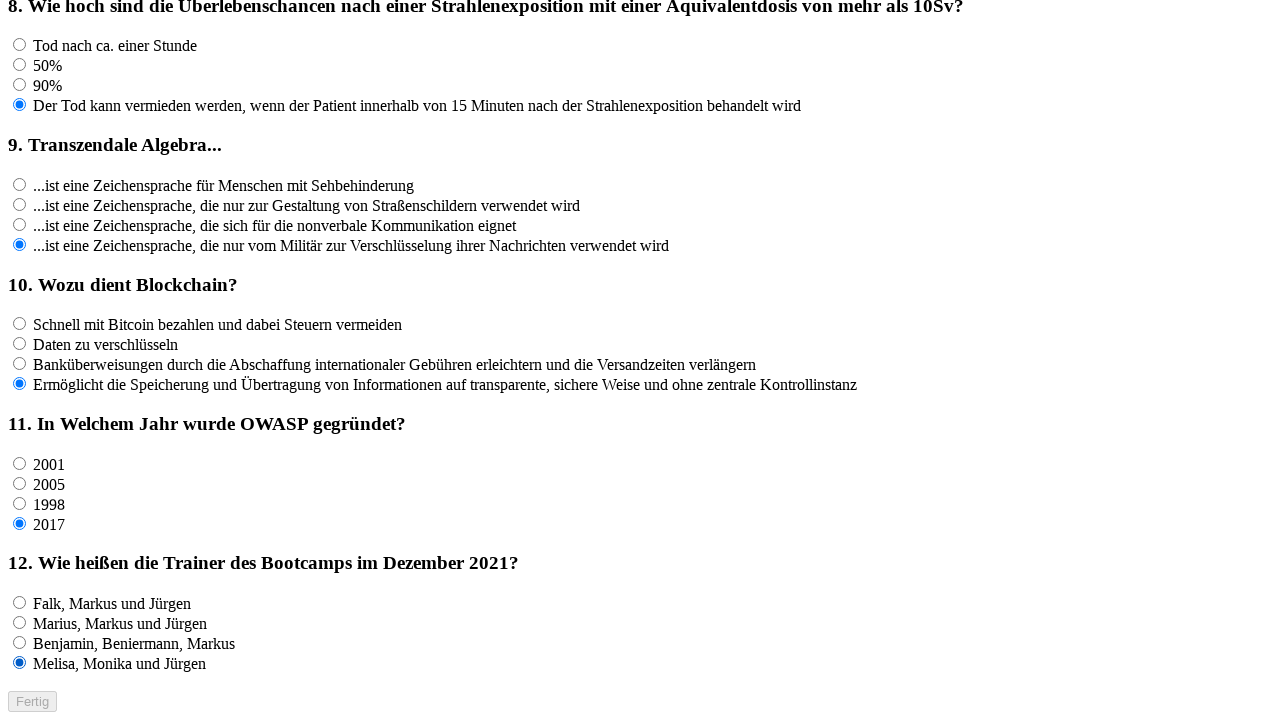